Tests a large form by filling all input fields with text and submitting the form by clicking the submit button.

Starting URL: http://suninjuly.github.io/huge_form.html

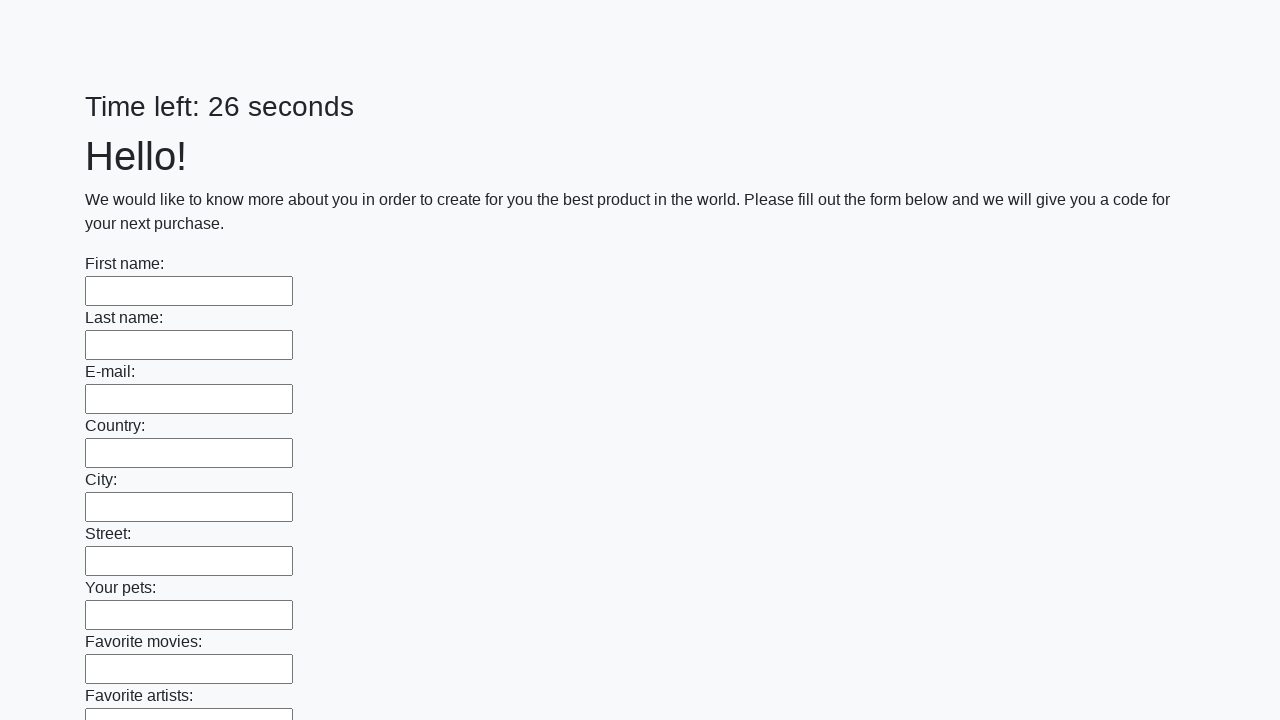

Located all input fields on the huge form
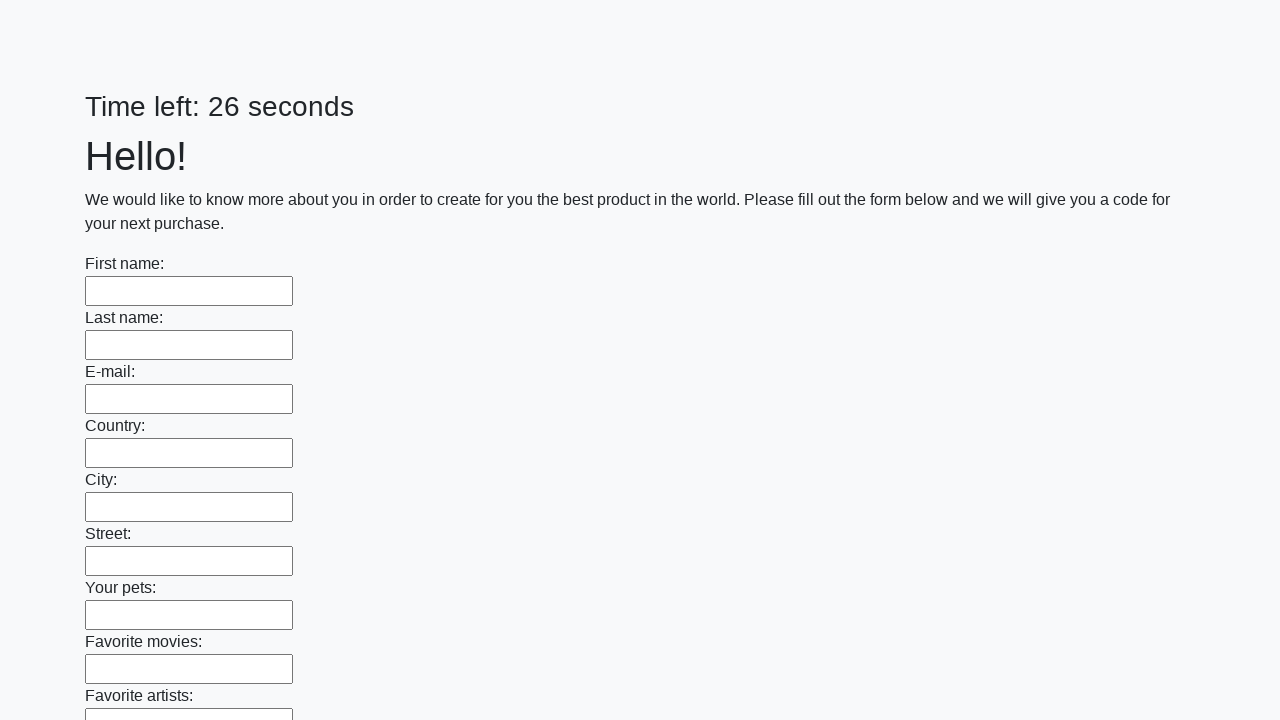

Filled an input field with 'Answer' on input >> nth=0
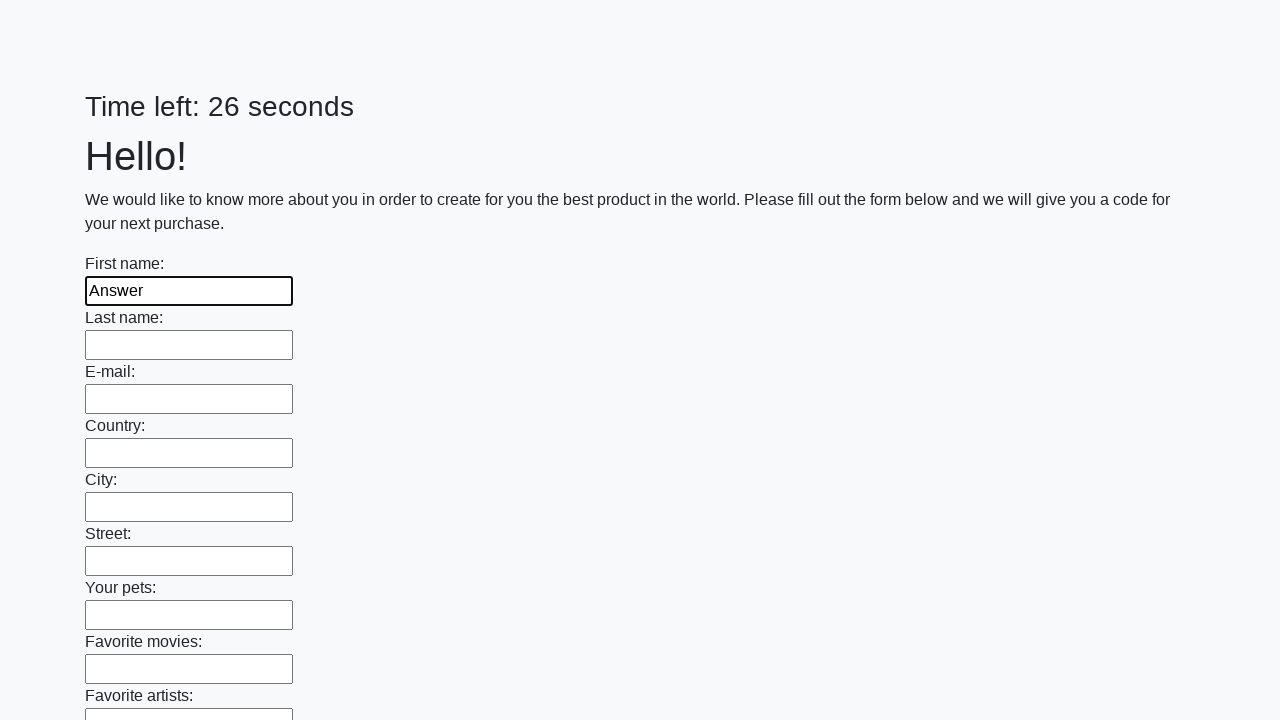

Filled an input field with 'Answer' on input >> nth=1
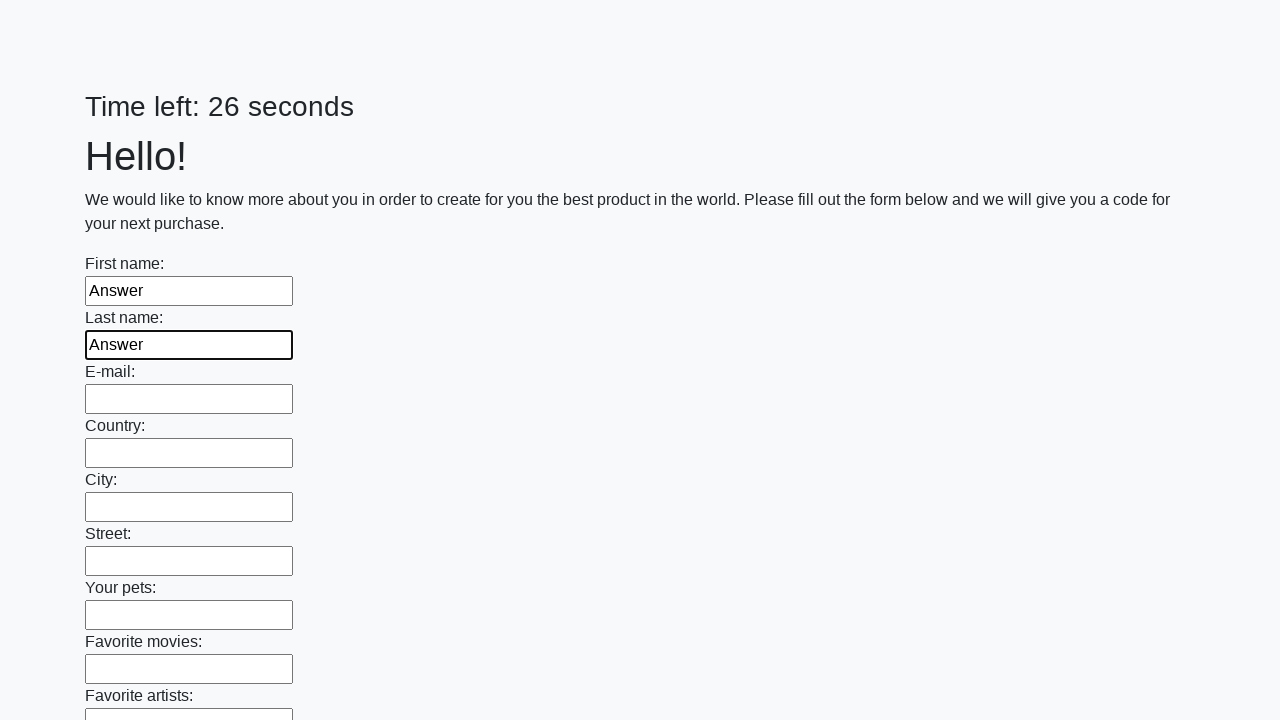

Filled an input field with 'Answer' on input >> nth=2
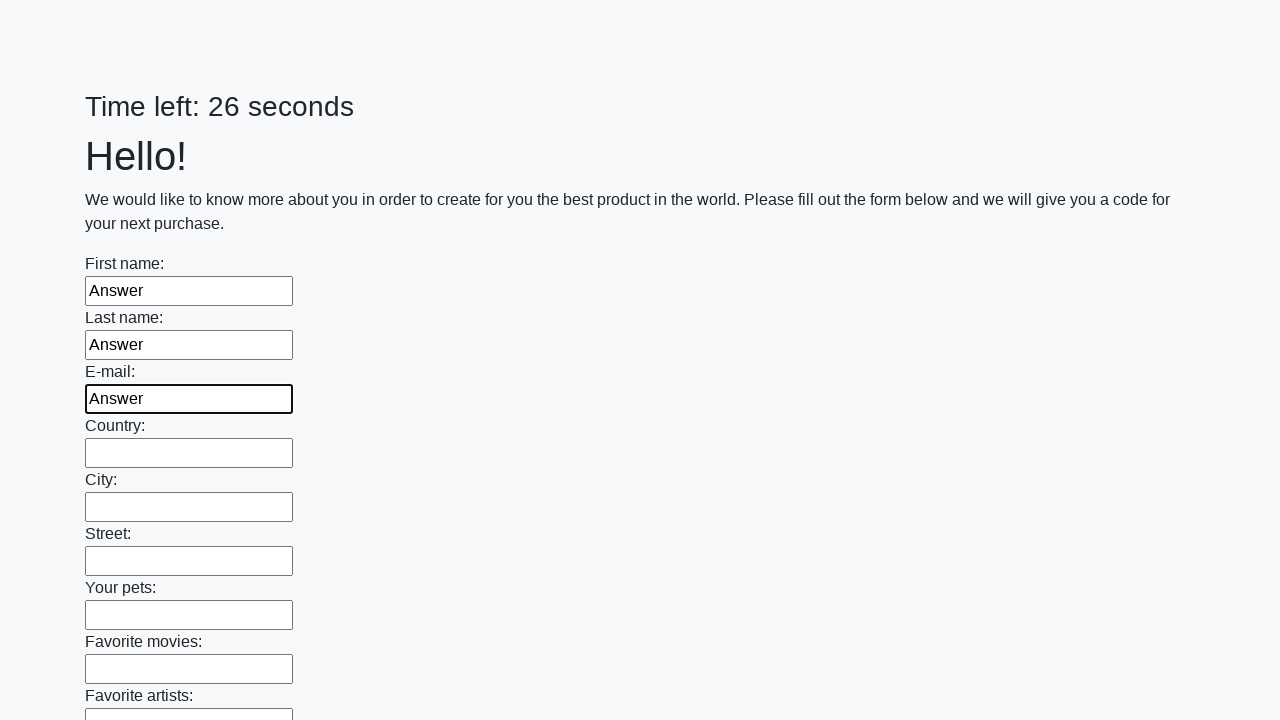

Filled an input field with 'Answer' on input >> nth=3
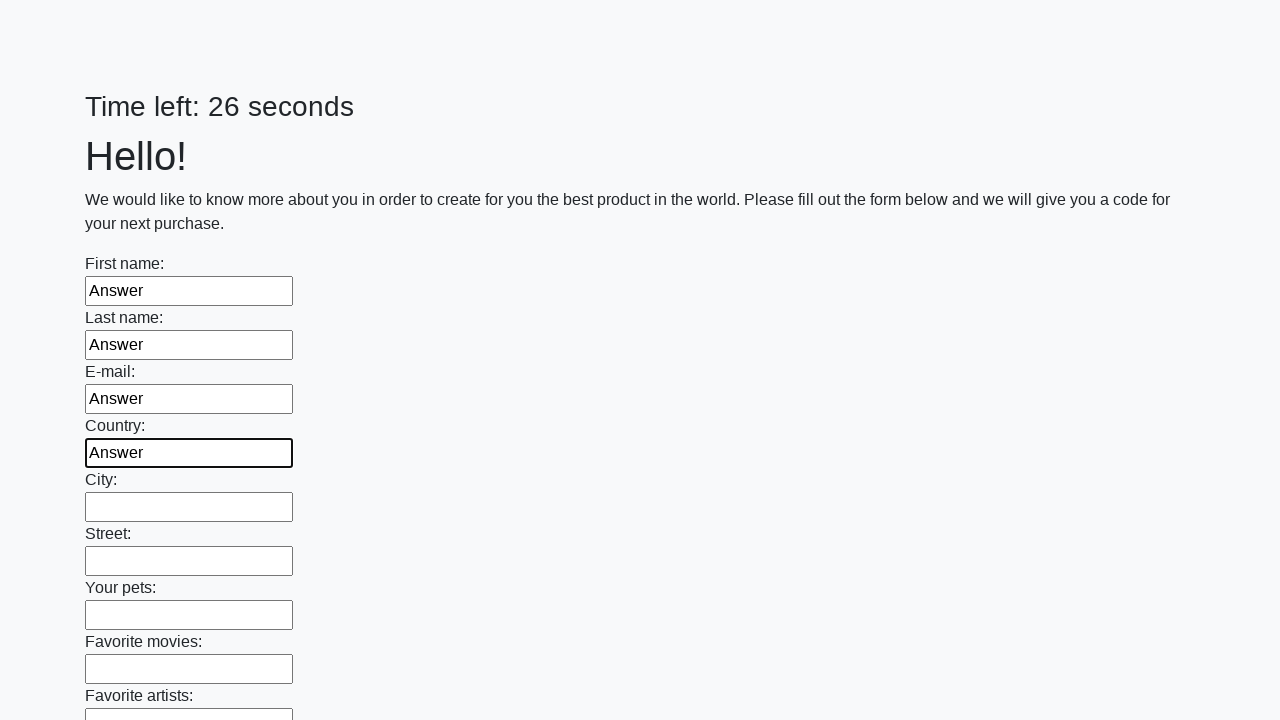

Filled an input field with 'Answer' on input >> nth=4
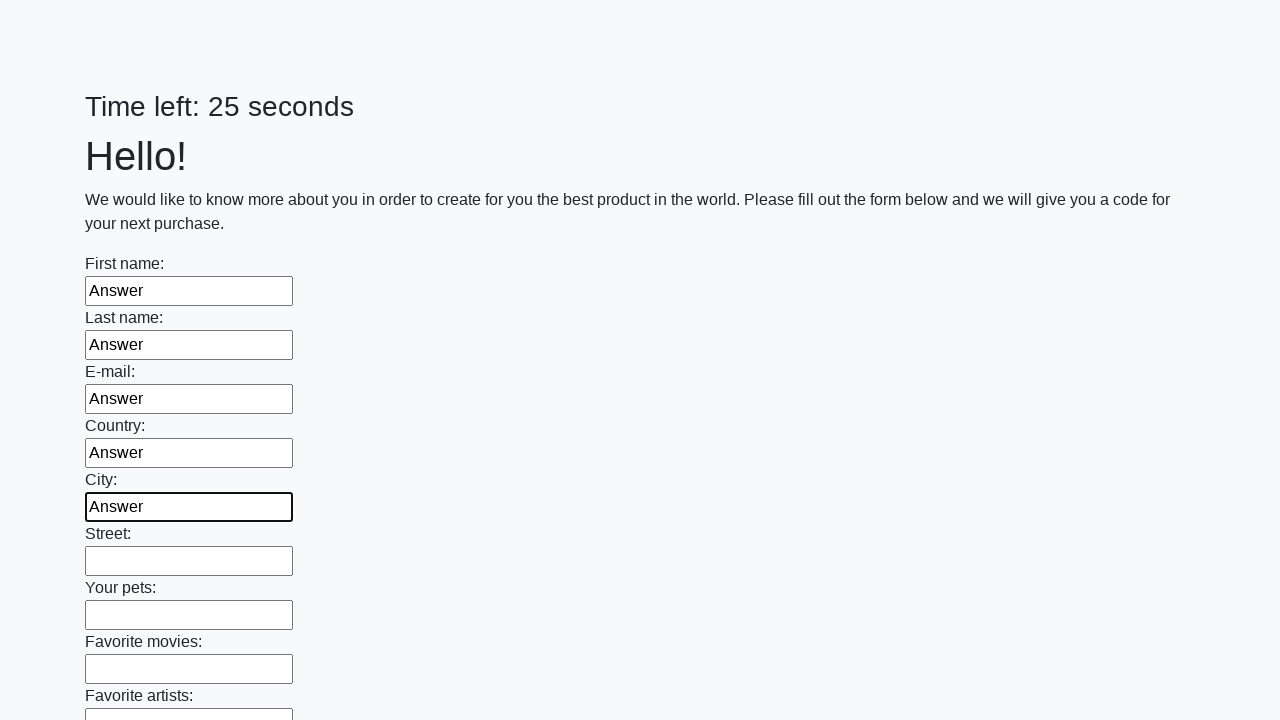

Filled an input field with 'Answer' on input >> nth=5
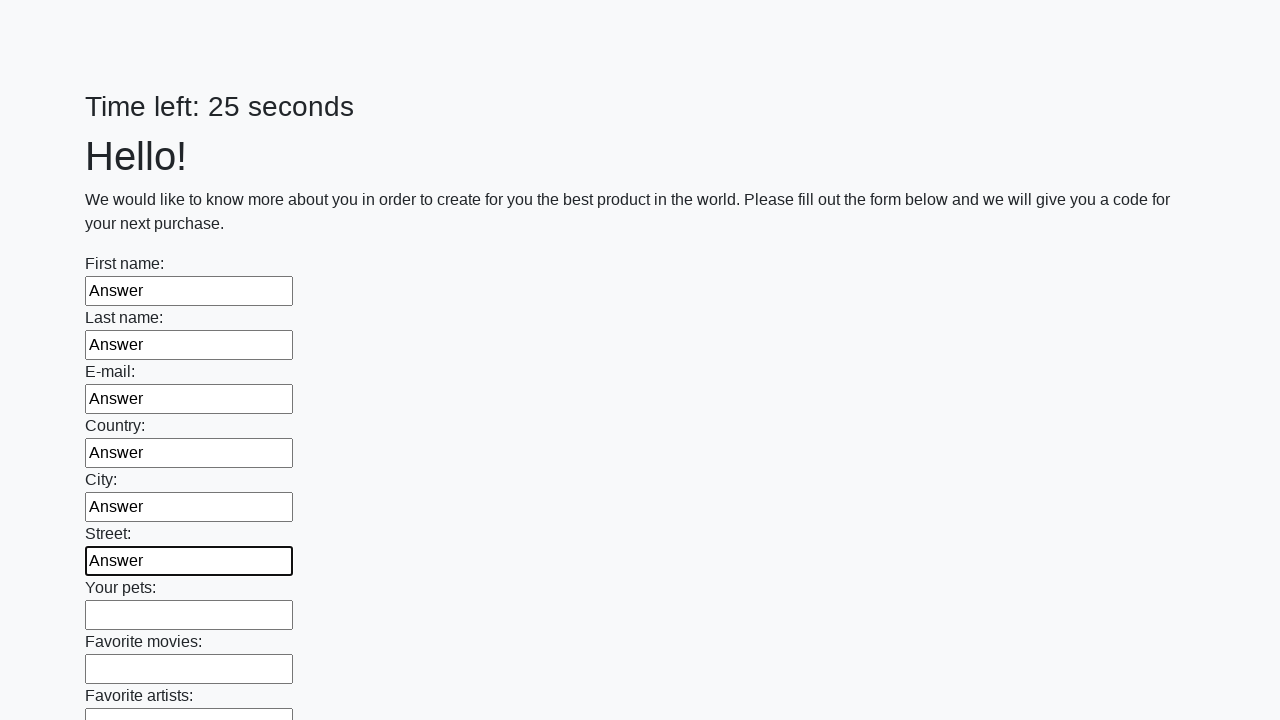

Filled an input field with 'Answer' on input >> nth=6
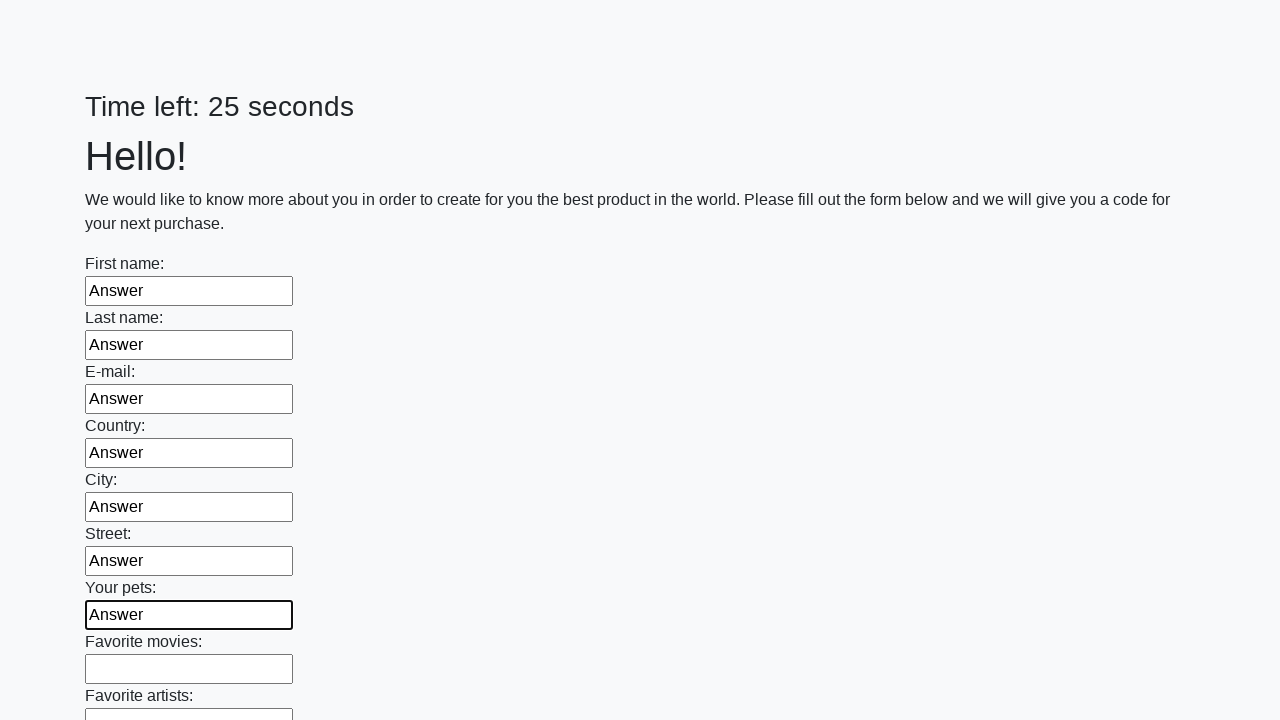

Filled an input field with 'Answer' on input >> nth=7
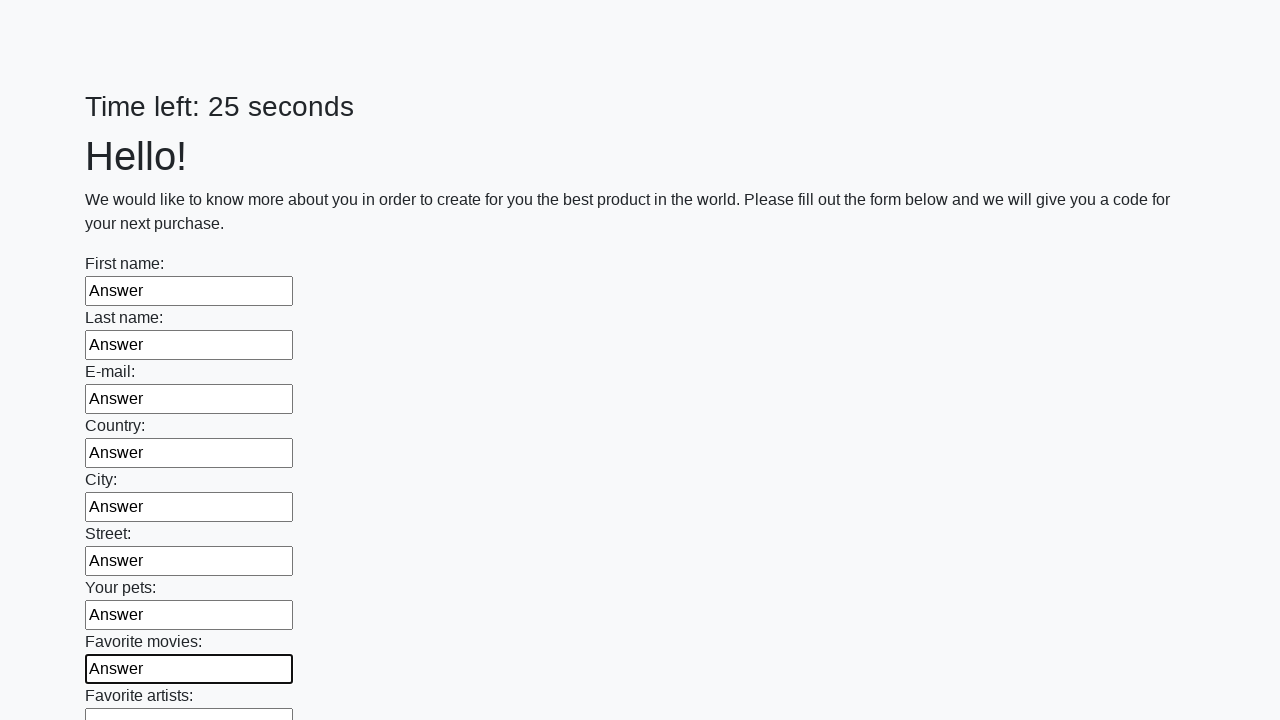

Filled an input field with 'Answer' on input >> nth=8
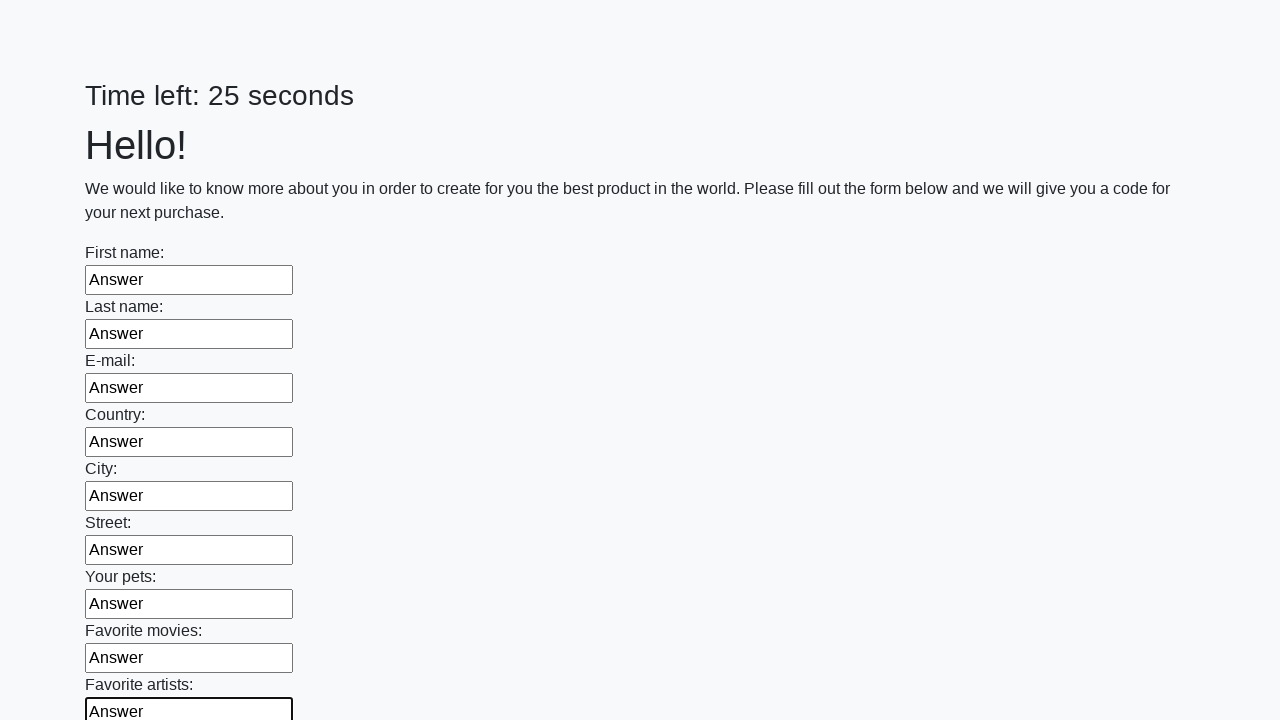

Filled an input field with 'Answer' on input >> nth=9
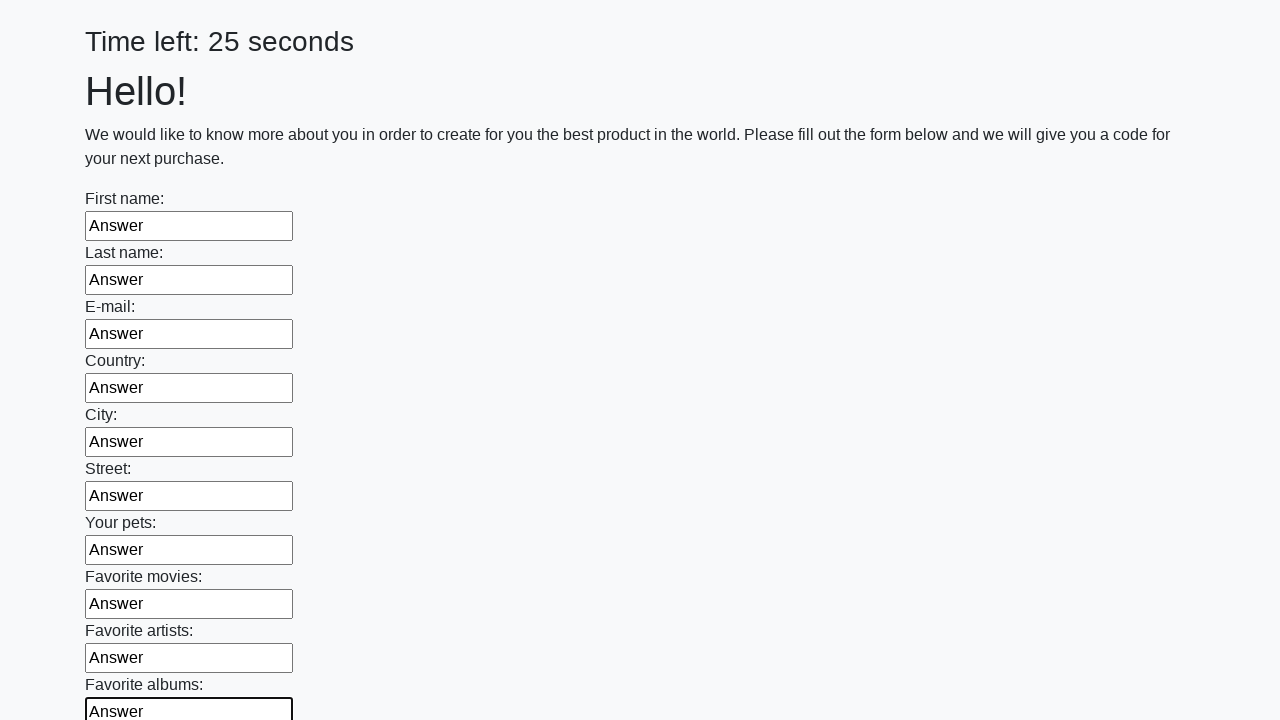

Filled an input field with 'Answer' on input >> nth=10
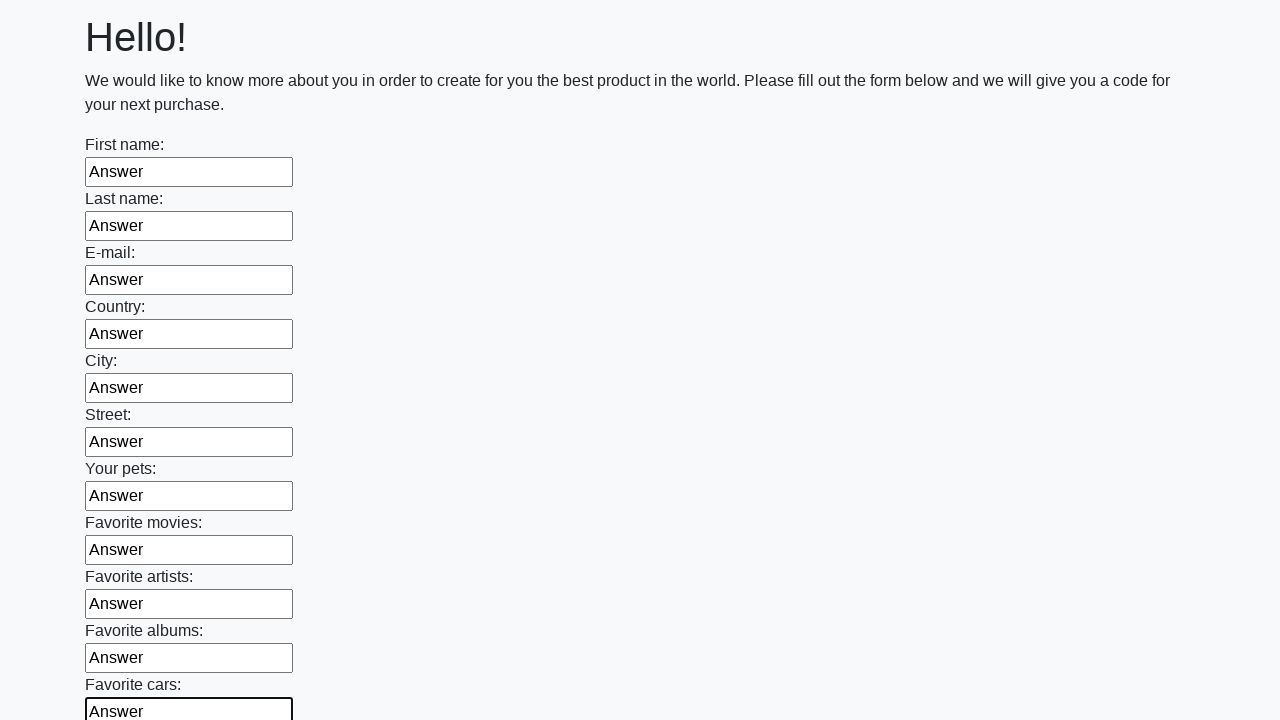

Filled an input field with 'Answer' on input >> nth=11
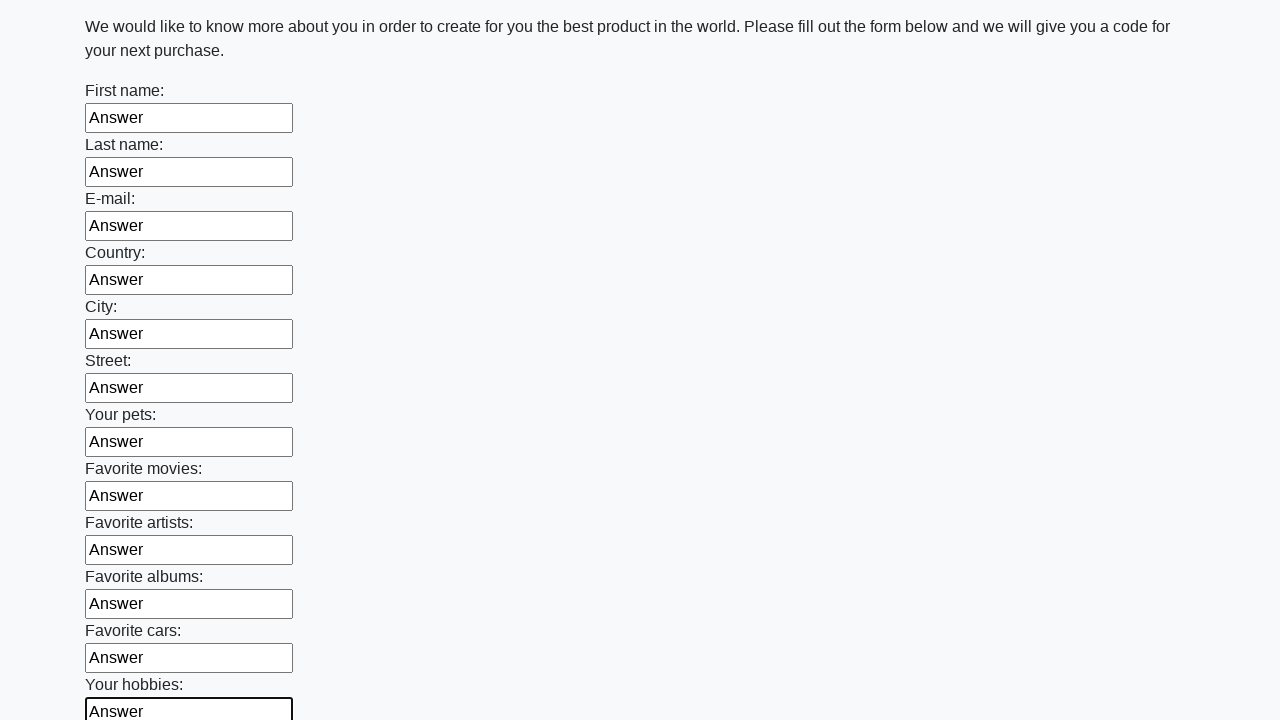

Filled an input field with 'Answer' on input >> nth=12
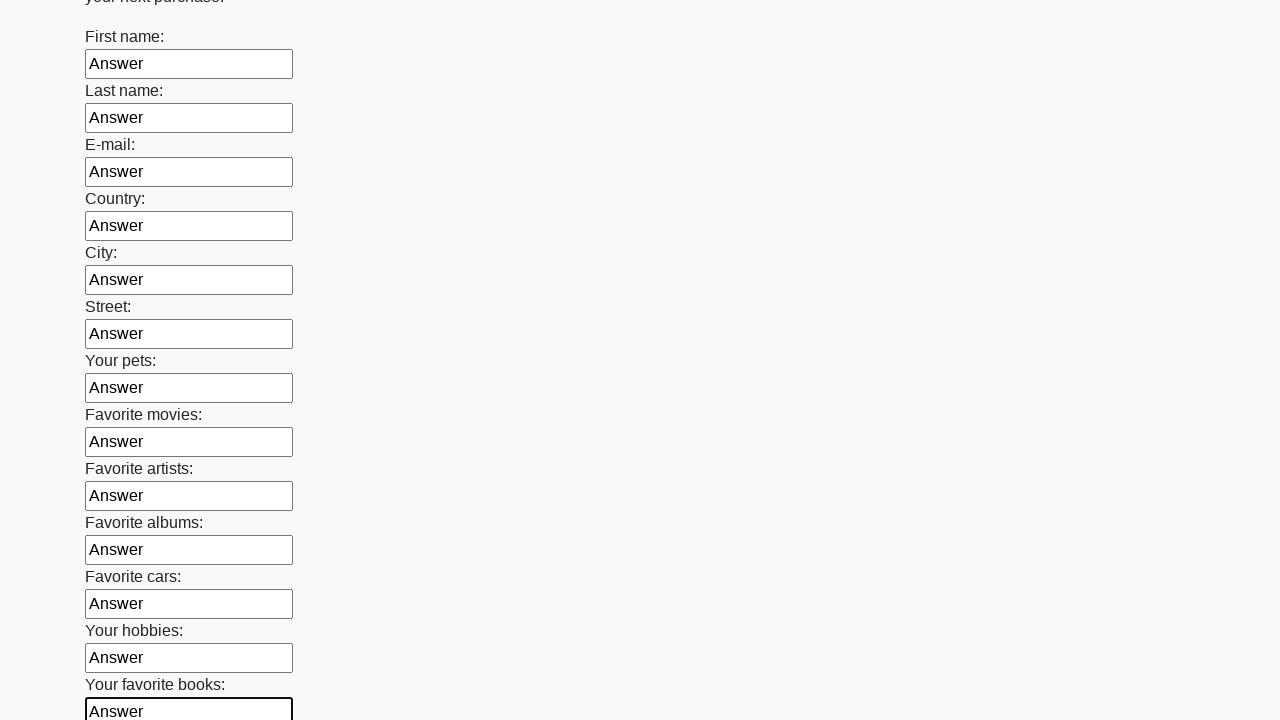

Filled an input field with 'Answer' on input >> nth=13
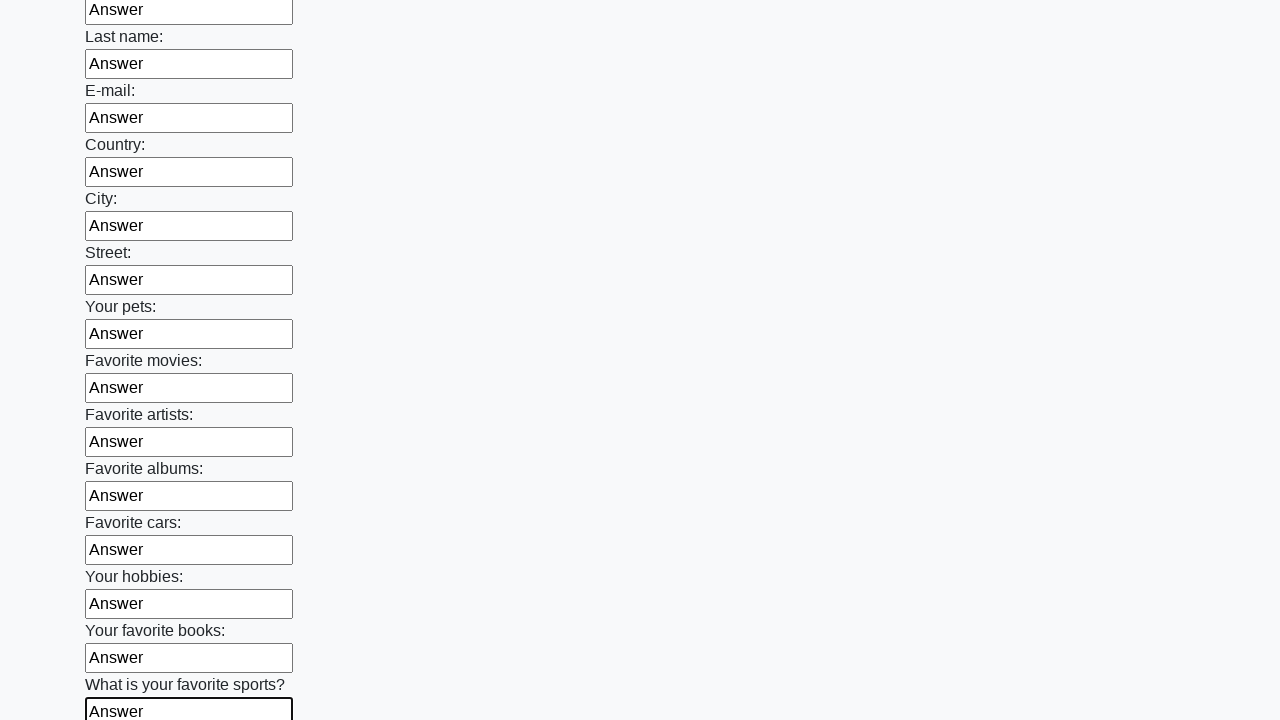

Filled an input field with 'Answer' on input >> nth=14
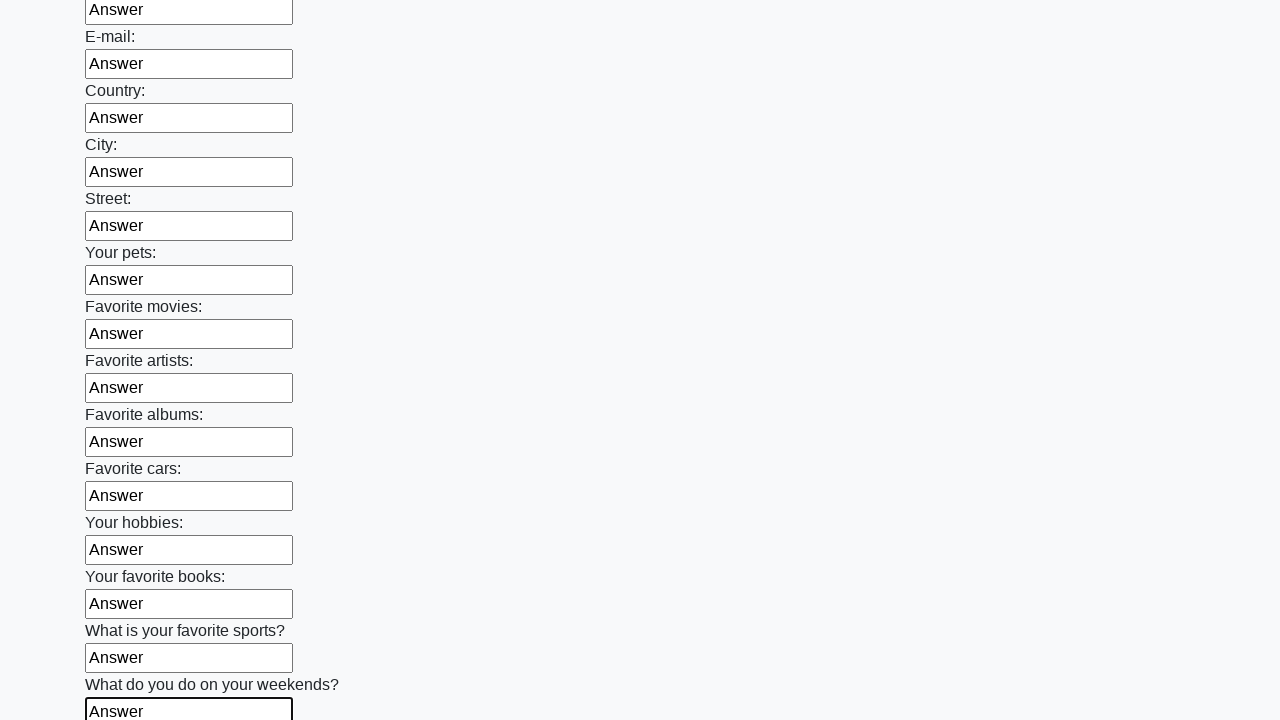

Filled an input field with 'Answer' on input >> nth=15
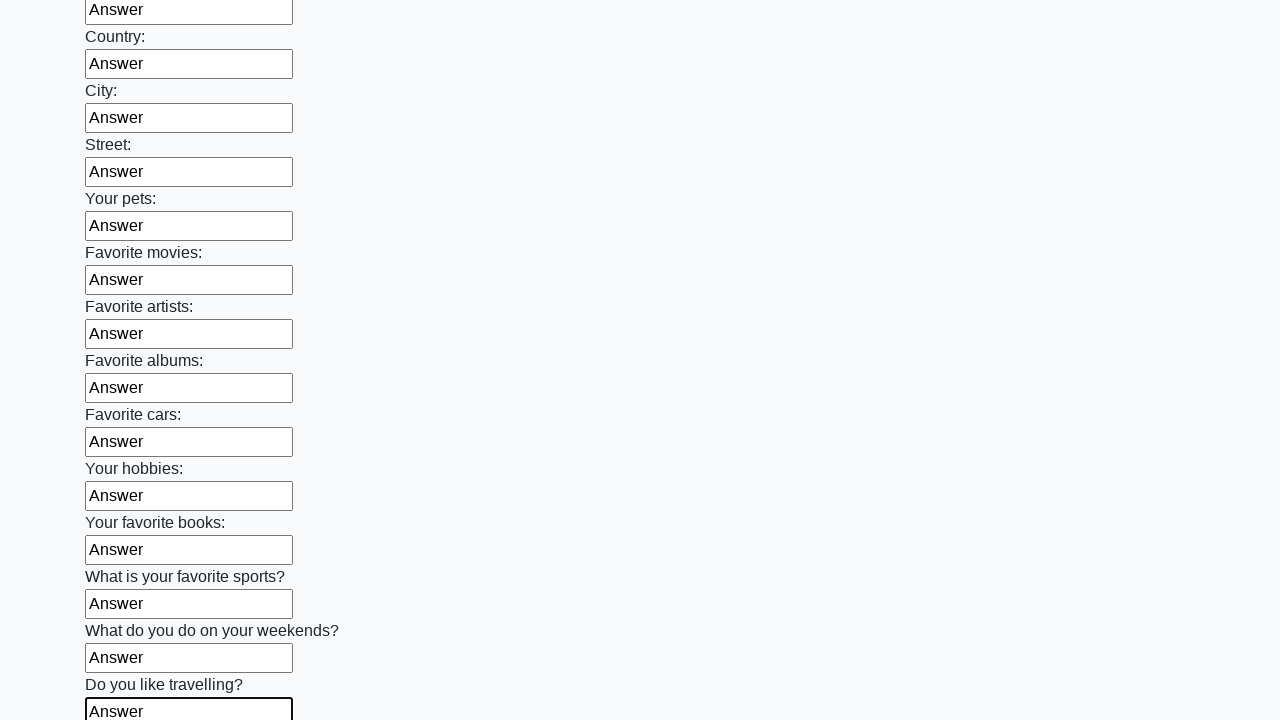

Filled an input field with 'Answer' on input >> nth=16
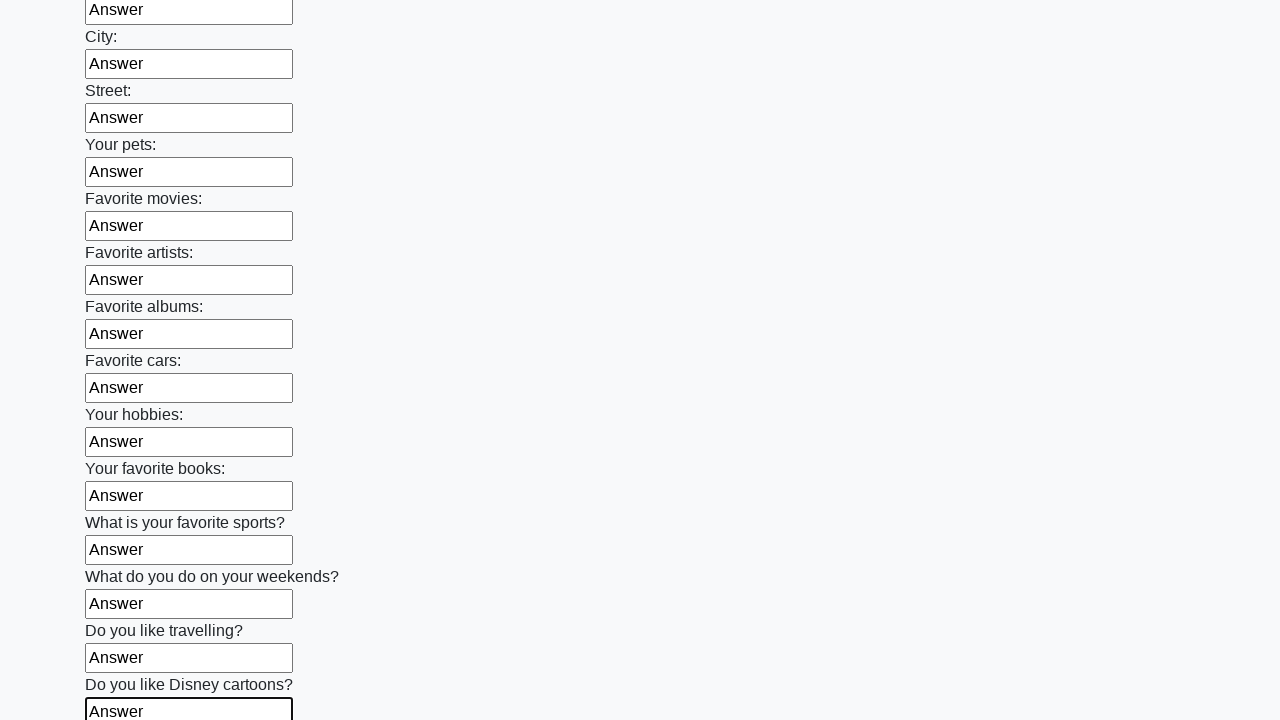

Filled an input field with 'Answer' on input >> nth=17
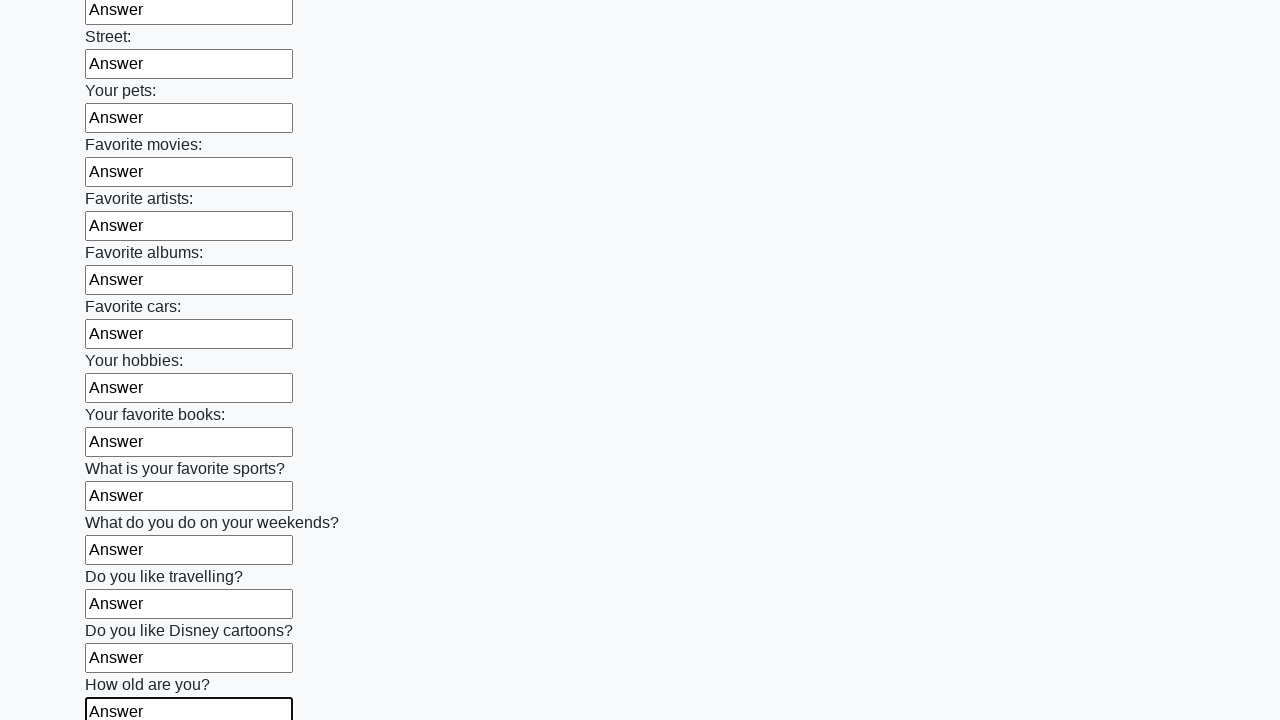

Filled an input field with 'Answer' on input >> nth=18
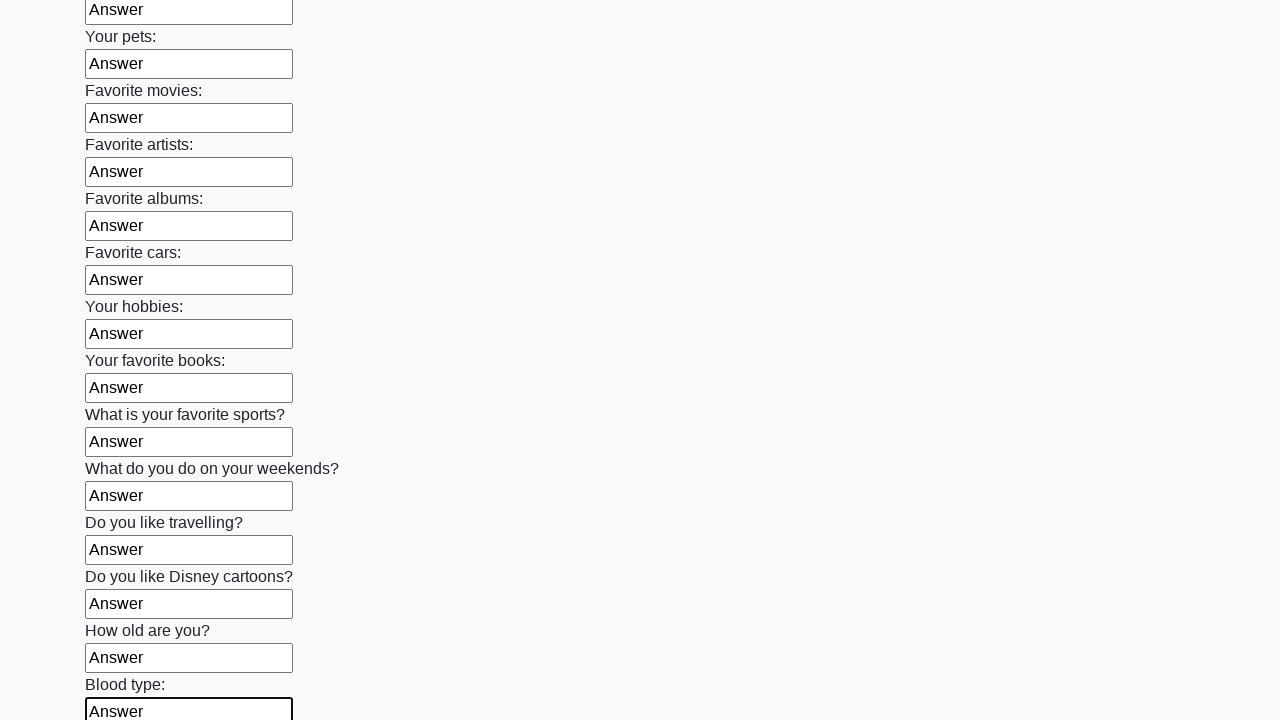

Filled an input field with 'Answer' on input >> nth=19
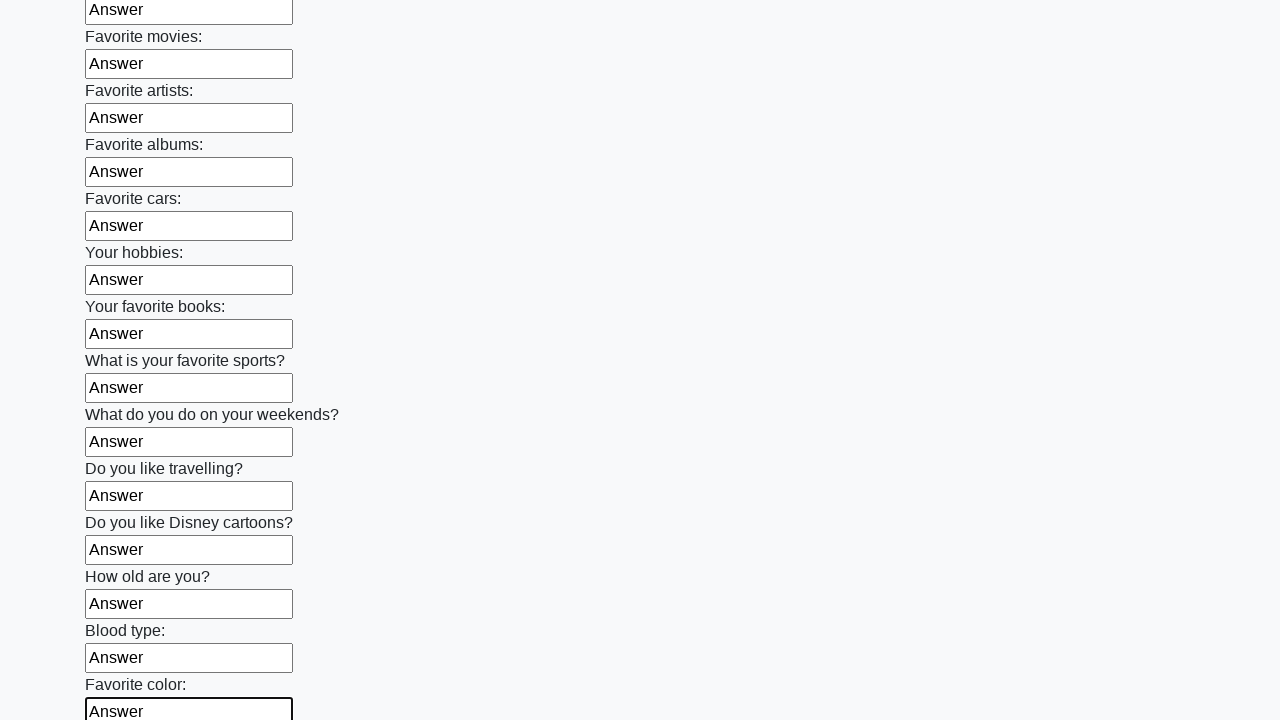

Filled an input field with 'Answer' on input >> nth=20
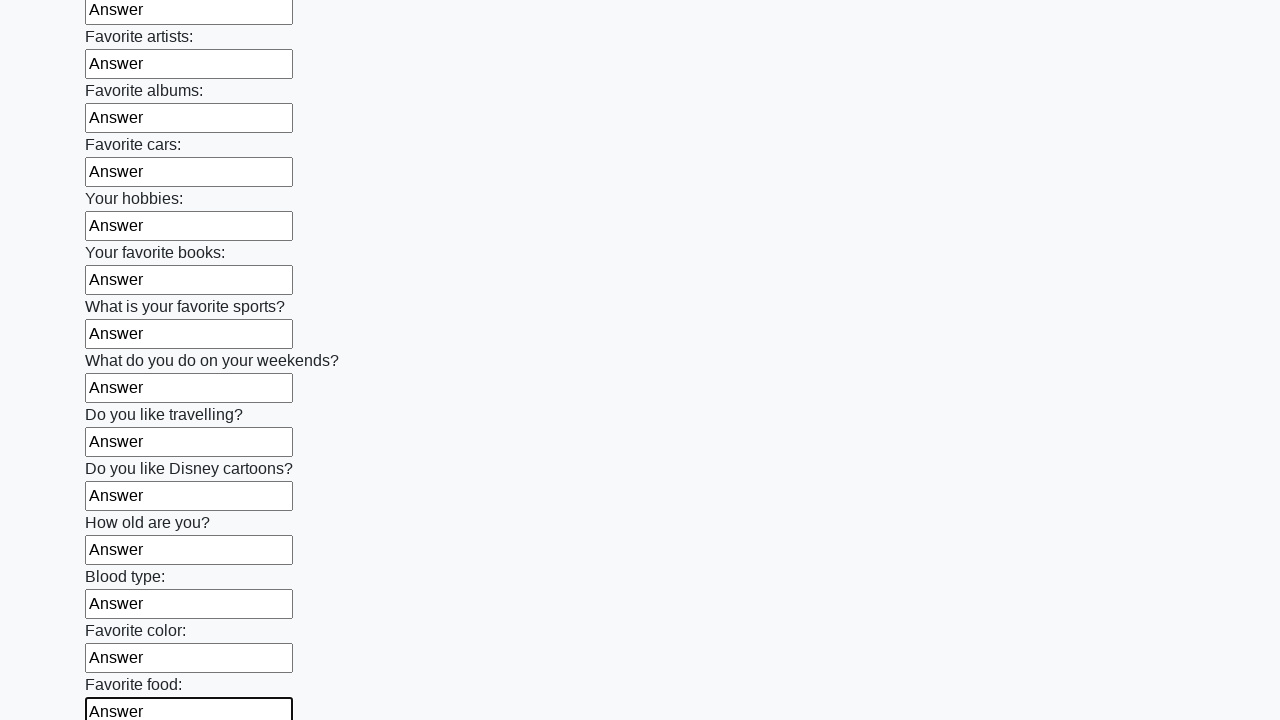

Filled an input field with 'Answer' on input >> nth=21
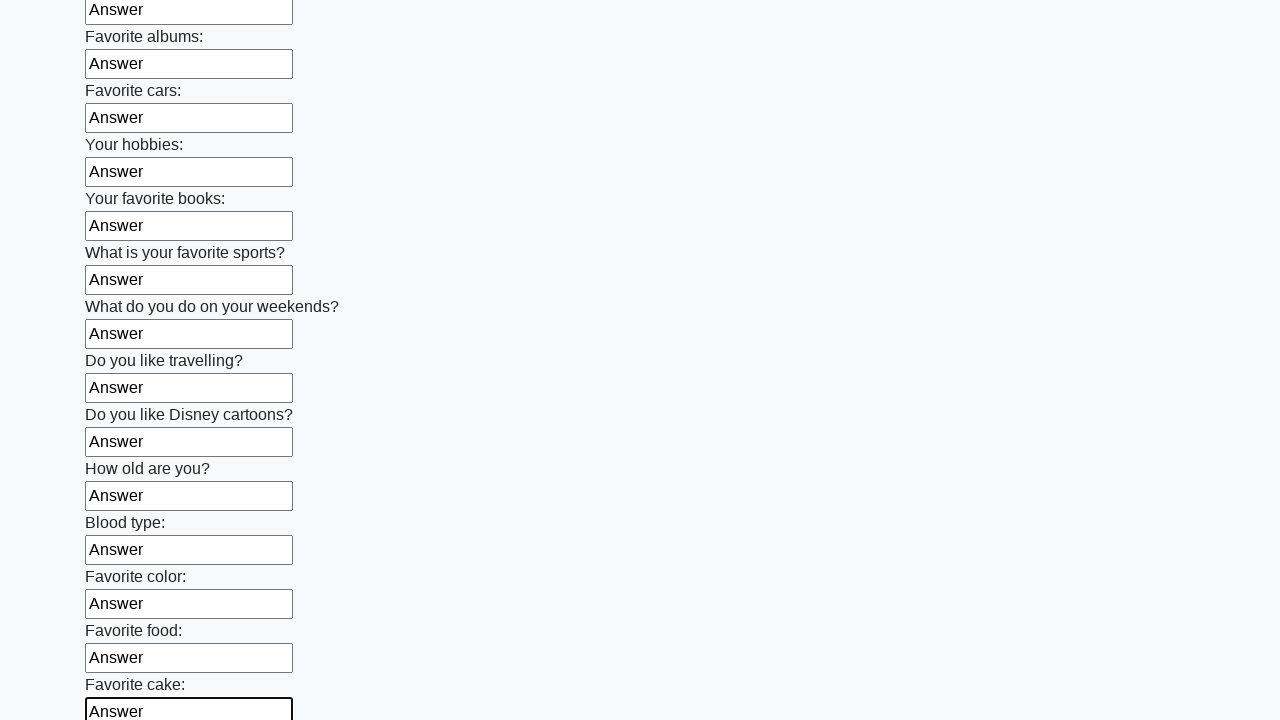

Filled an input field with 'Answer' on input >> nth=22
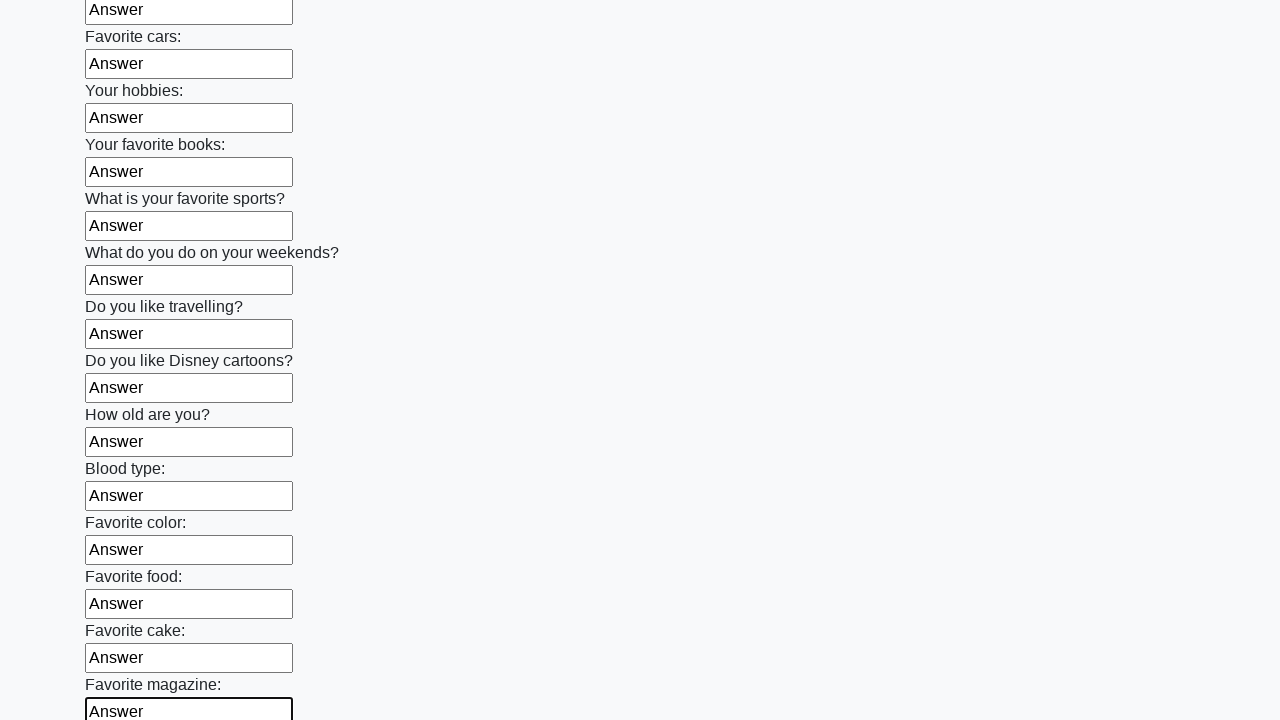

Filled an input field with 'Answer' on input >> nth=23
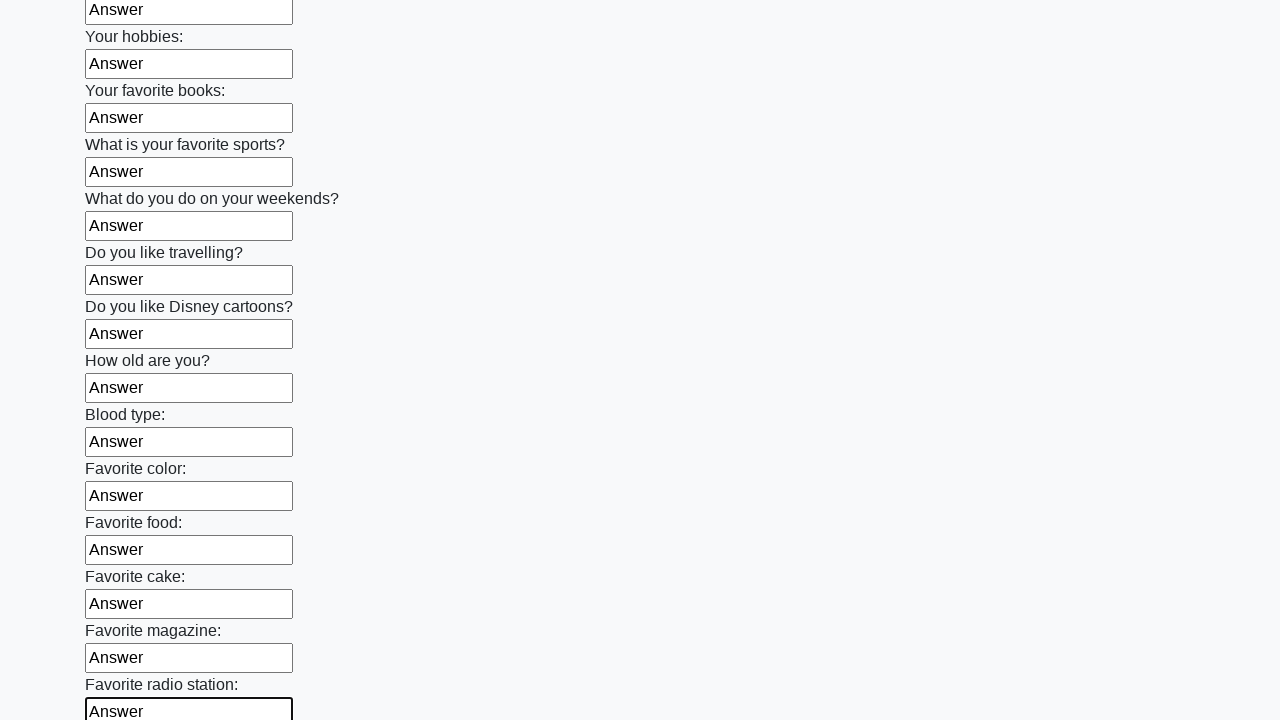

Filled an input field with 'Answer' on input >> nth=24
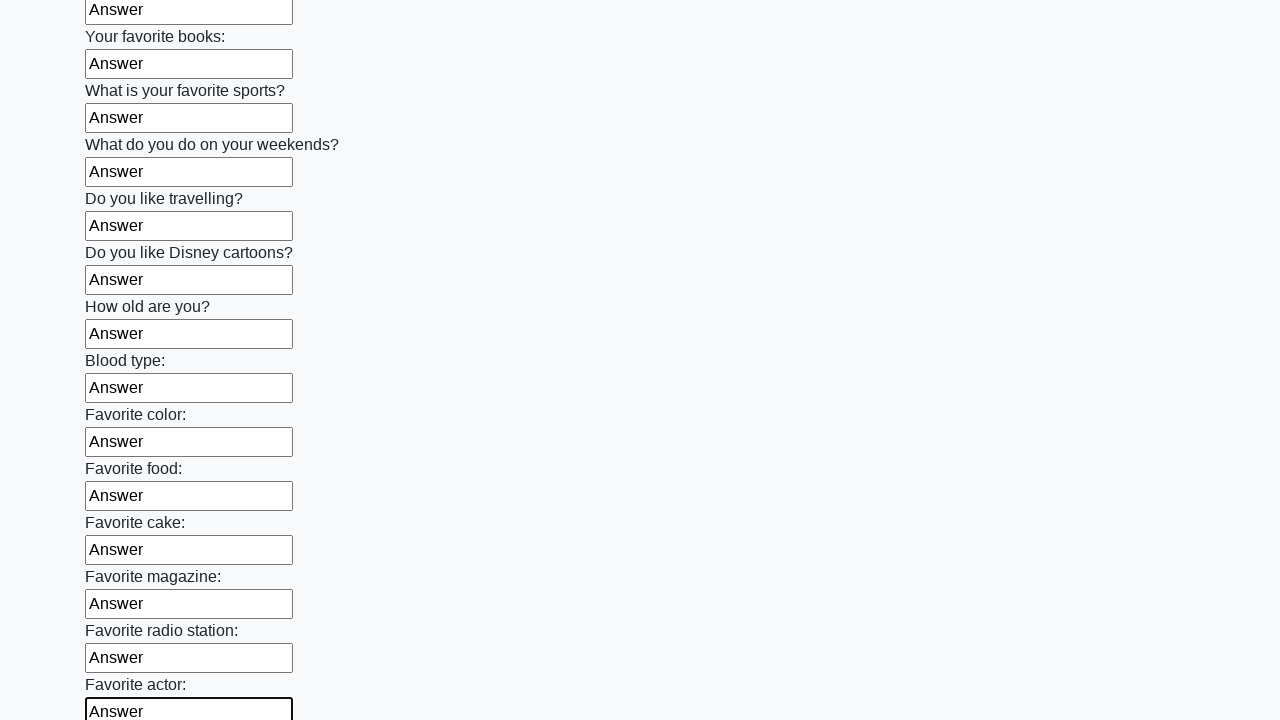

Filled an input field with 'Answer' on input >> nth=25
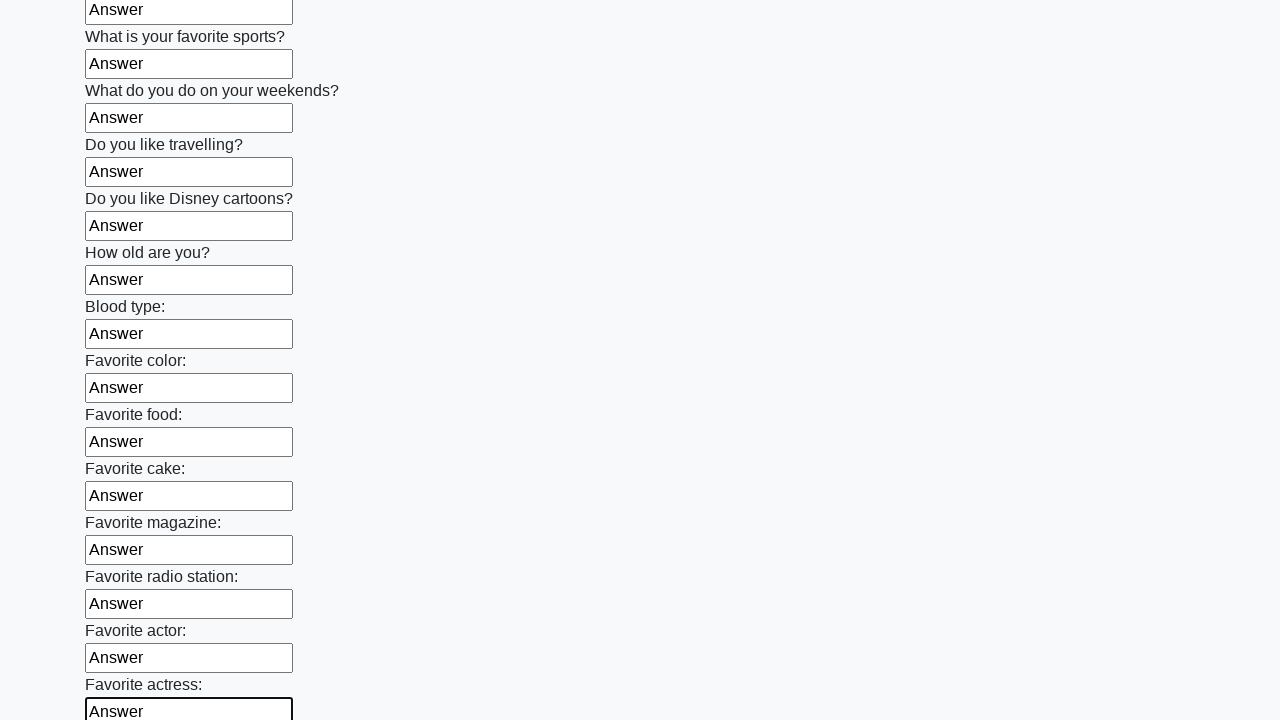

Filled an input field with 'Answer' on input >> nth=26
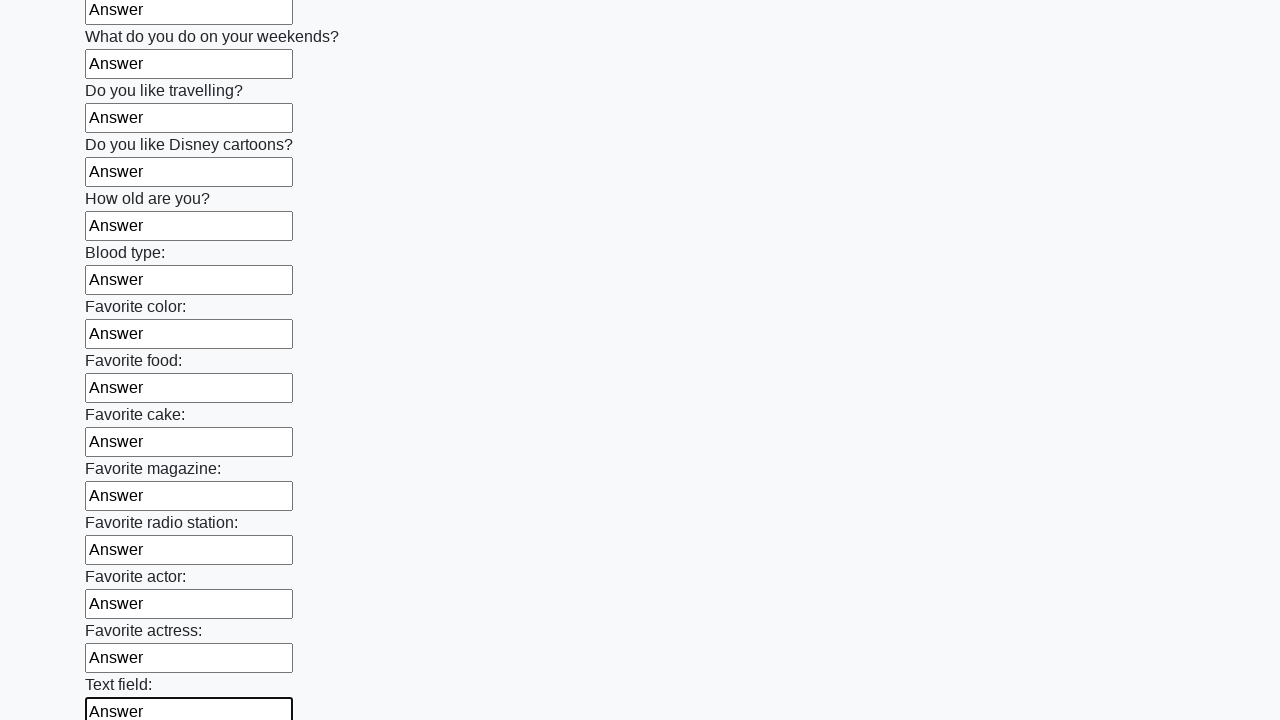

Filled an input field with 'Answer' on input >> nth=27
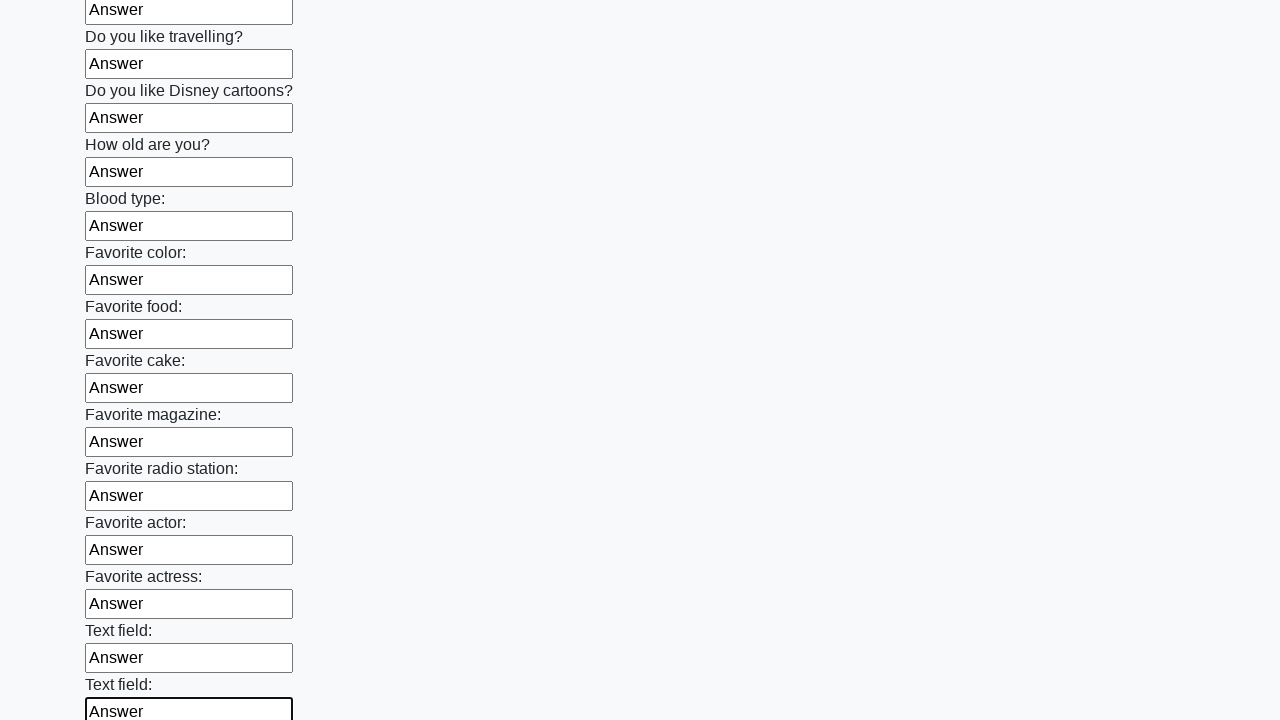

Filled an input field with 'Answer' on input >> nth=28
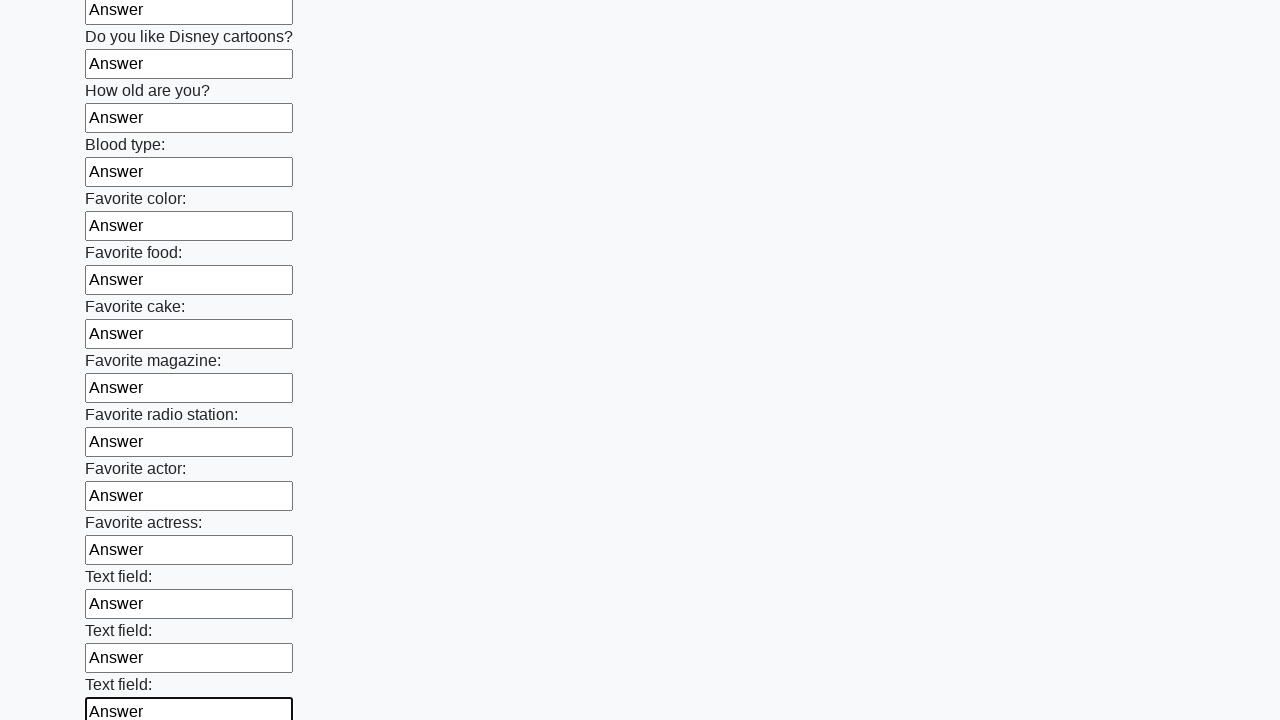

Filled an input field with 'Answer' on input >> nth=29
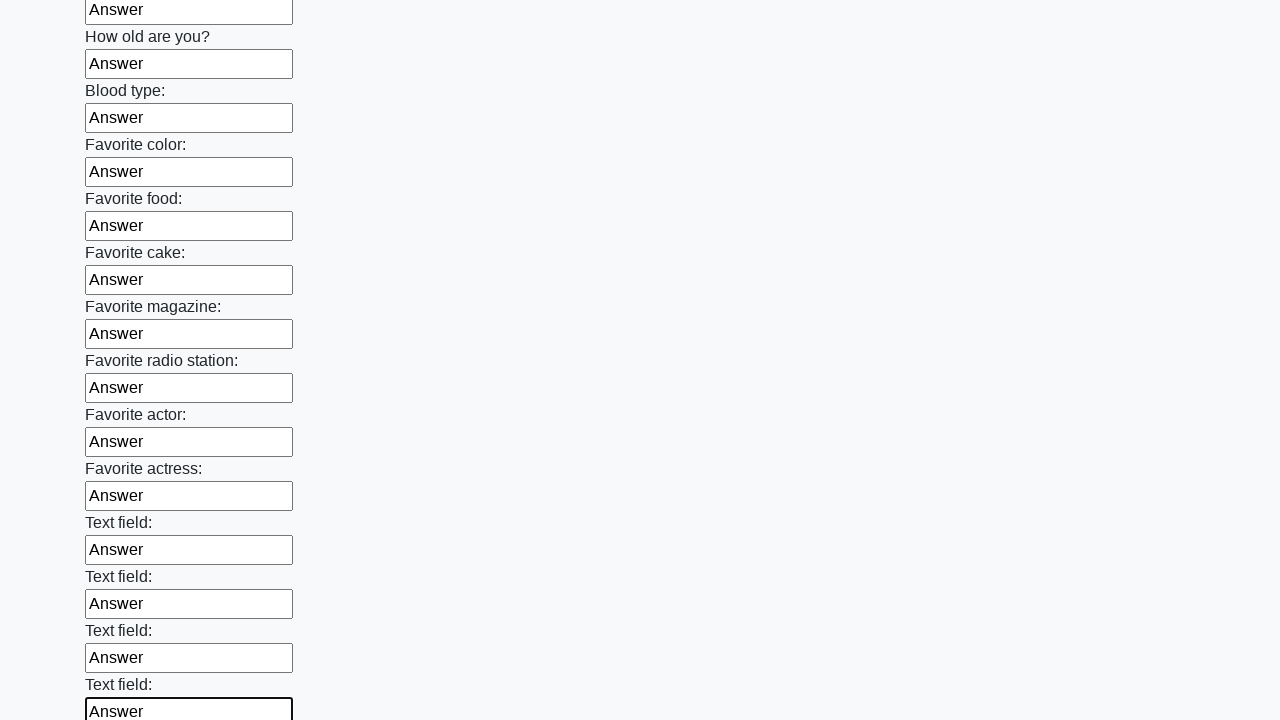

Filled an input field with 'Answer' on input >> nth=30
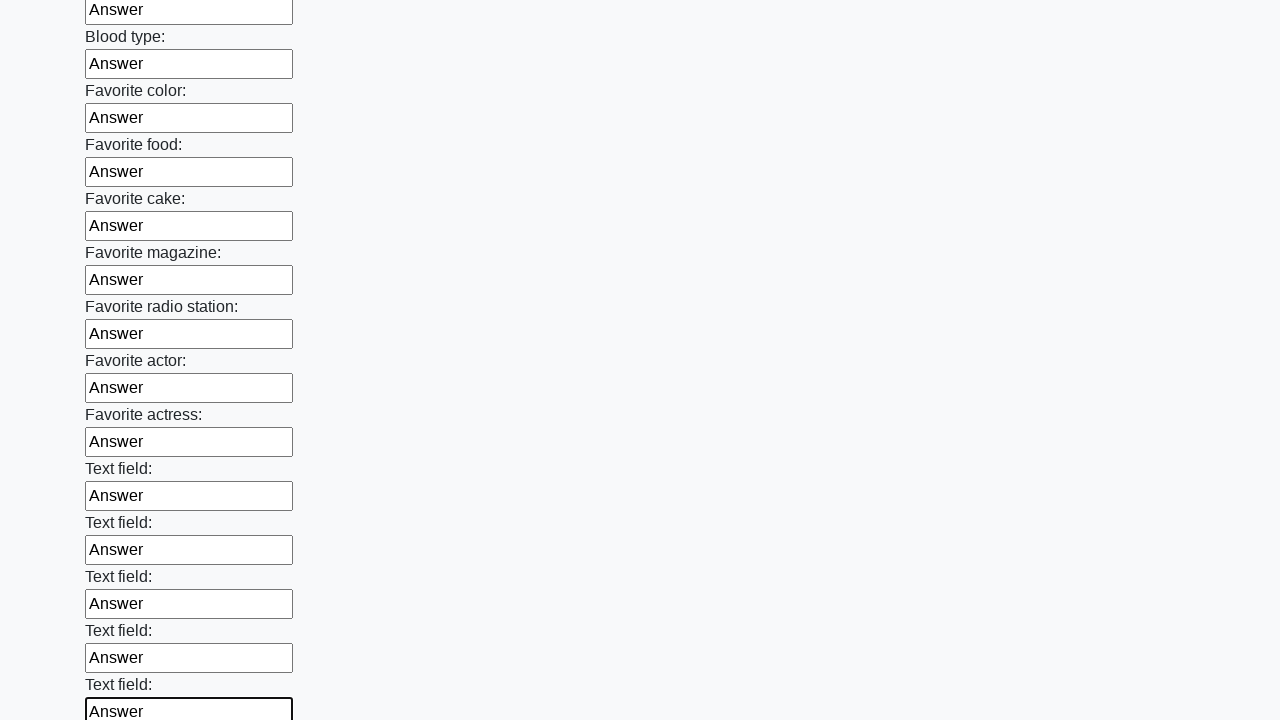

Filled an input field with 'Answer' on input >> nth=31
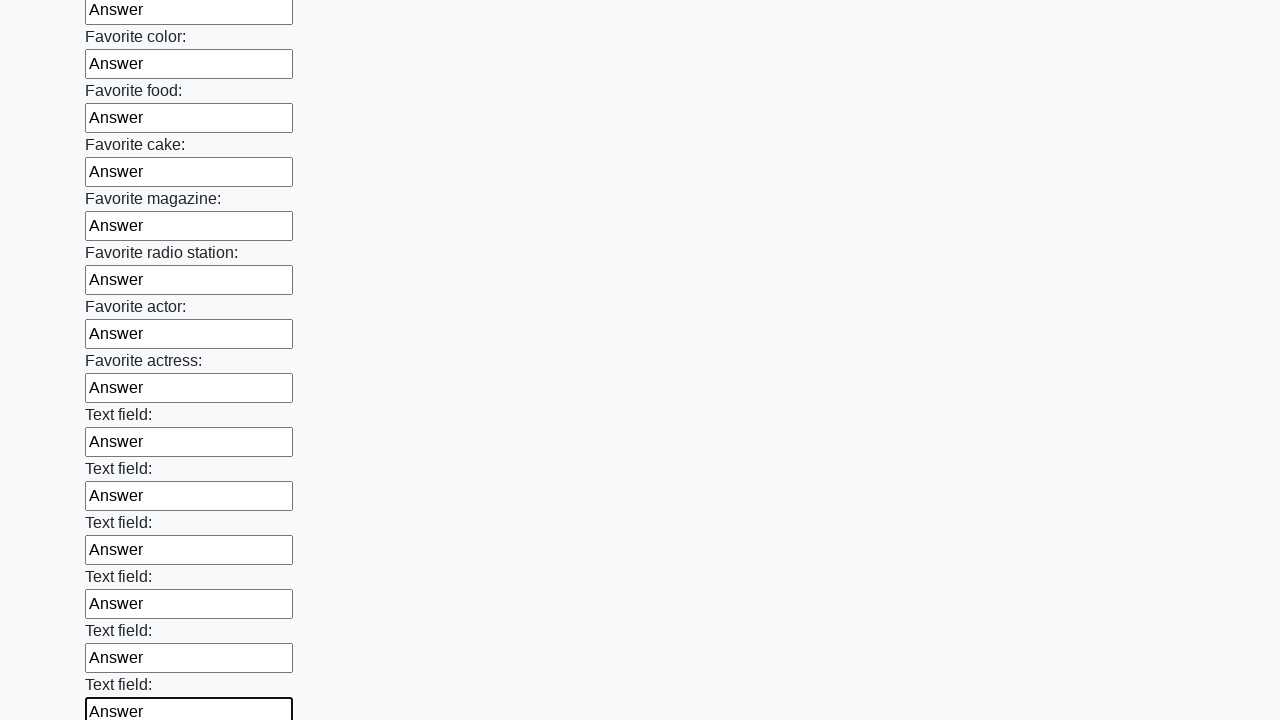

Filled an input field with 'Answer' on input >> nth=32
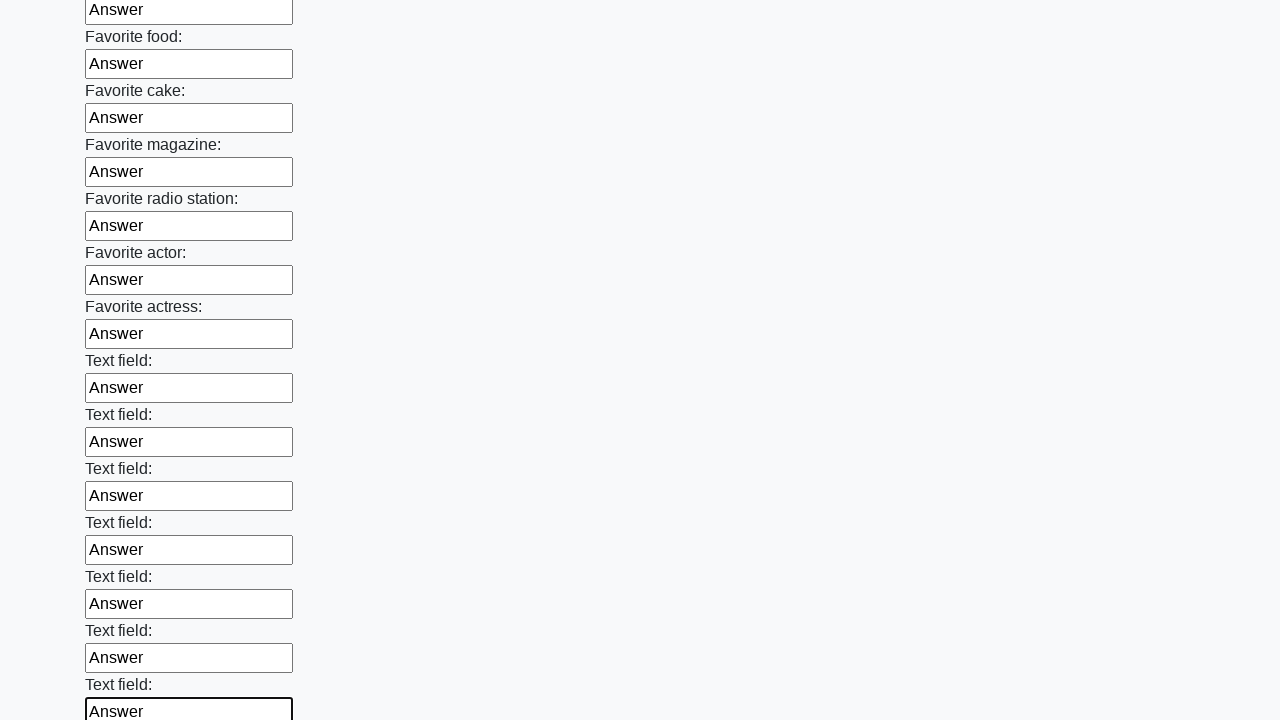

Filled an input field with 'Answer' on input >> nth=33
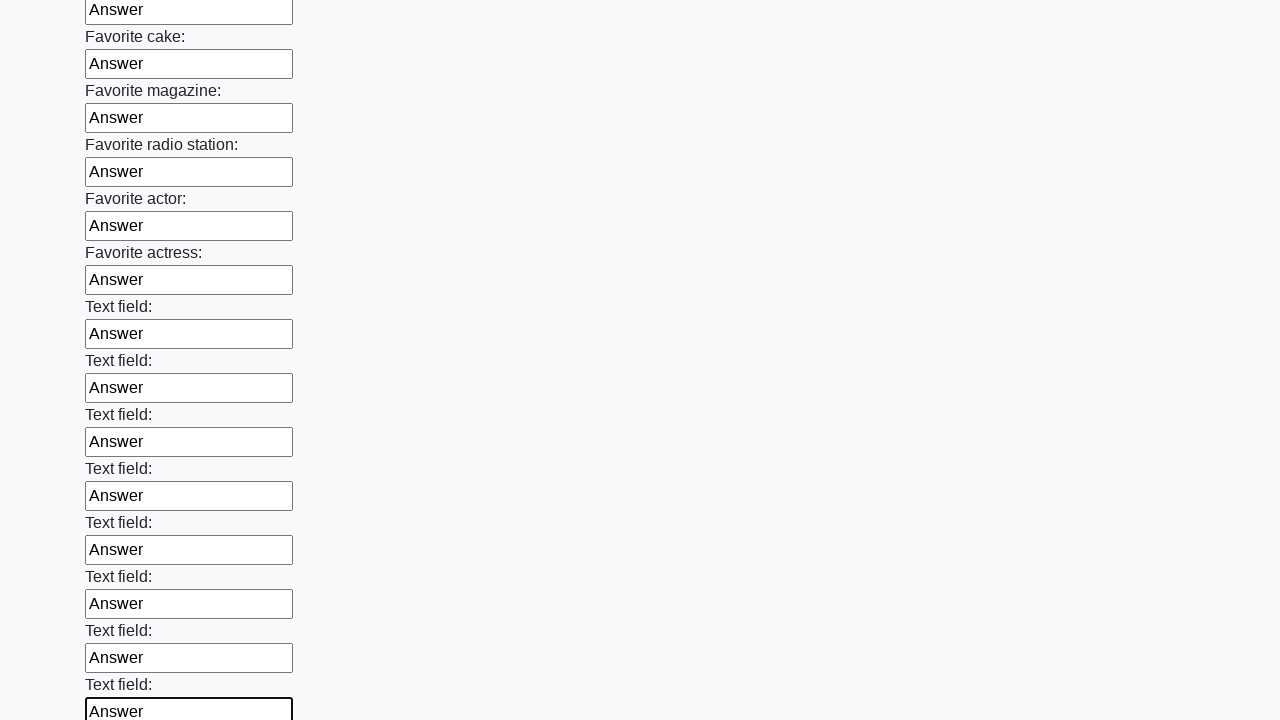

Filled an input field with 'Answer' on input >> nth=34
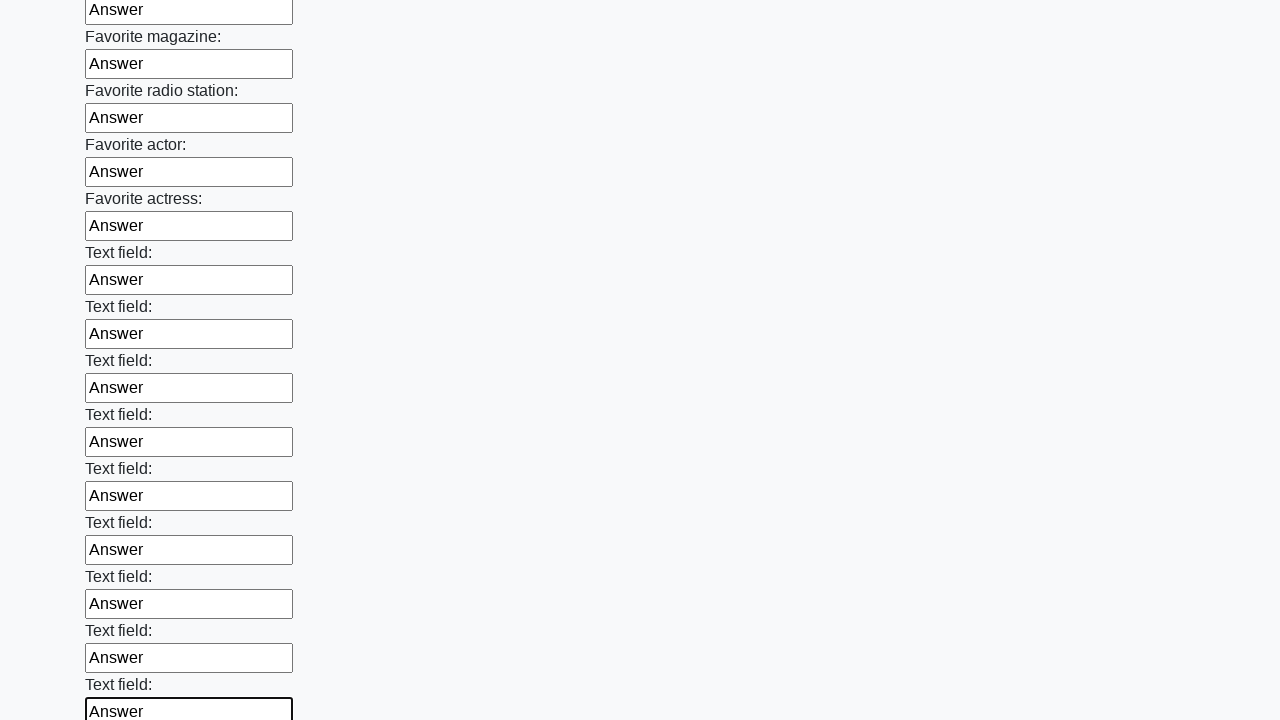

Filled an input field with 'Answer' on input >> nth=35
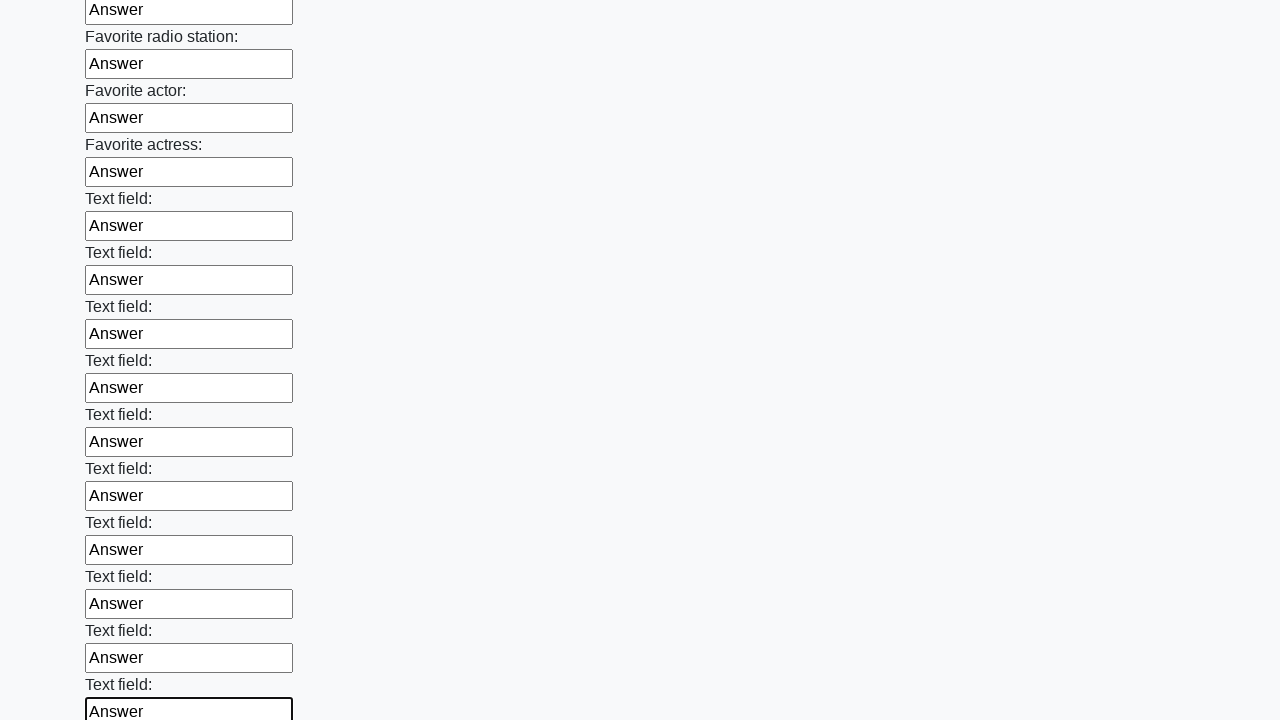

Filled an input field with 'Answer' on input >> nth=36
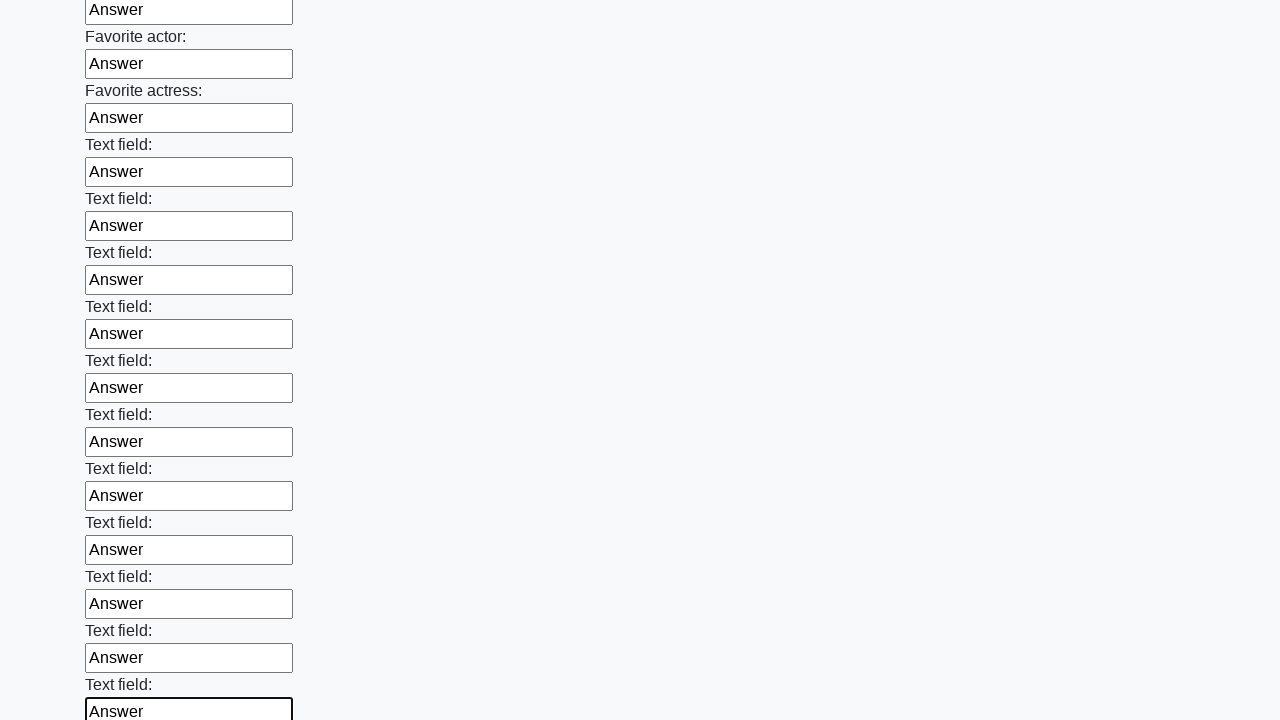

Filled an input field with 'Answer' on input >> nth=37
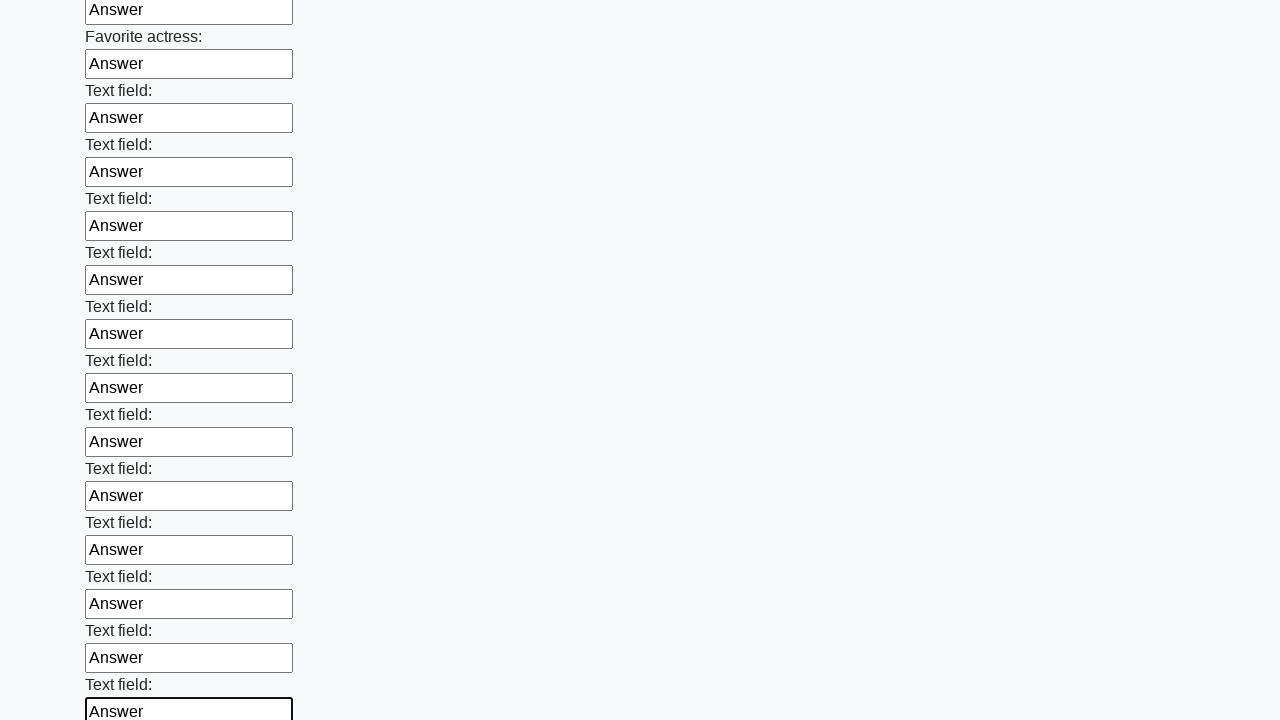

Filled an input field with 'Answer' on input >> nth=38
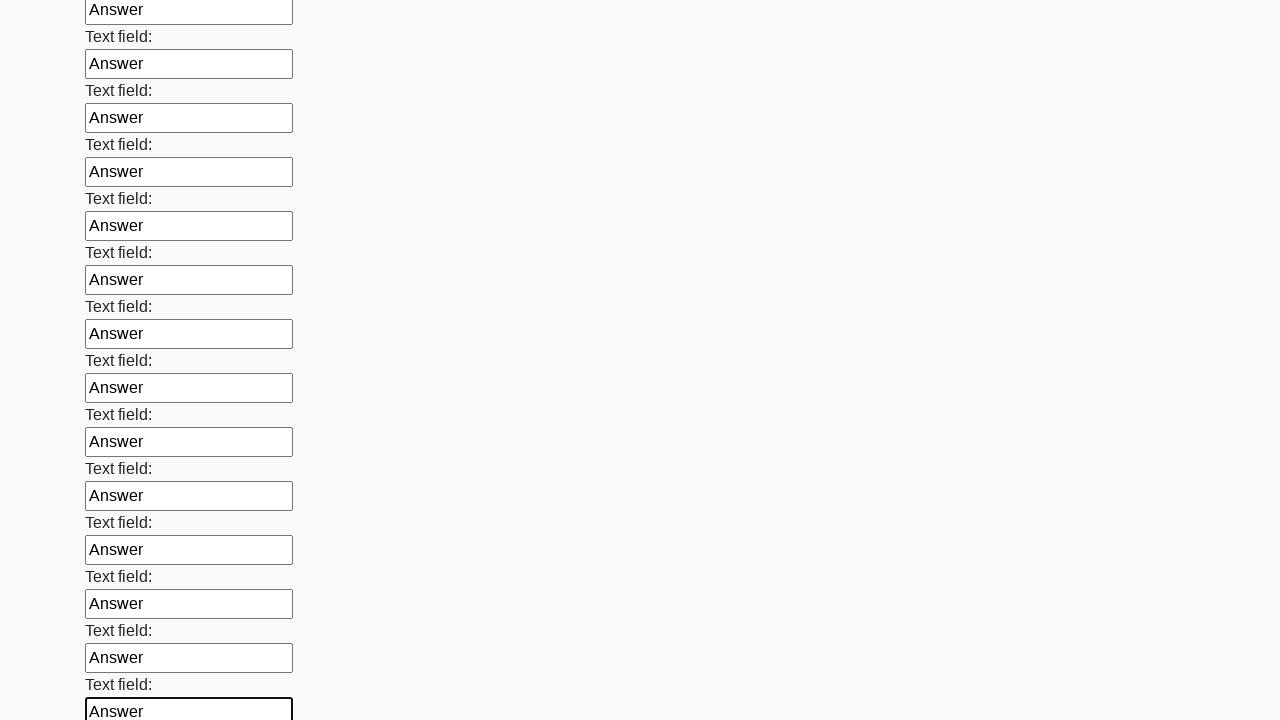

Filled an input field with 'Answer' on input >> nth=39
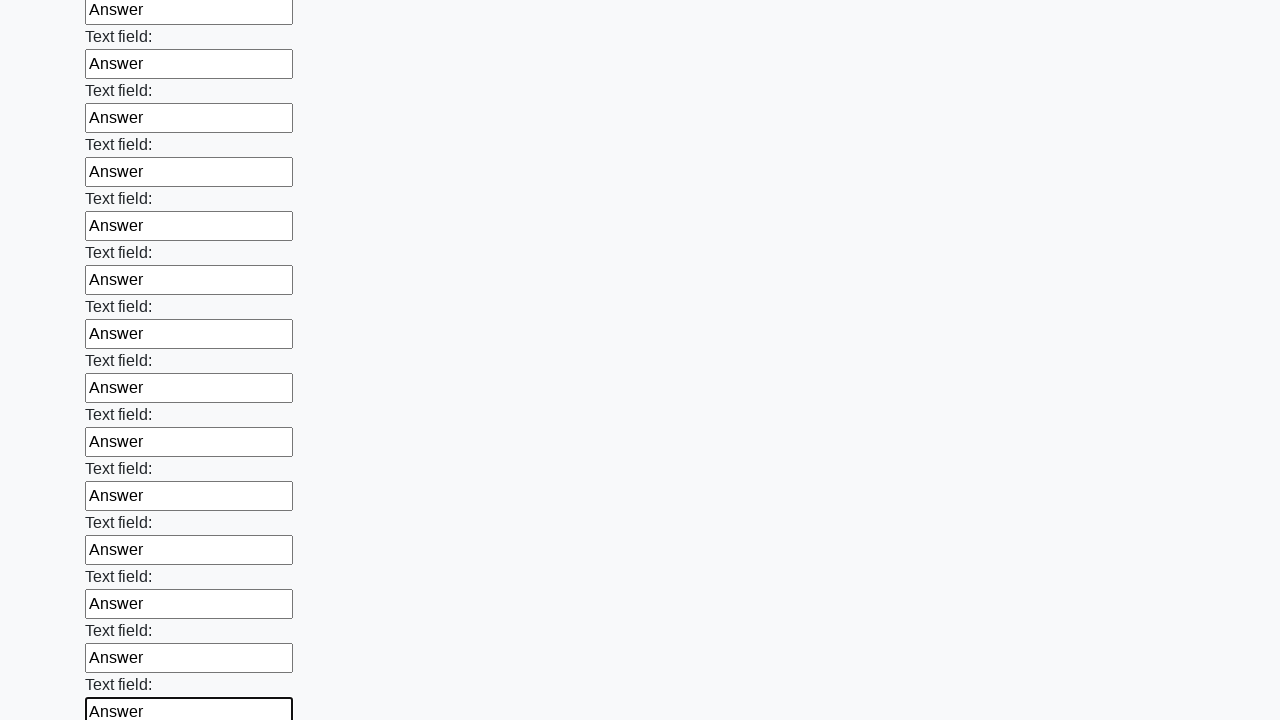

Filled an input field with 'Answer' on input >> nth=40
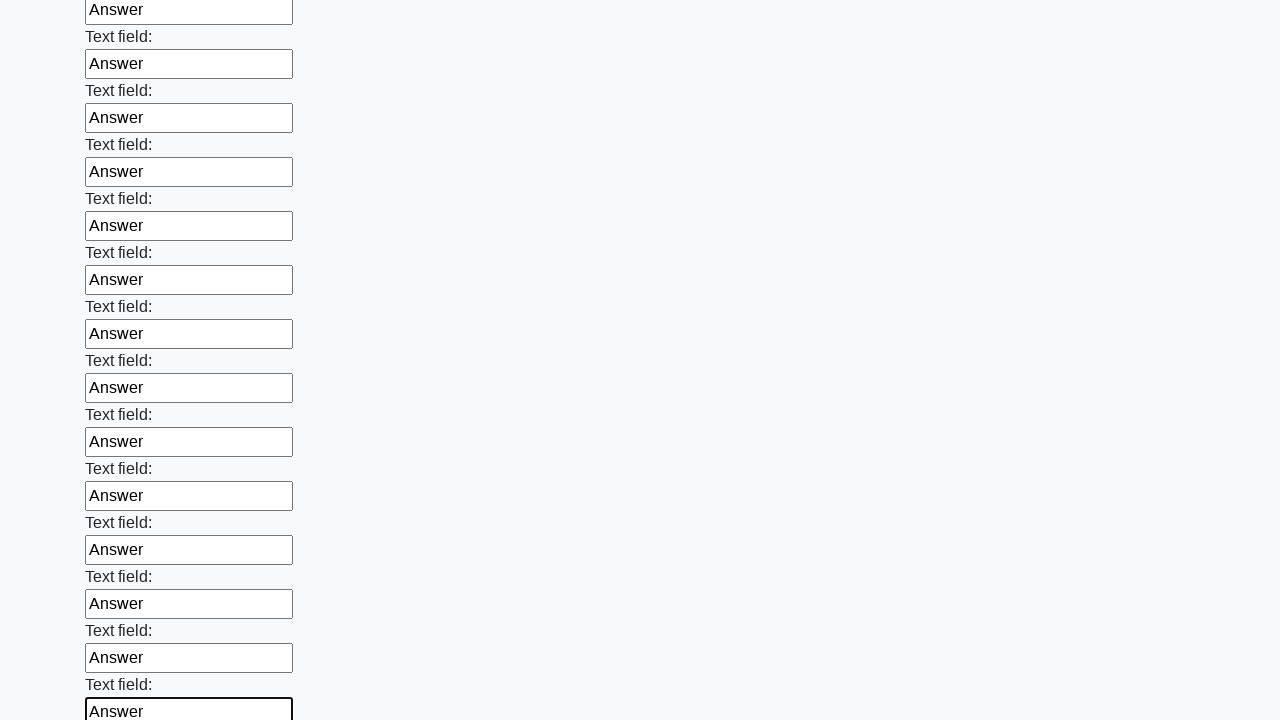

Filled an input field with 'Answer' on input >> nth=41
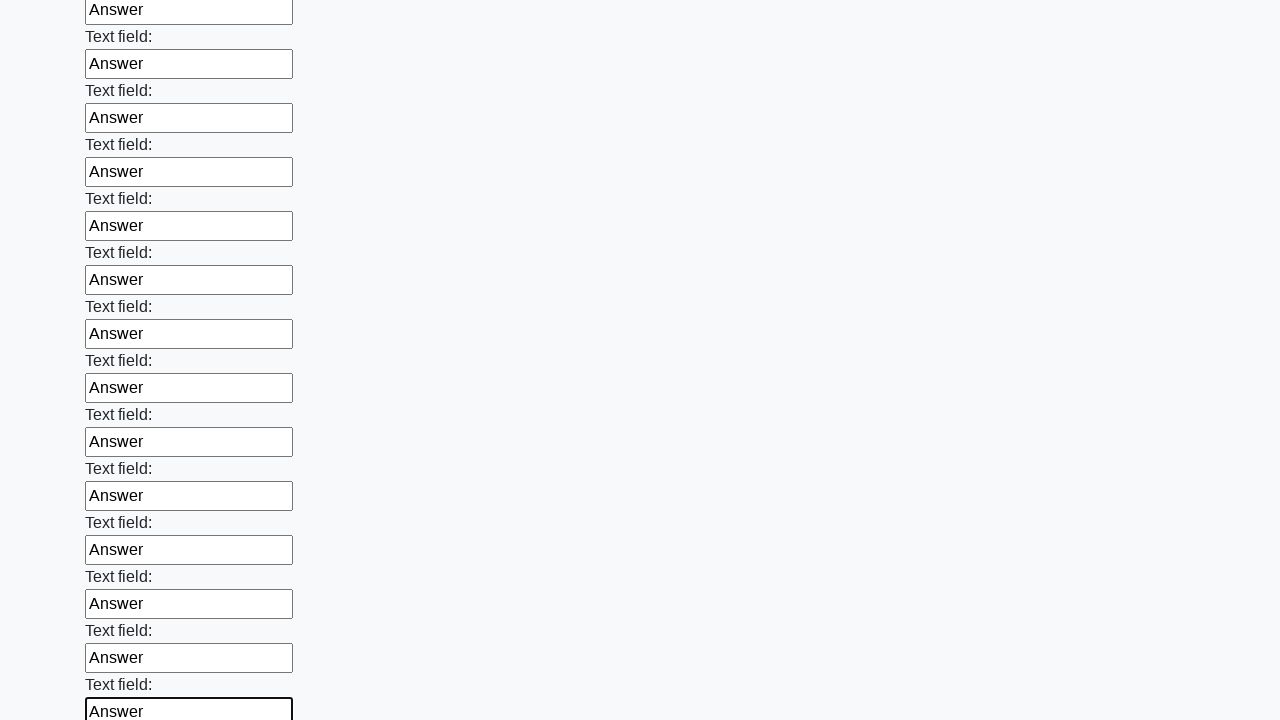

Filled an input field with 'Answer' on input >> nth=42
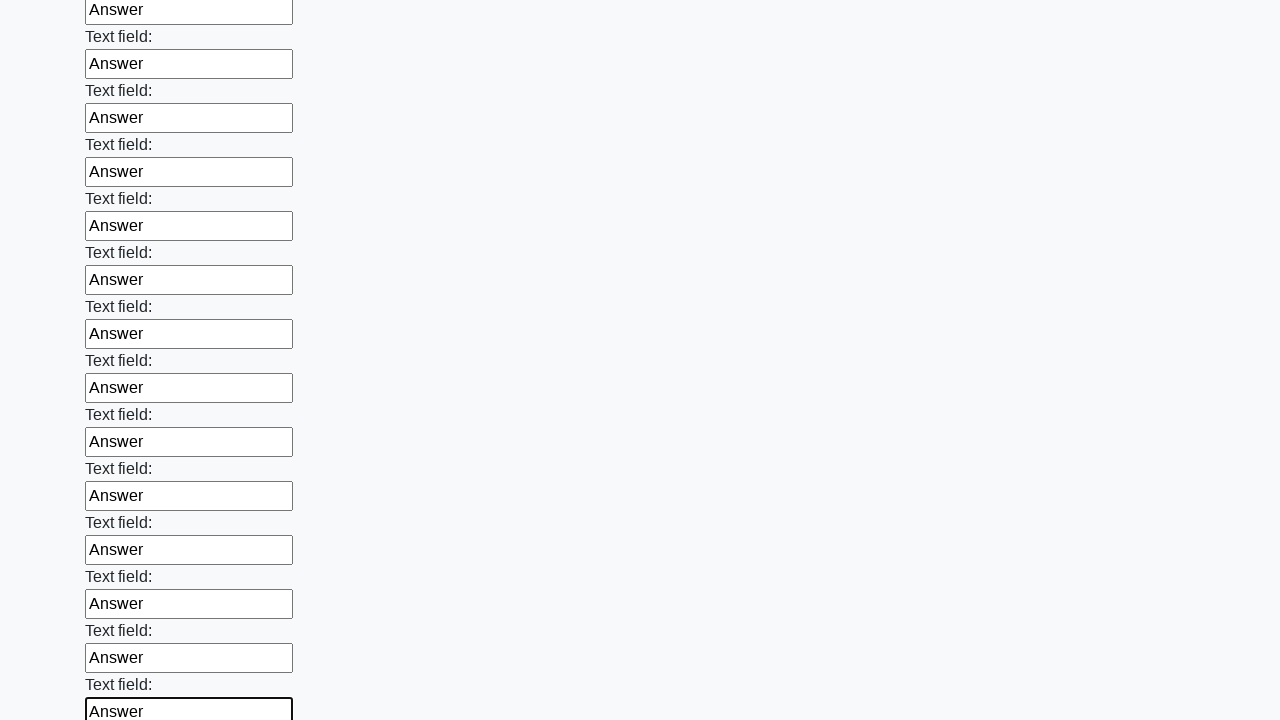

Filled an input field with 'Answer' on input >> nth=43
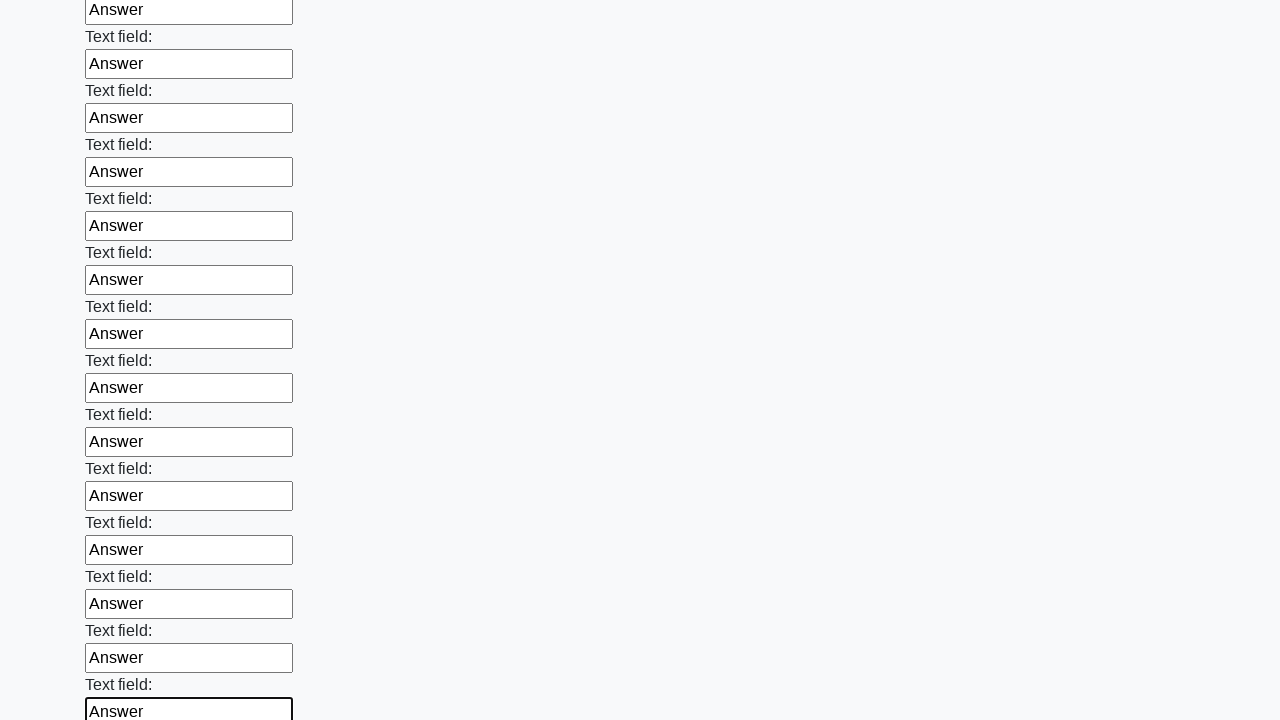

Filled an input field with 'Answer' on input >> nth=44
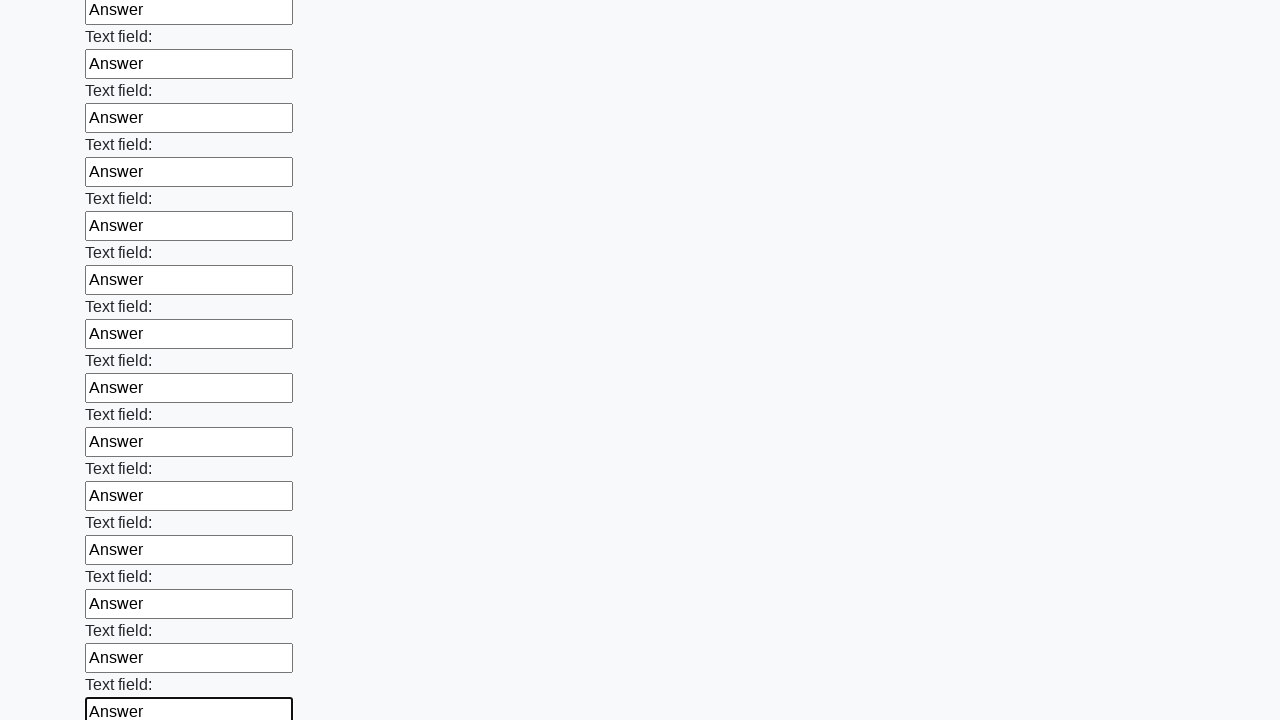

Filled an input field with 'Answer' on input >> nth=45
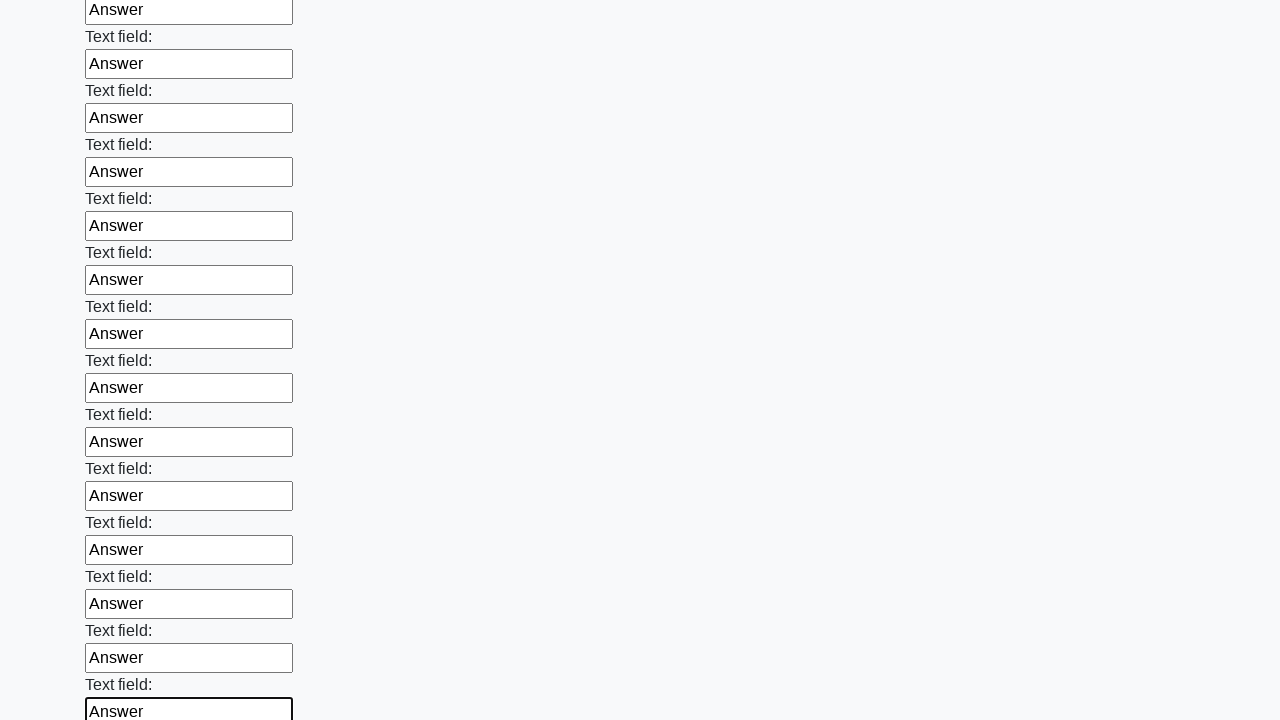

Filled an input field with 'Answer' on input >> nth=46
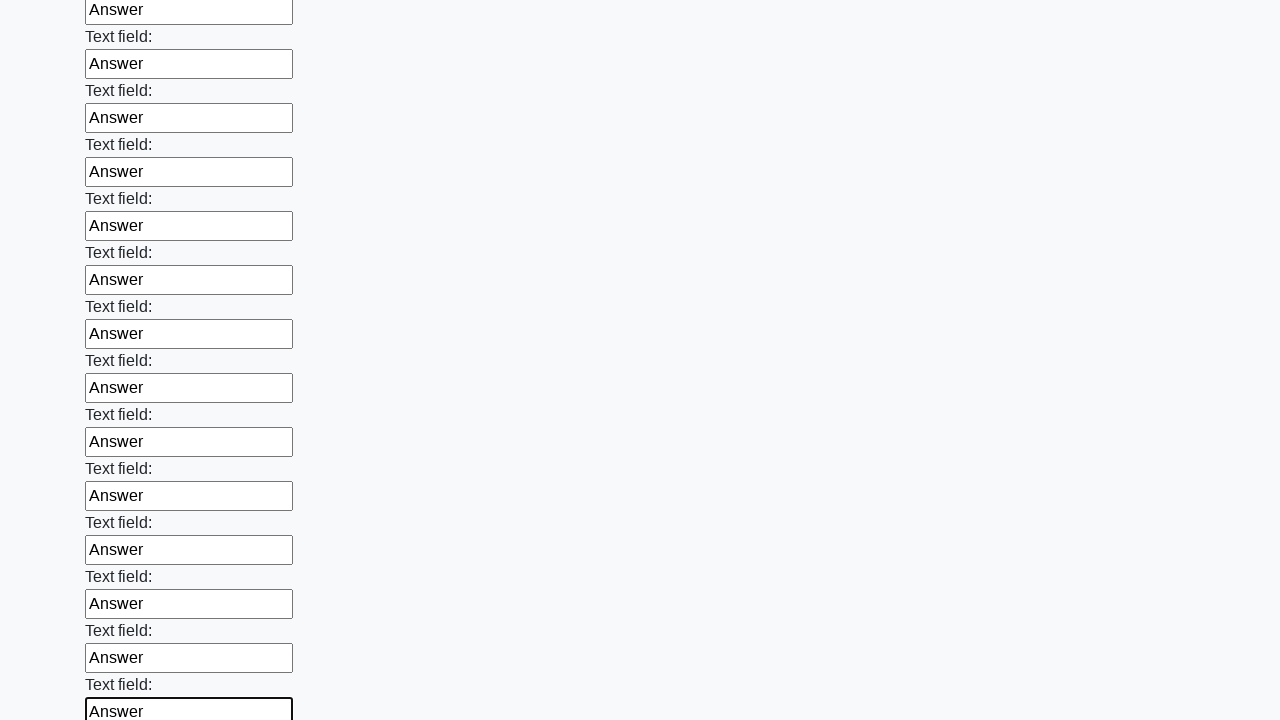

Filled an input field with 'Answer' on input >> nth=47
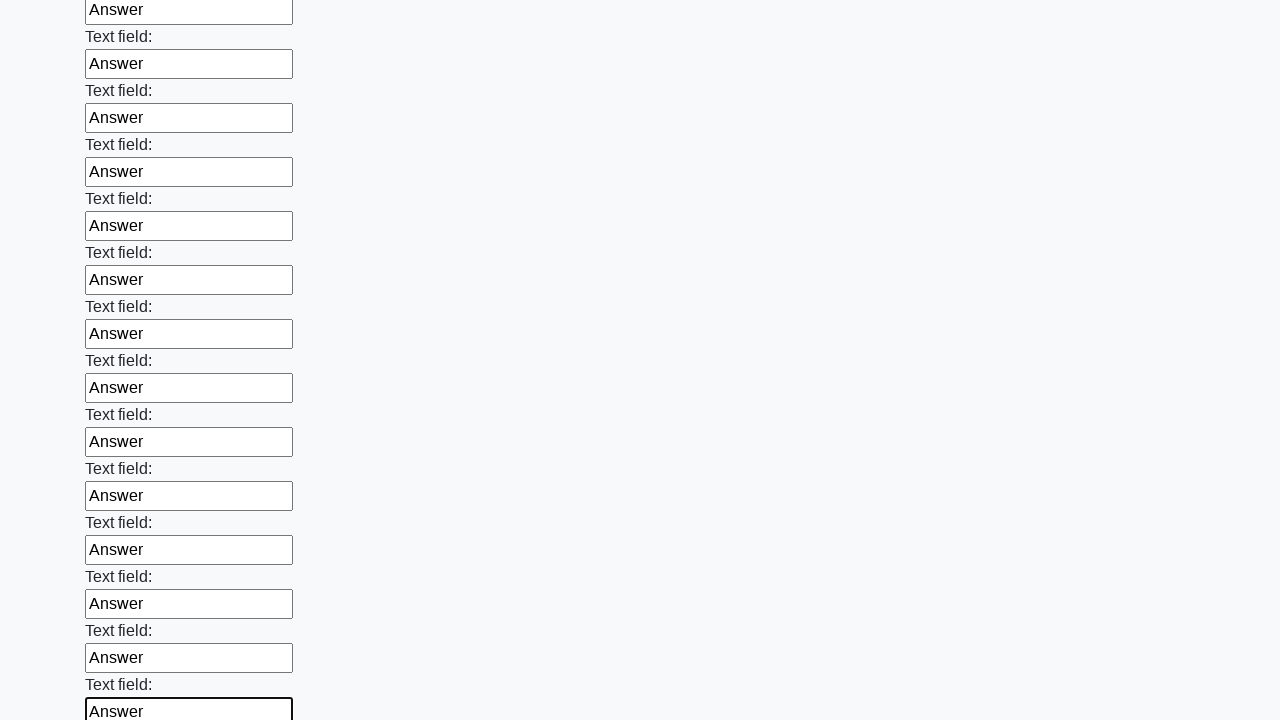

Filled an input field with 'Answer' on input >> nth=48
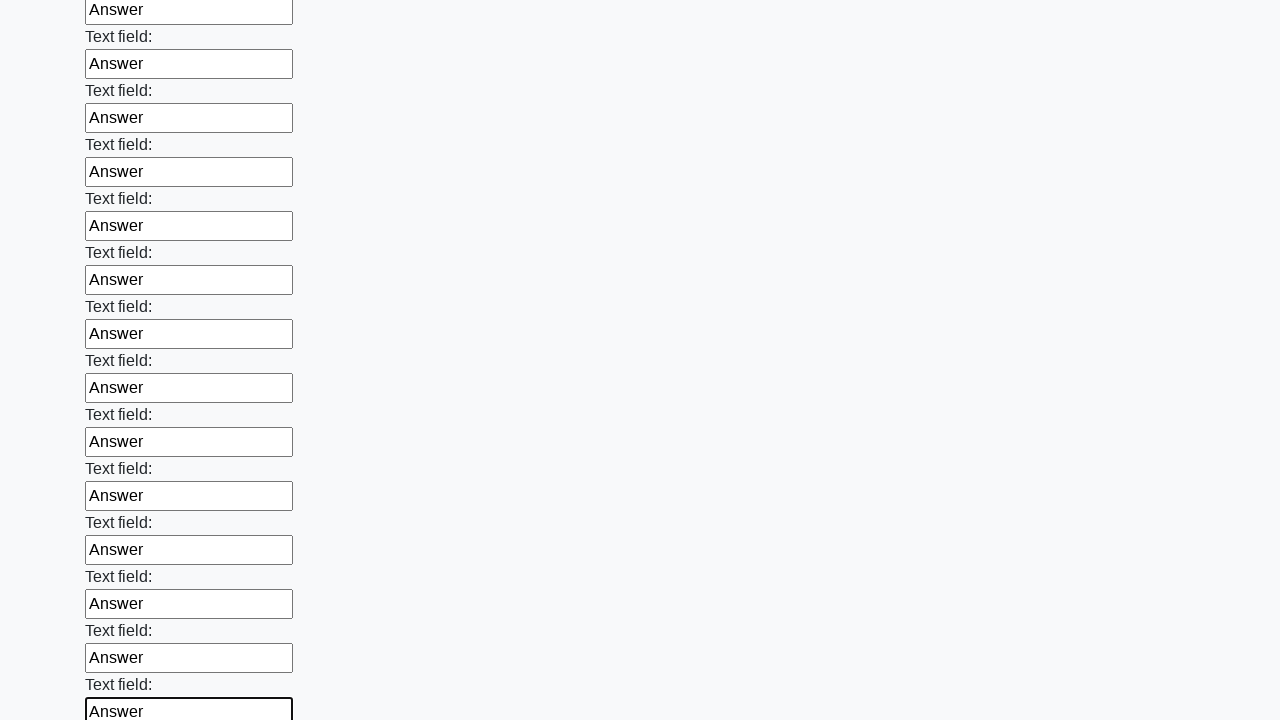

Filled an input field with 'Answer' on input >> nth=49
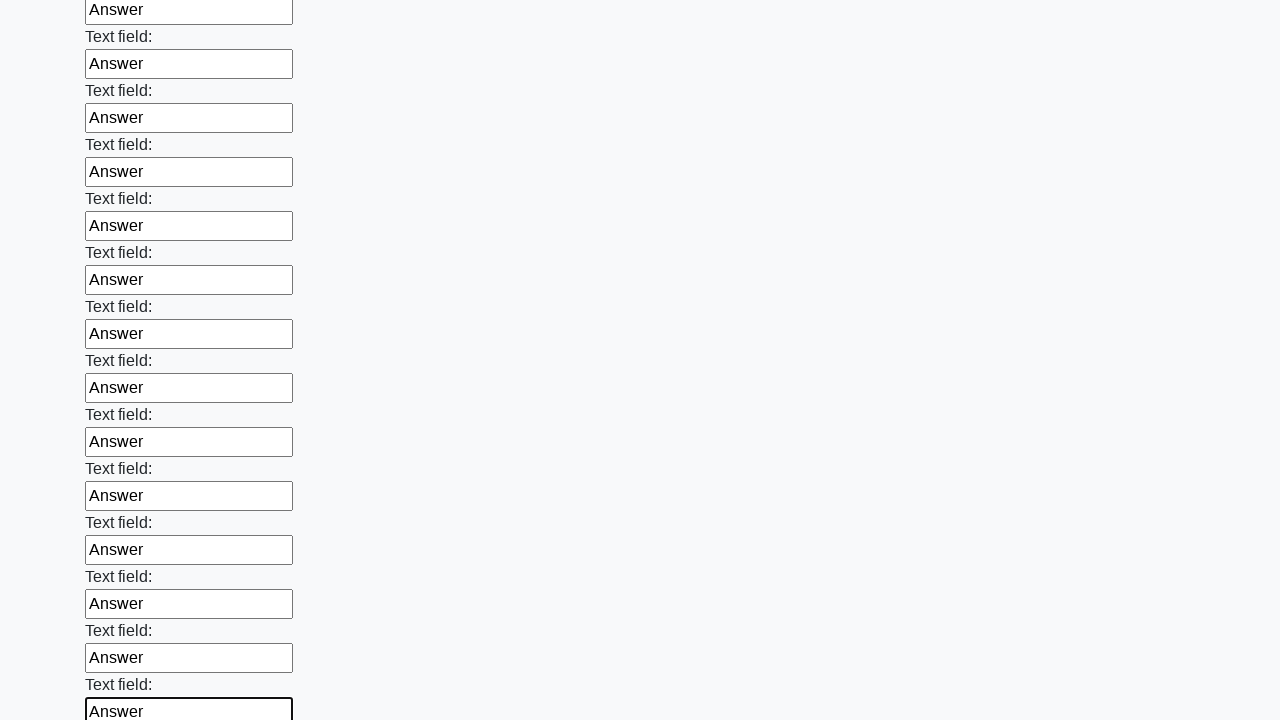

Filled an input field with 'Answer' on input >> nth=50
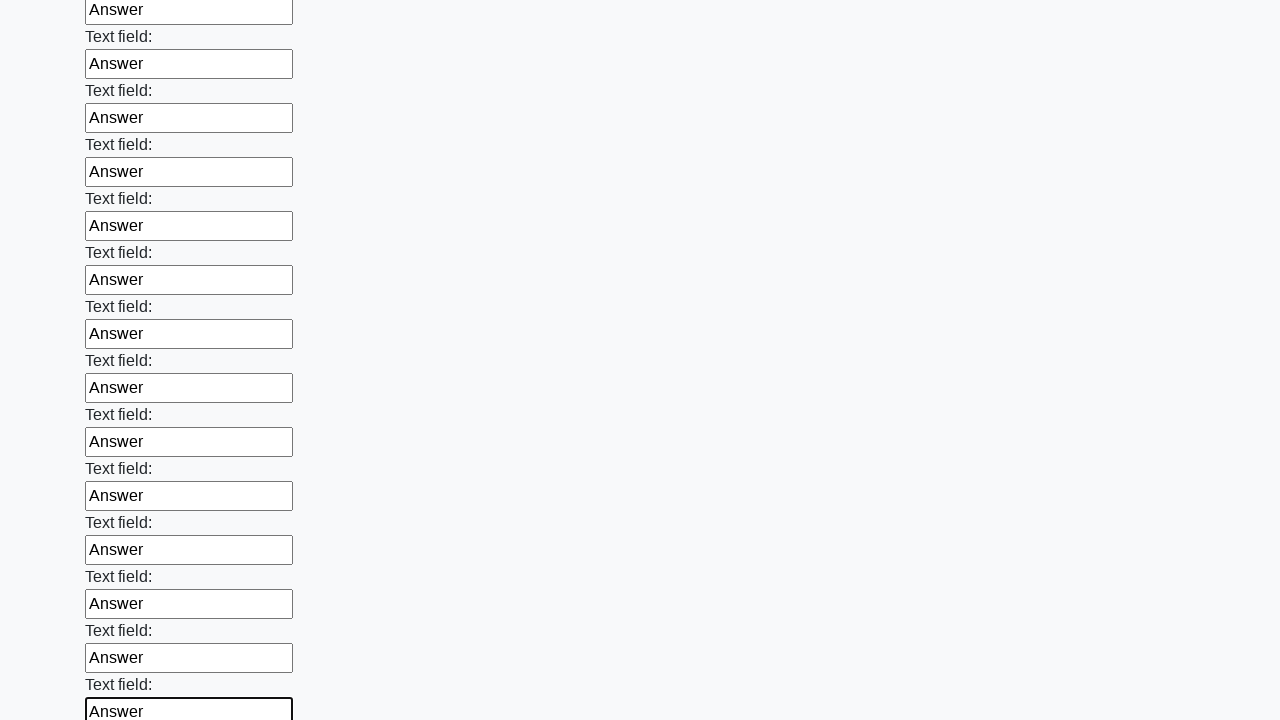

Filled an input field with 'Answer' on input >> nth=51
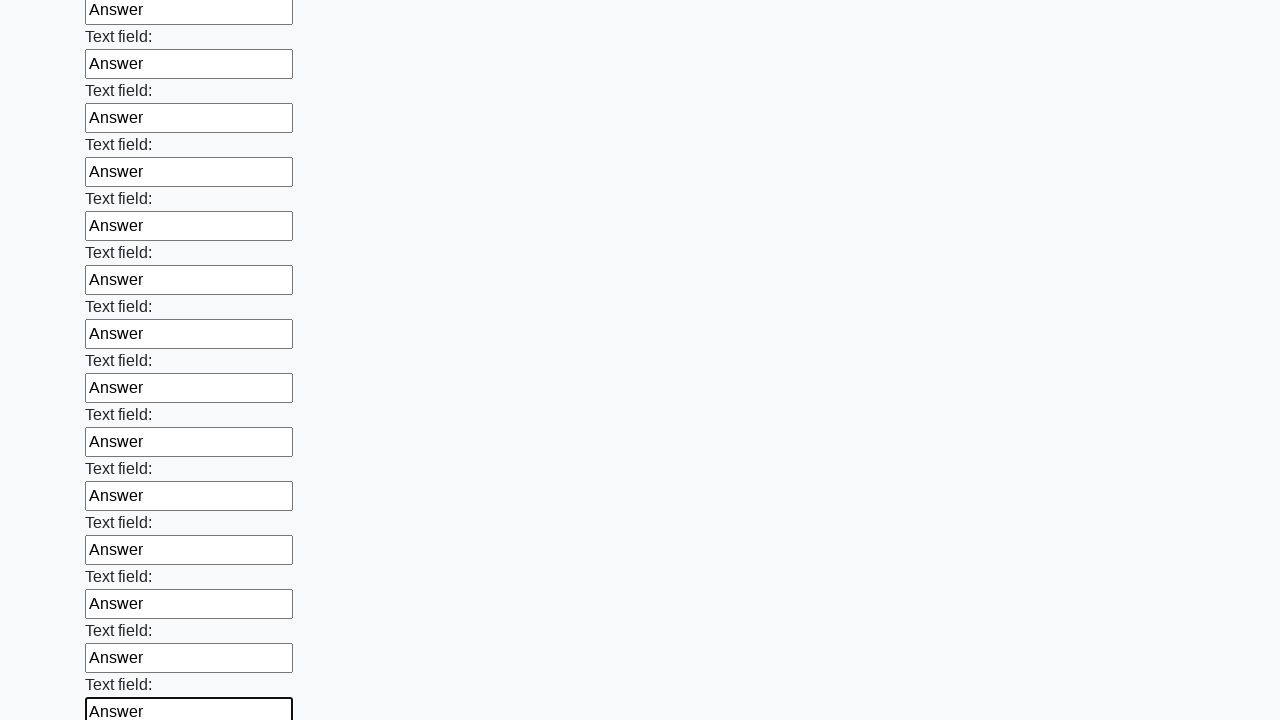

Filled an input field with 'Answer' on input >> nth=52
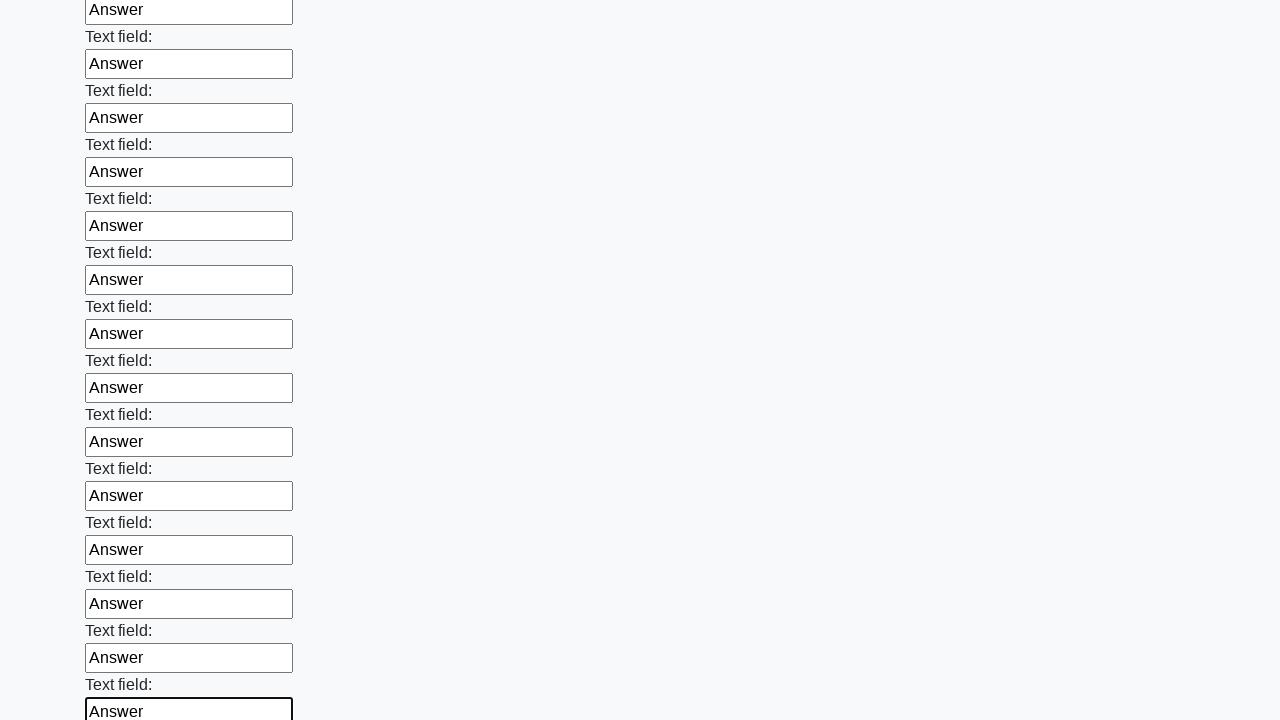

Filled an input field with 'Answer' on input >> nth=53
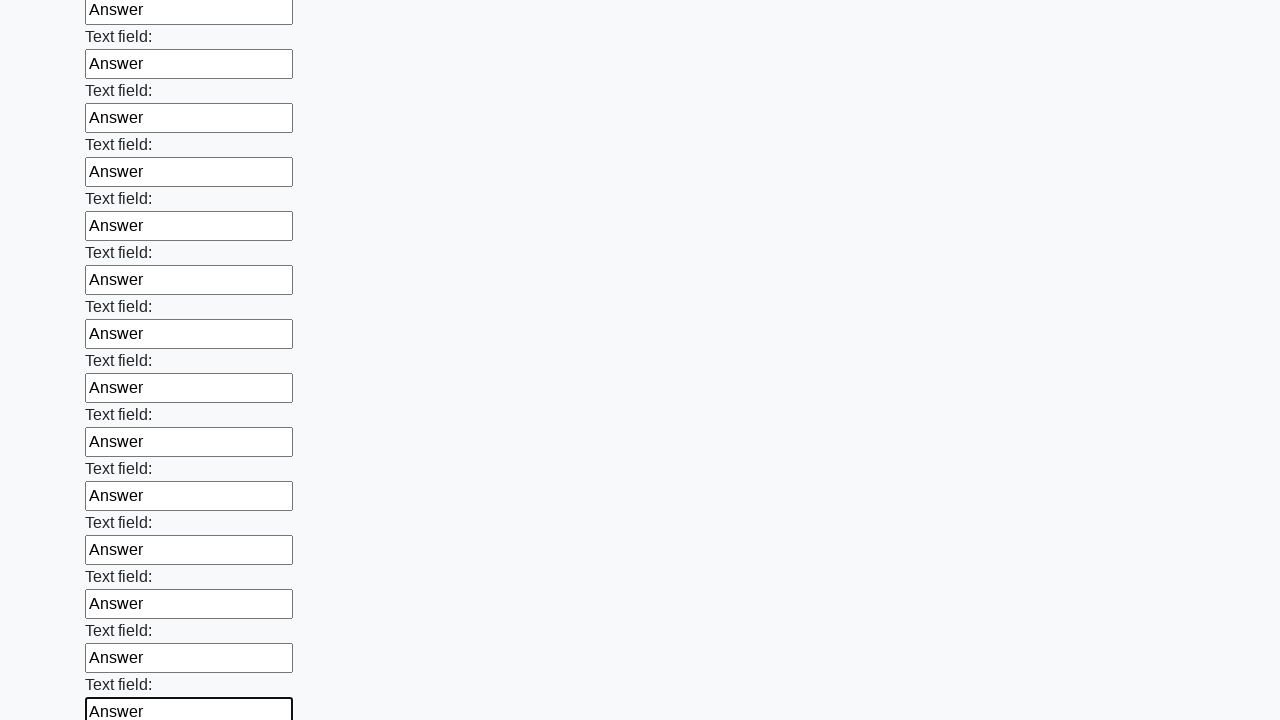

Filled an input field with 'Answer' on input >> nth=54
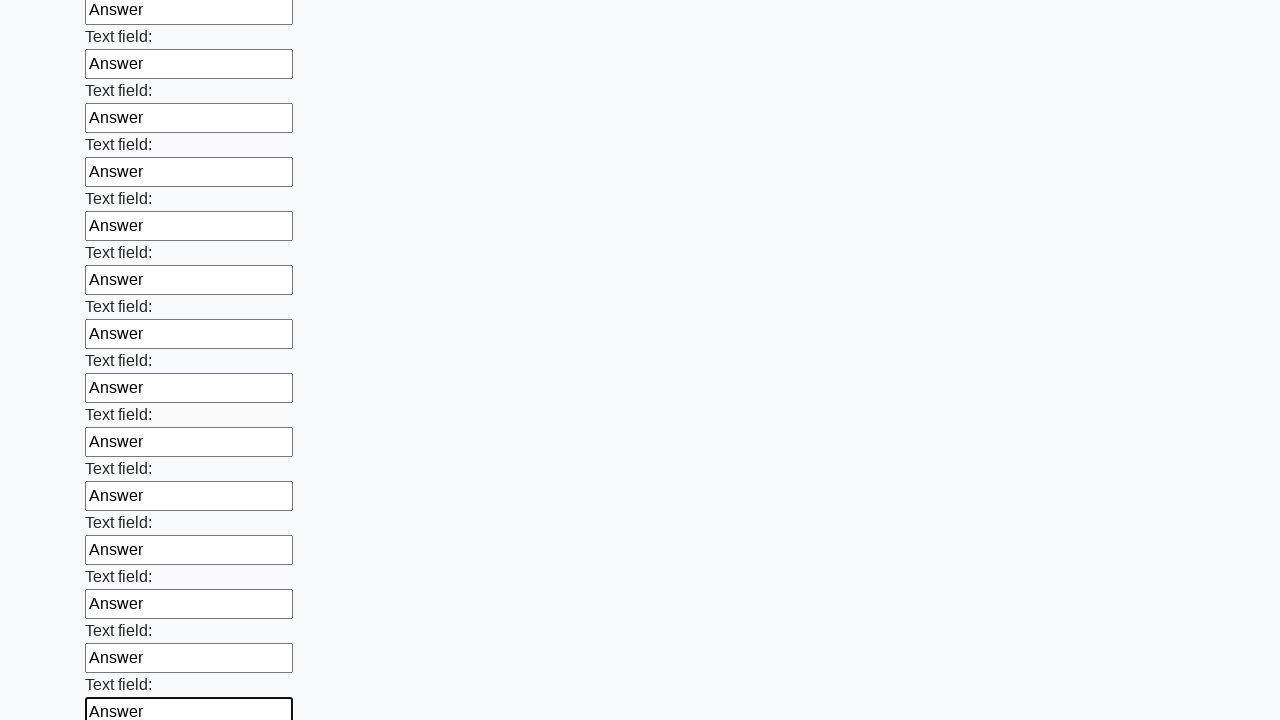

Filled an input field with 'Answer' on input >> nth=55
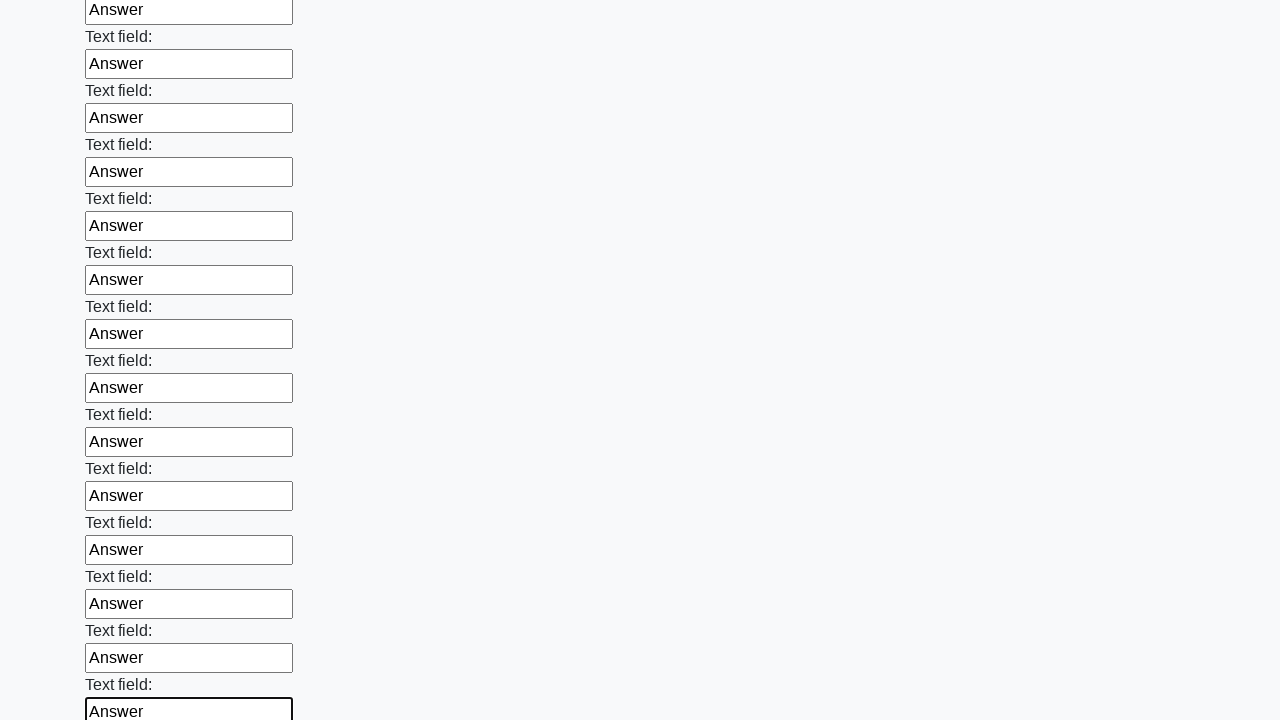

Filled an input field with 'Answer' on input >> nth=56
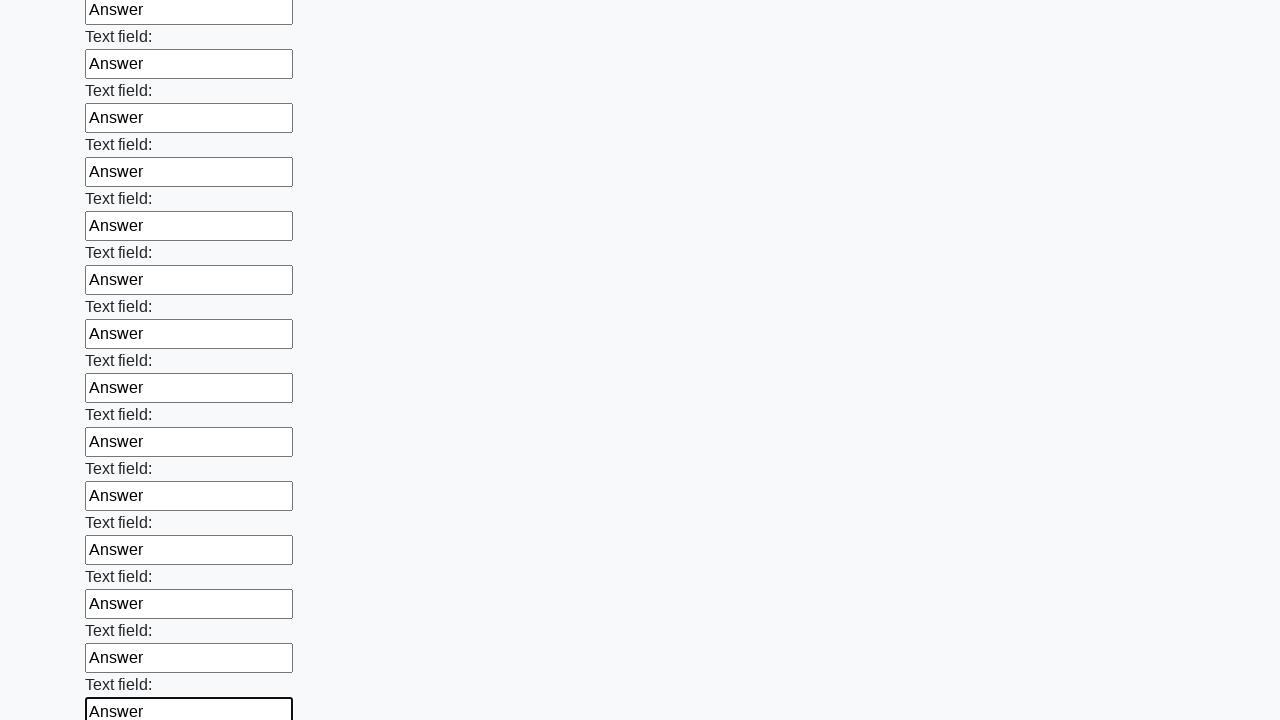

Filled an input field with 'Answer' on input >> nth=57
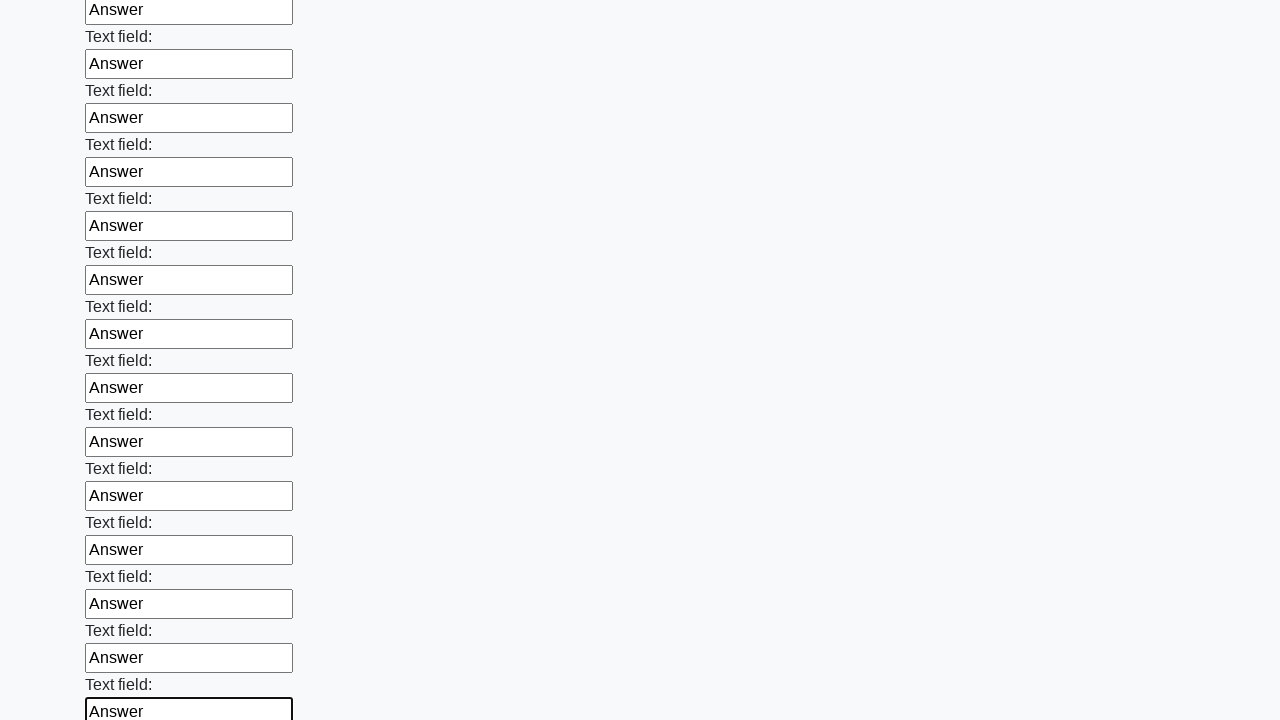

Filled an input field with 'Answer' on input >> nth=58
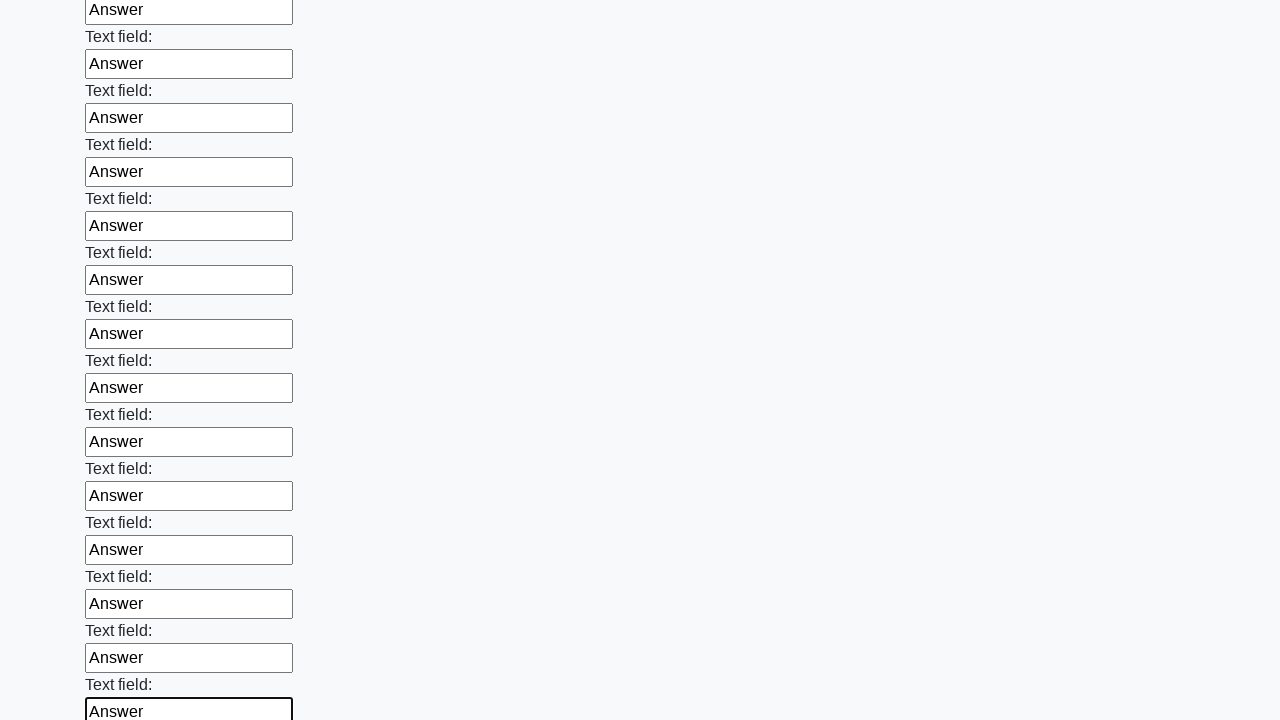

Filled an input field with 'Answer' on input >> nth=59
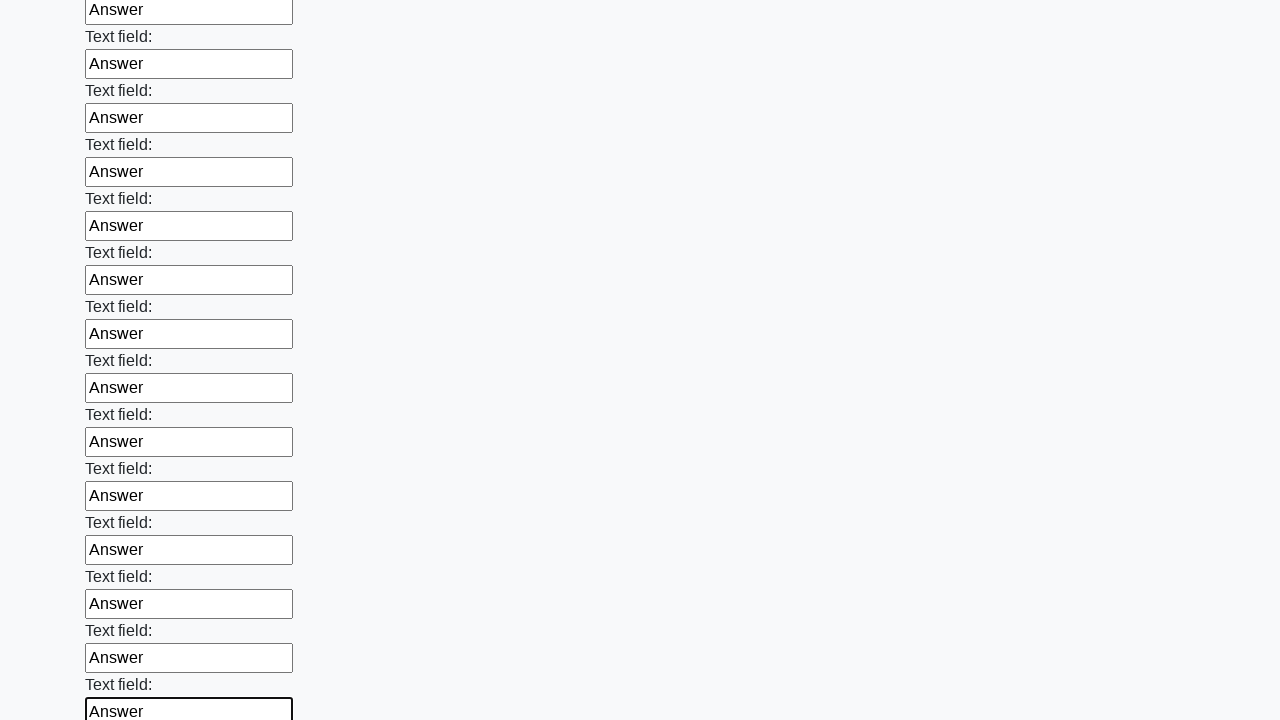

Filled an input field with 'Answer' on input >> nth=60
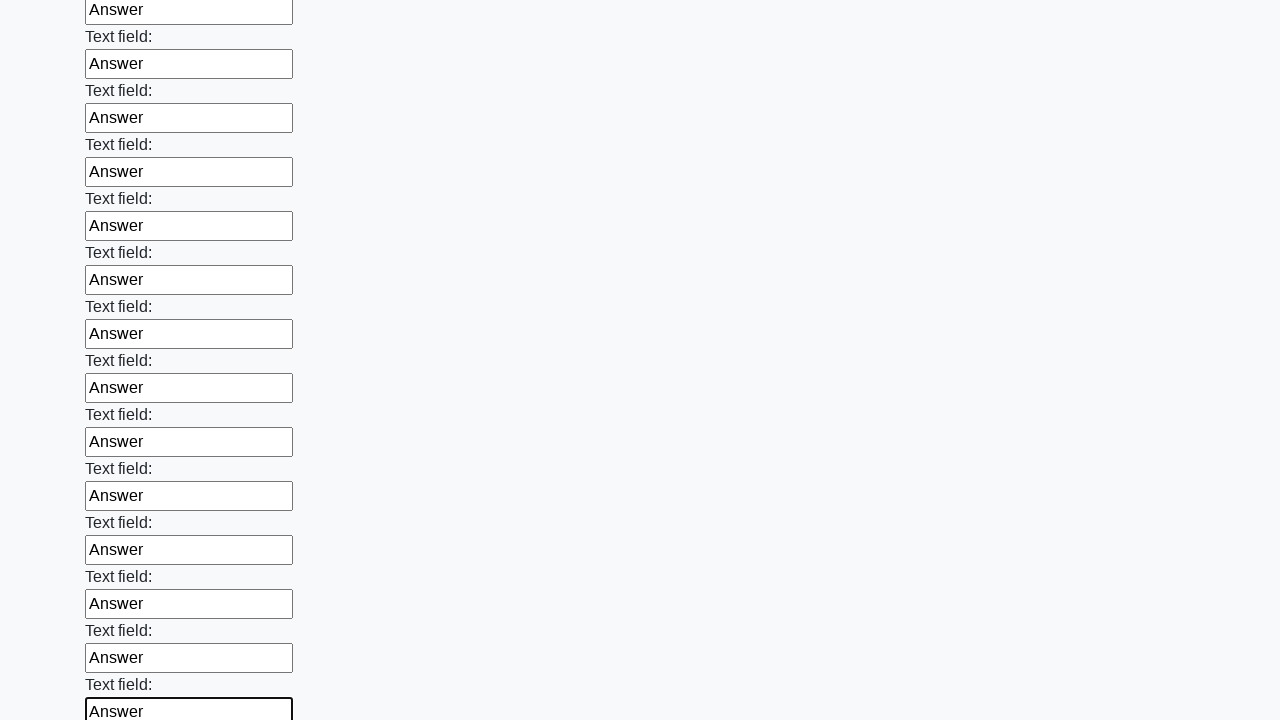

Filled an input field with 'Answer' on input >> nth=61
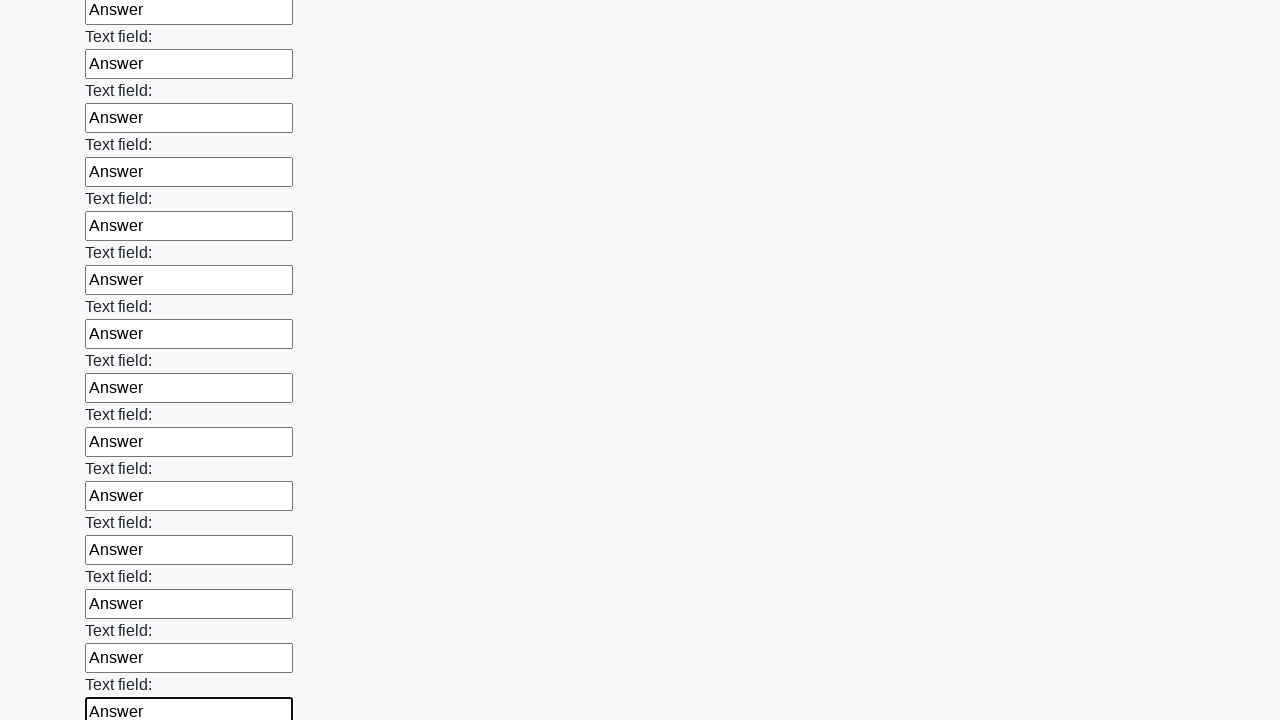

Filled an input field with 'Answer' on input >> nth=62
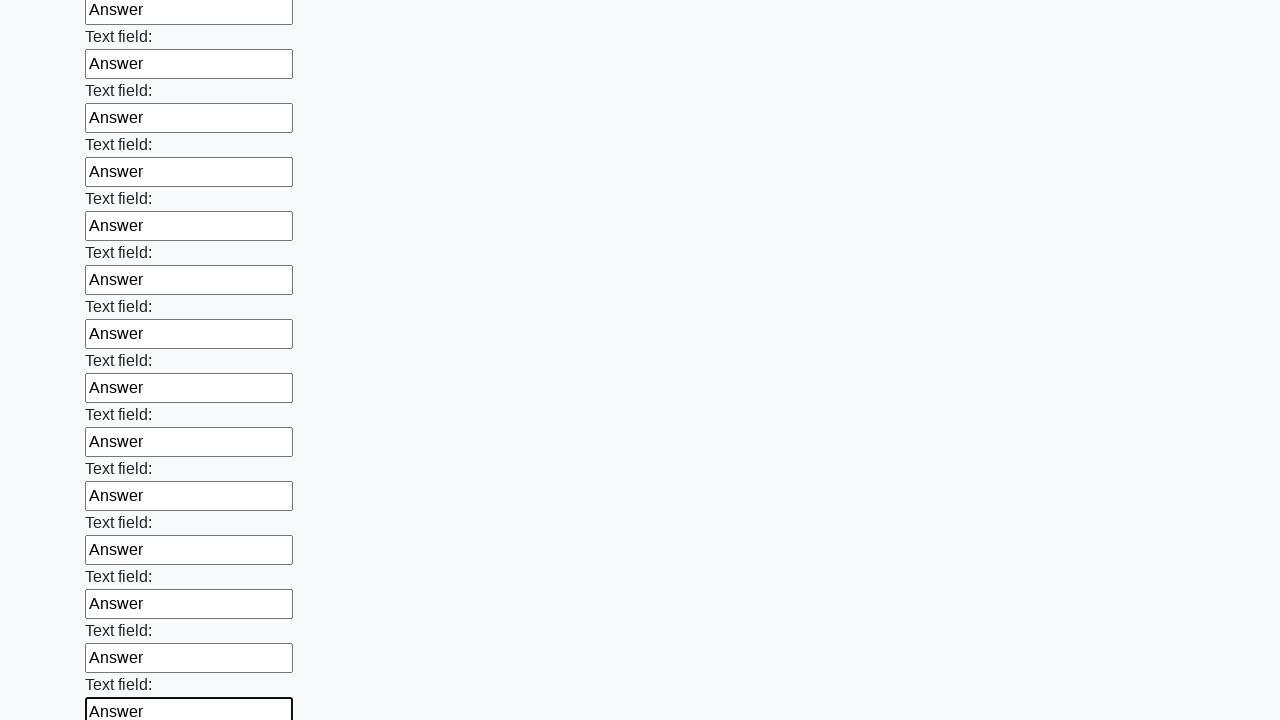

Filled an input field with 'Answer' on input >> nth=63
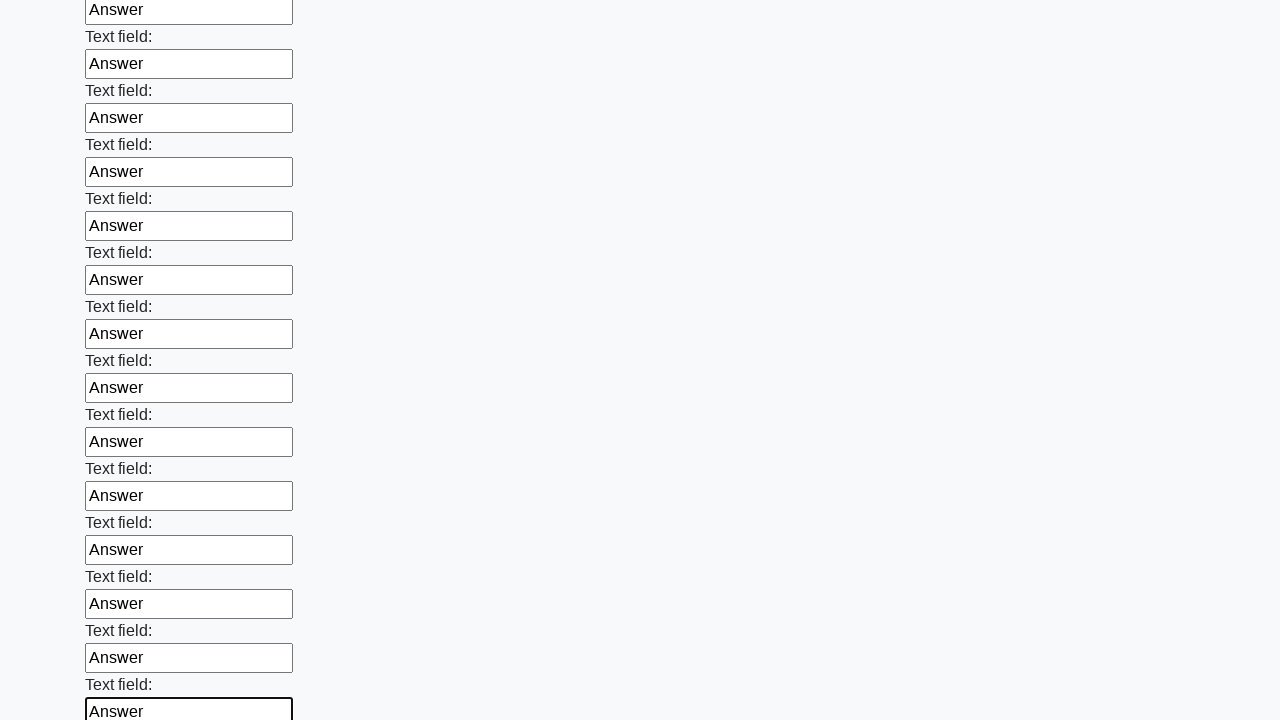

Filled an input field with 'Answer' on input >> nth=64
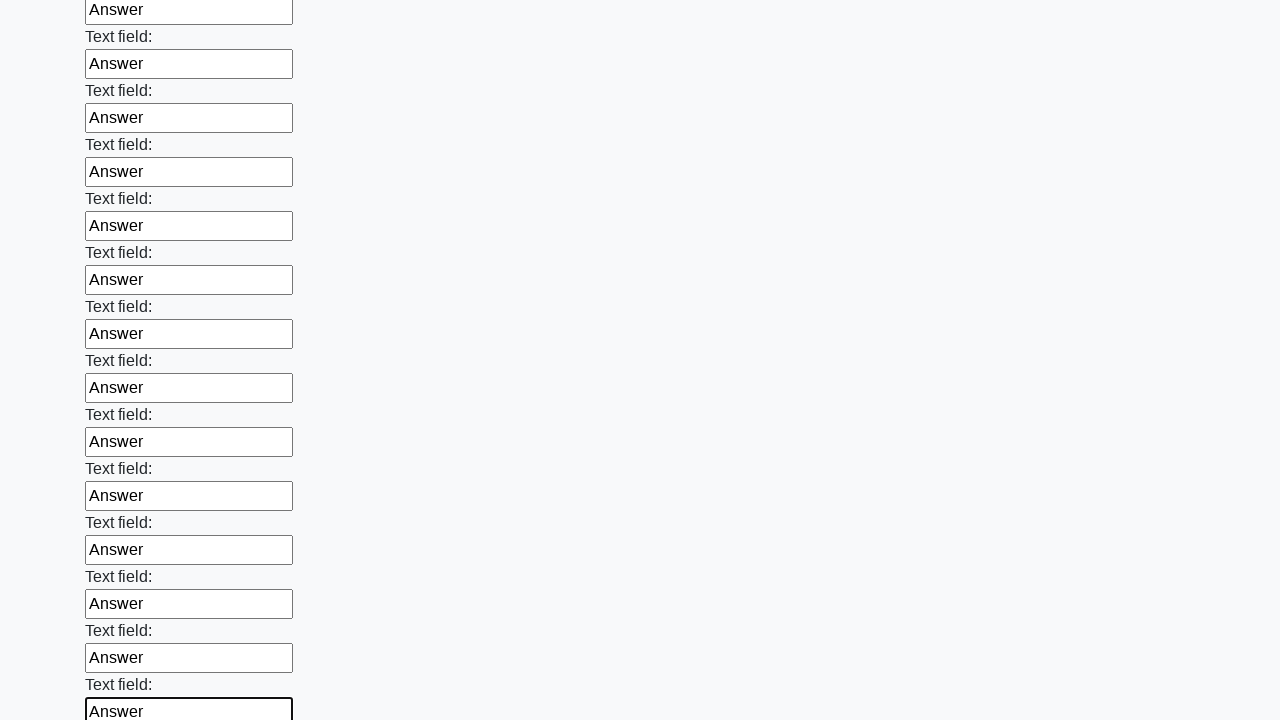

Filled an input field with 'Answer' on input >> nth=65
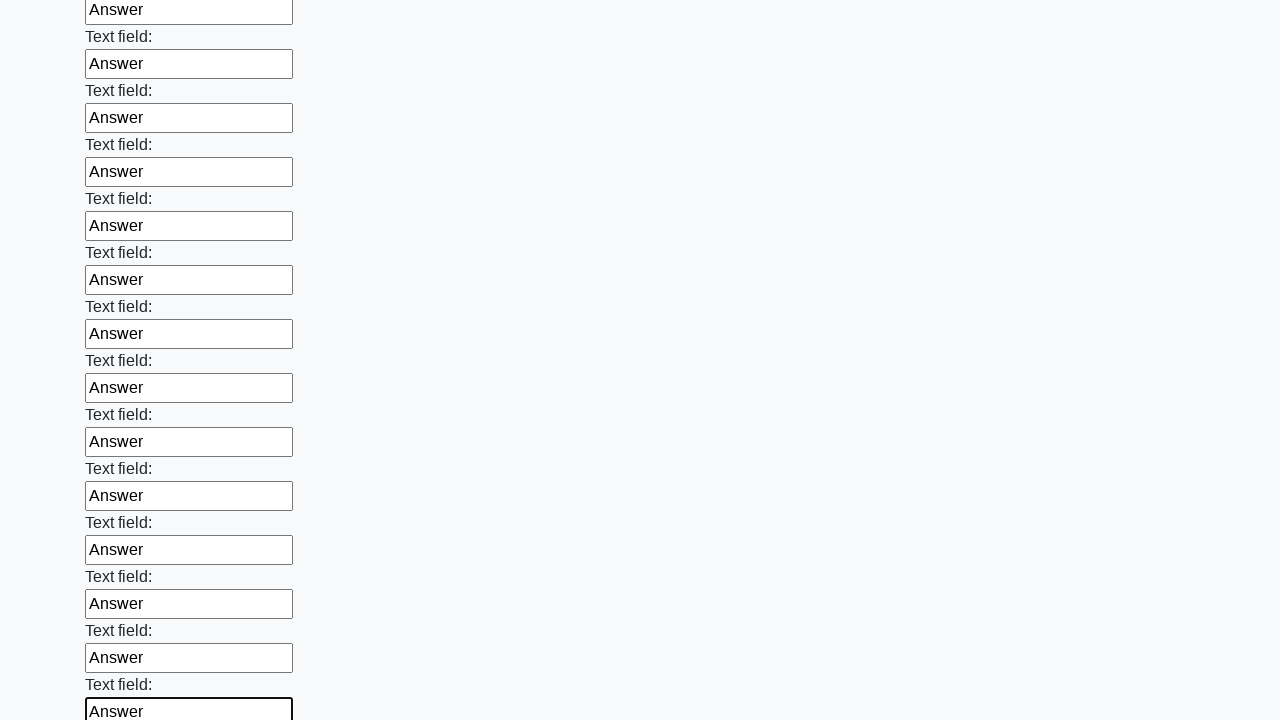

Filled an input field with 'Answer' on input >> nth=66
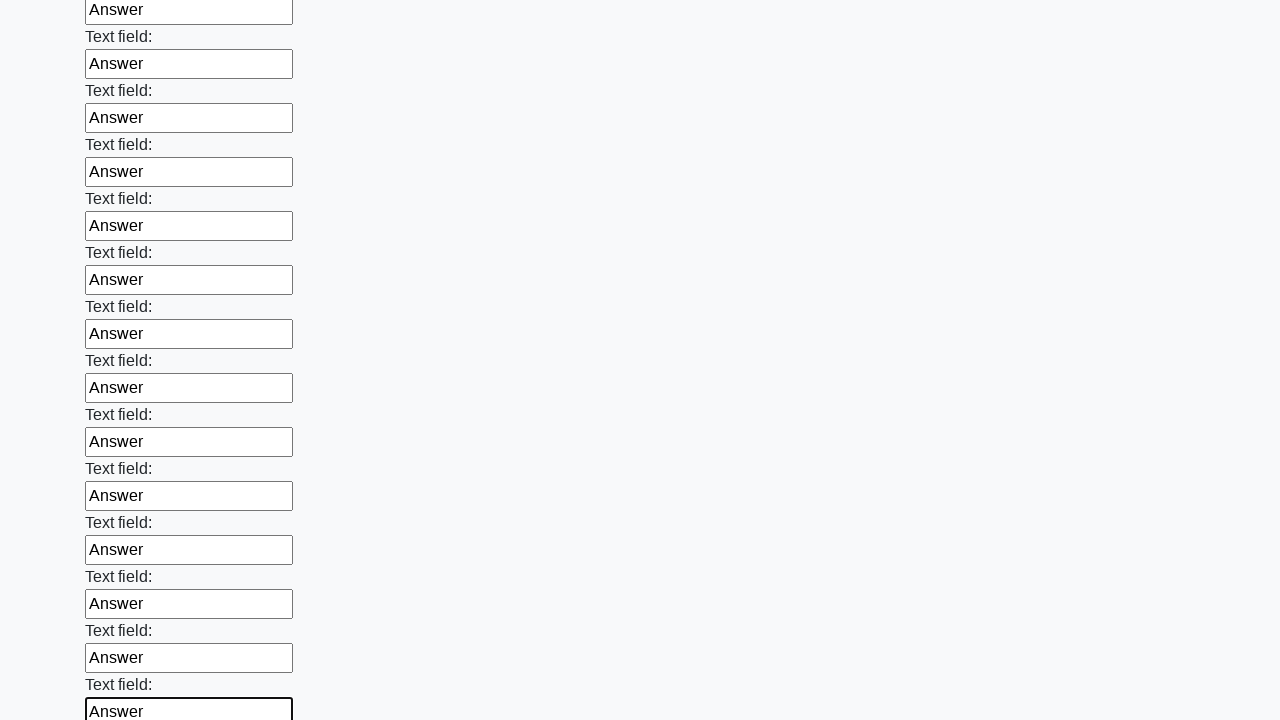

Filled an input field with 'Answer' on input >> nth=67
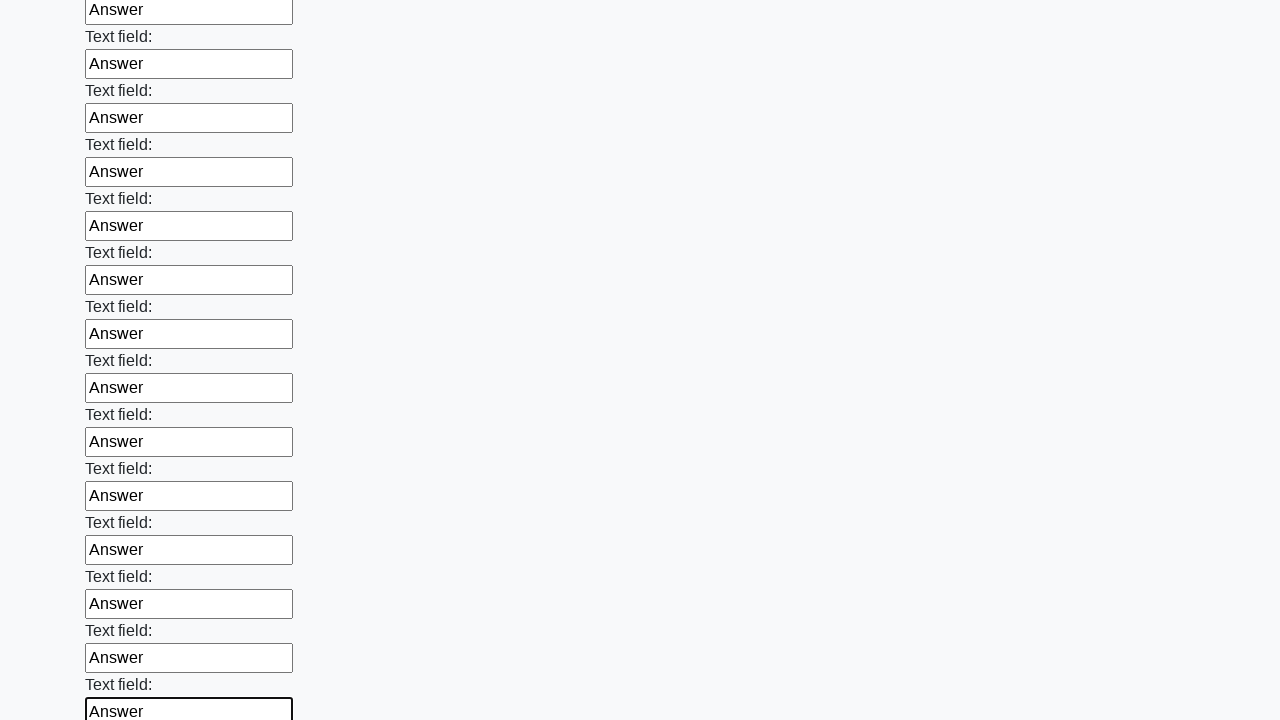

Filled an input field with 'Answer' on input >> nth=68
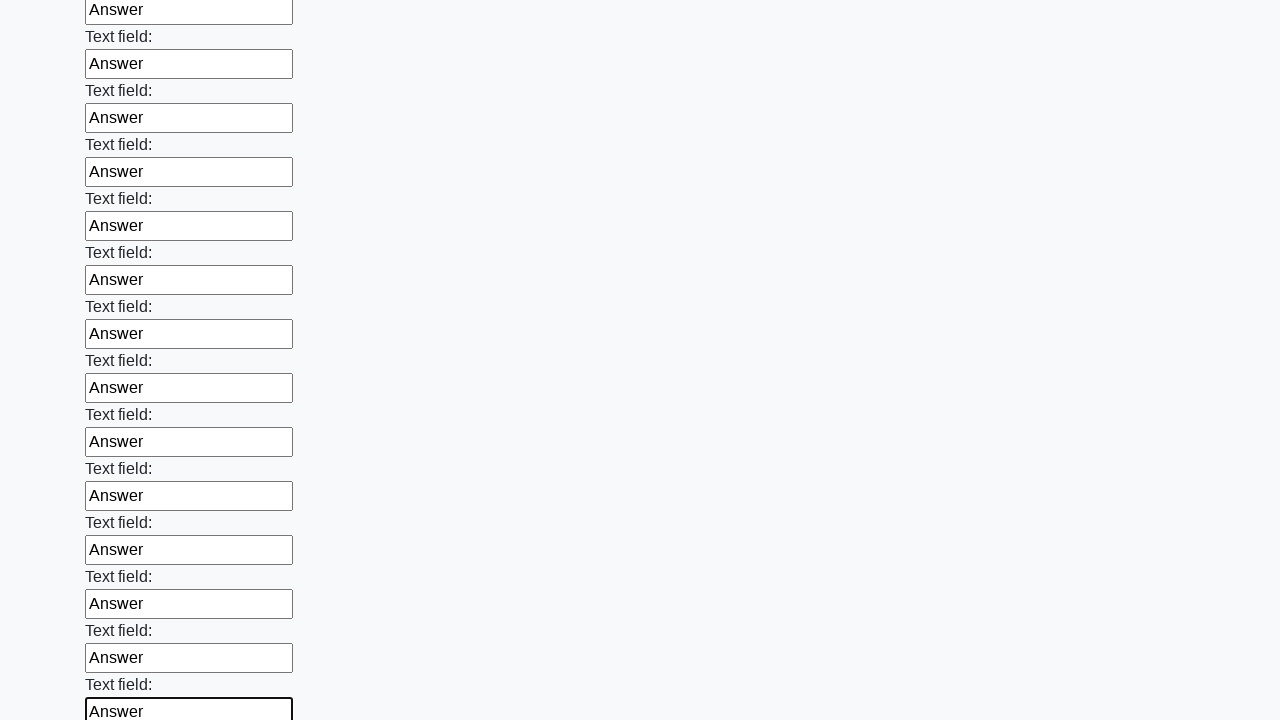

Filled an input field with 'Answer' on input >> nth=69
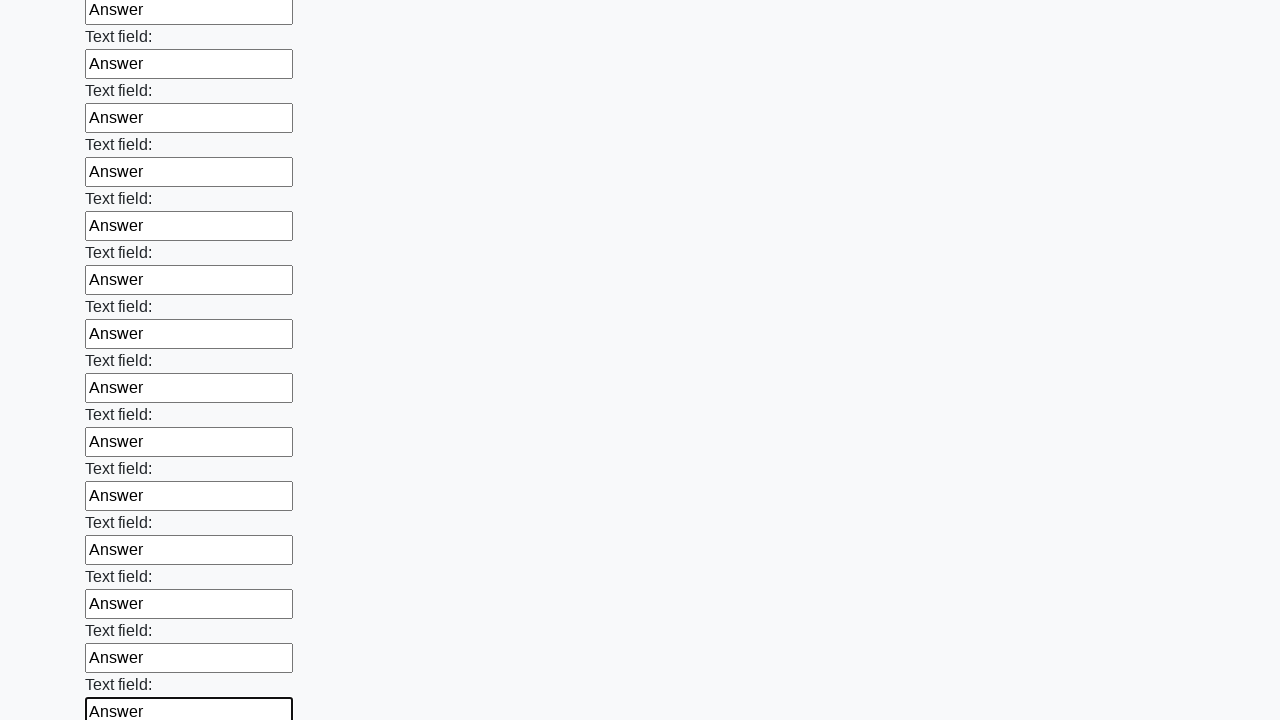

Filled an input field with 'Answer' on input >> nth=70
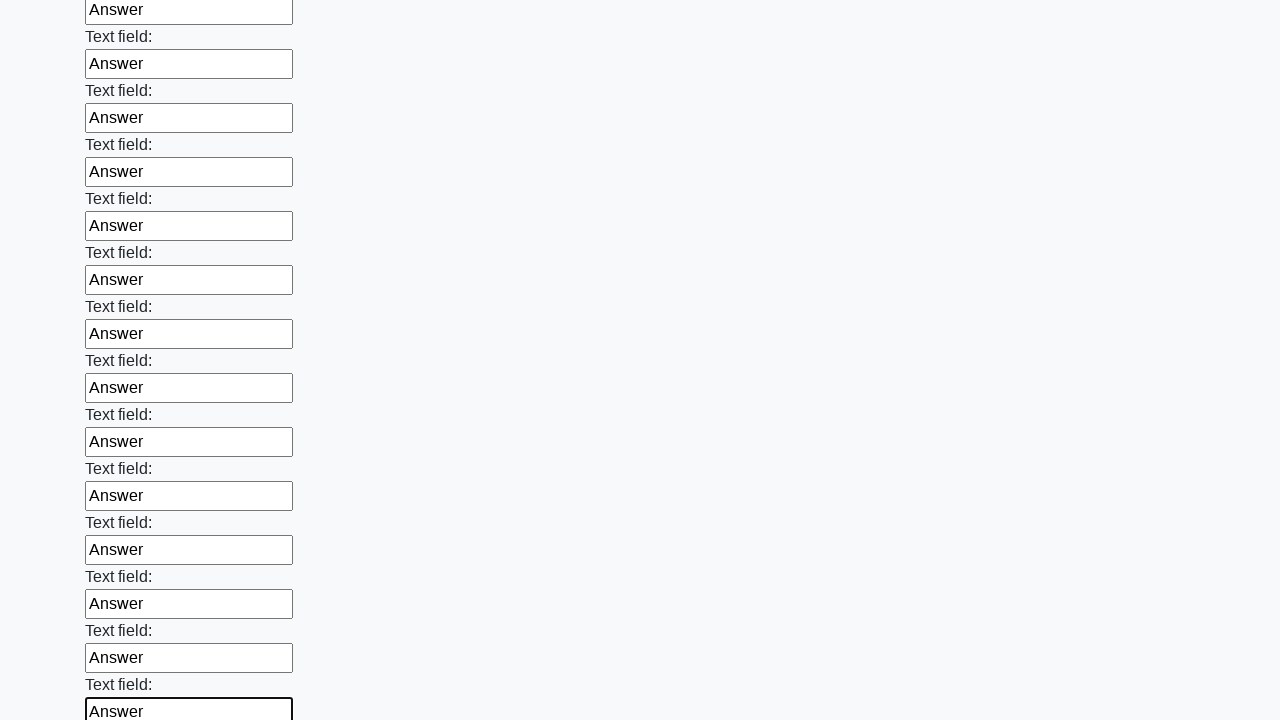

Filled an input field with 'Answer' on input >> nth=71
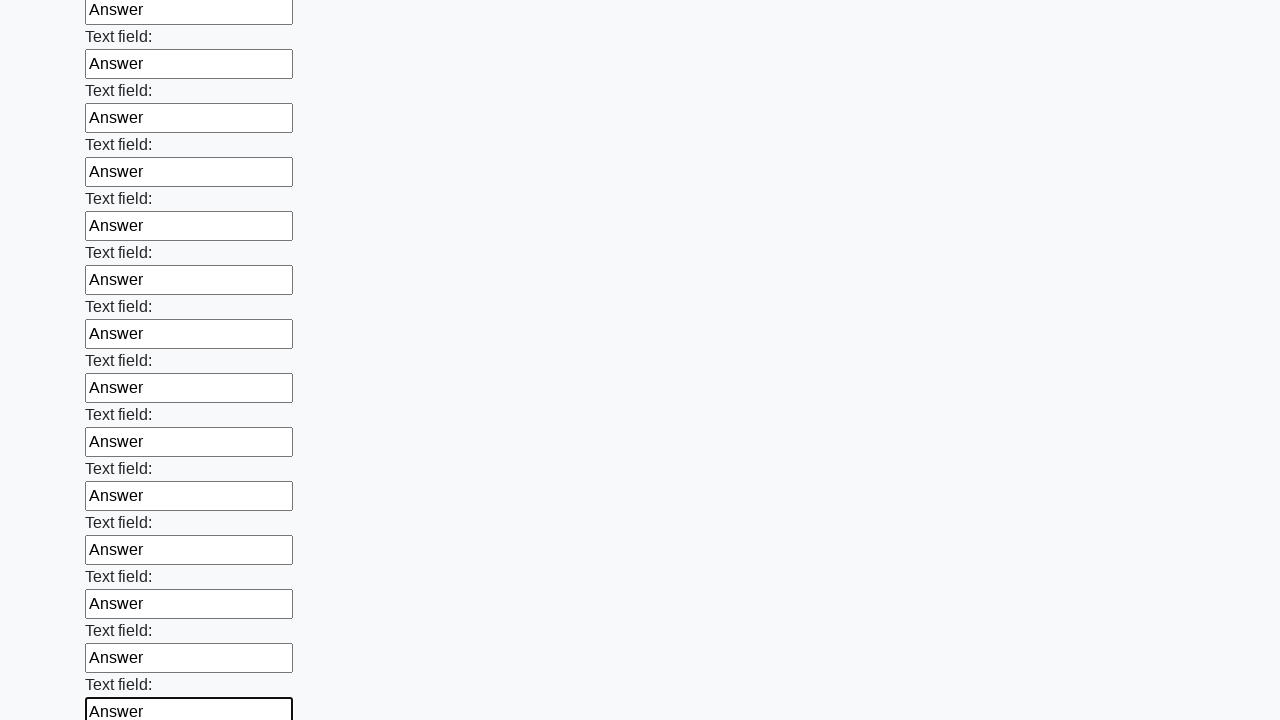

Filled an input field with 'Answer' on input >> nth=72
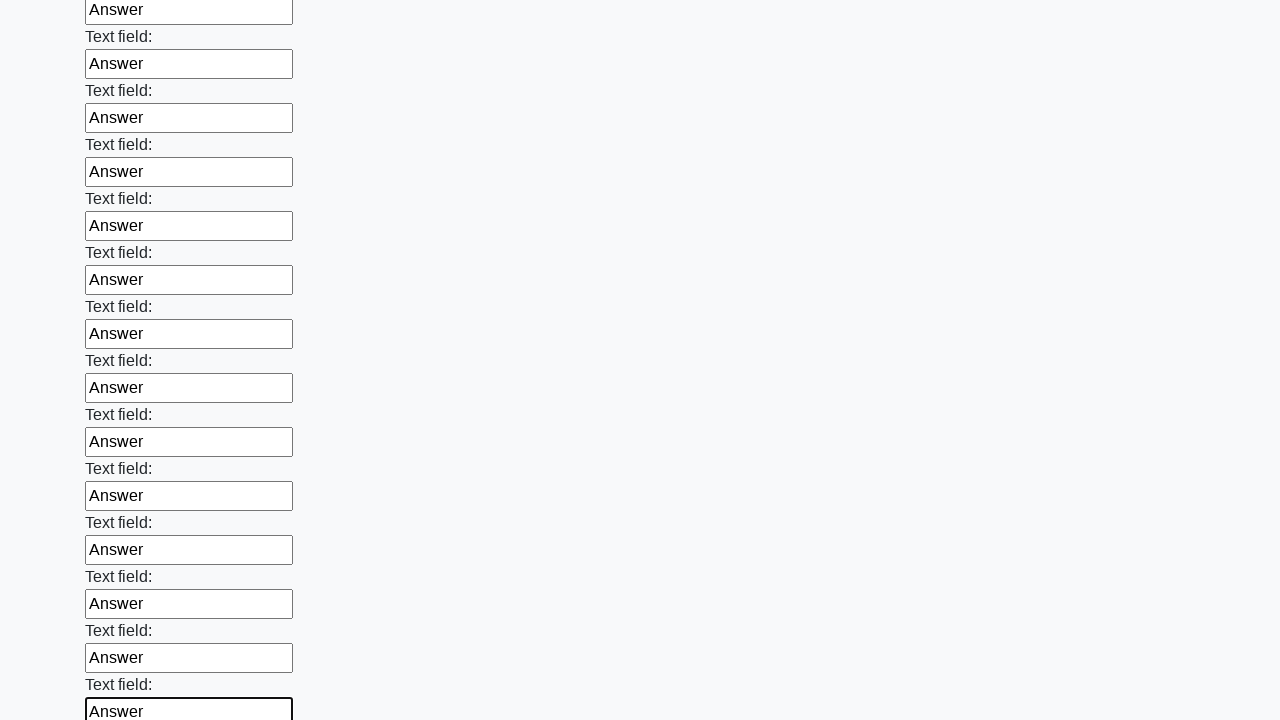

Filled an input field with 'Answer' on input >> nth=73
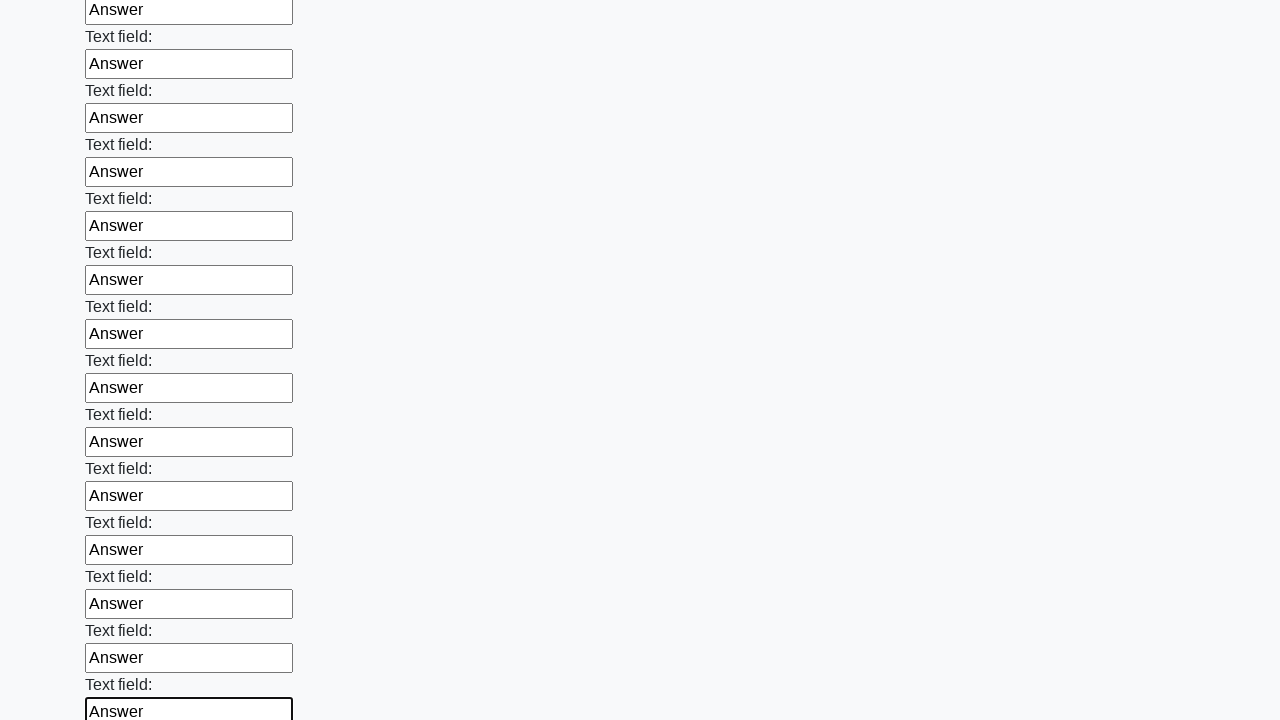

Filled an input field with 'Answer' on input >> nth=74
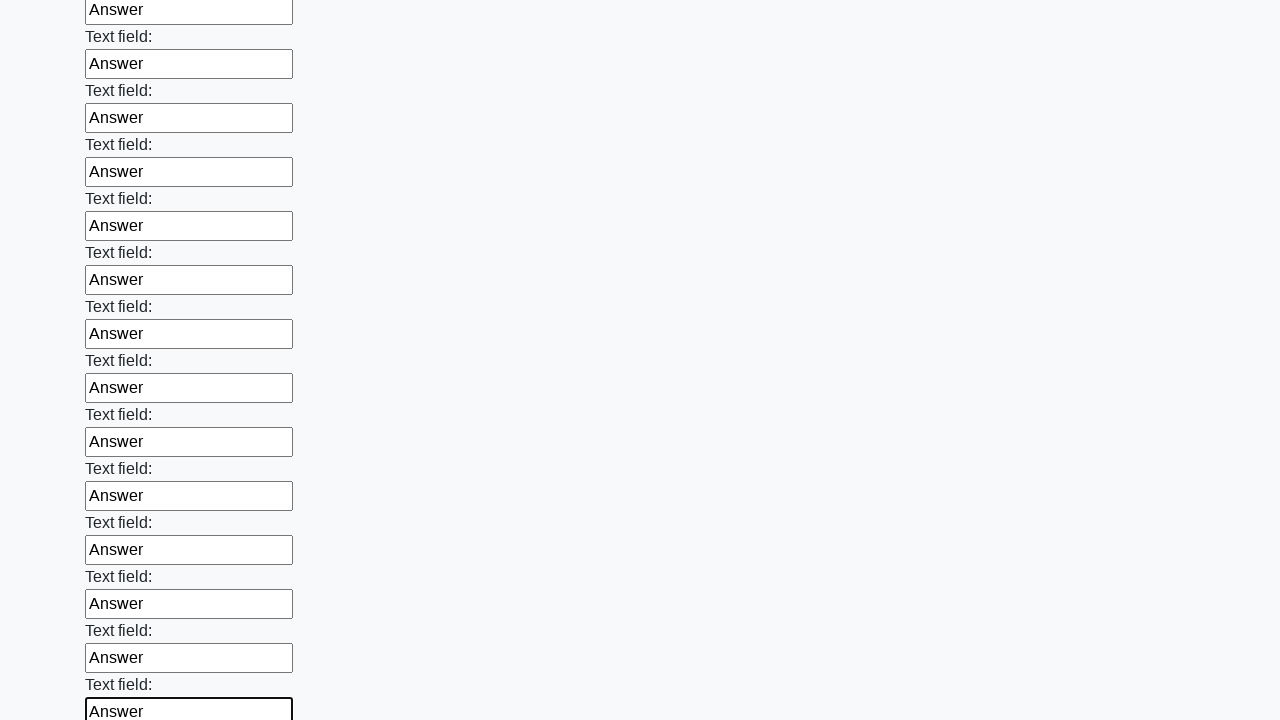

Filled an input field with 'Answer' on input >> nth=75
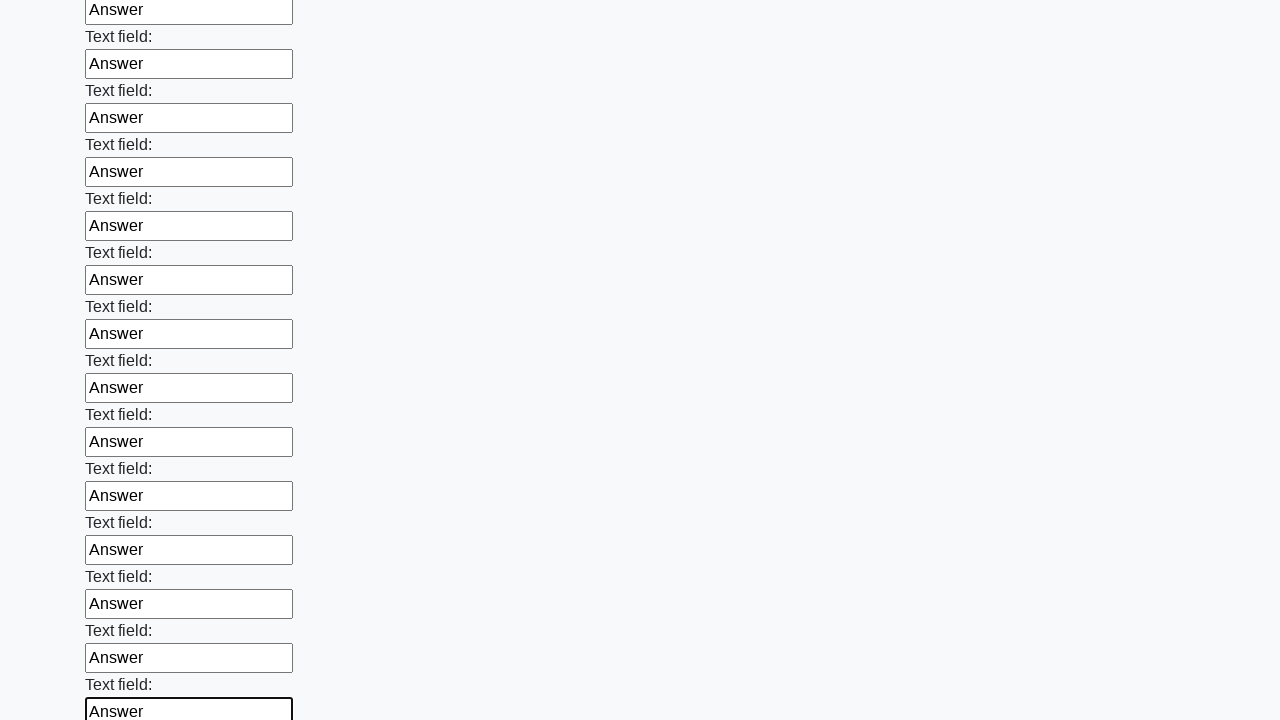

Filled an input field with 'Answer' on input >> nth=76
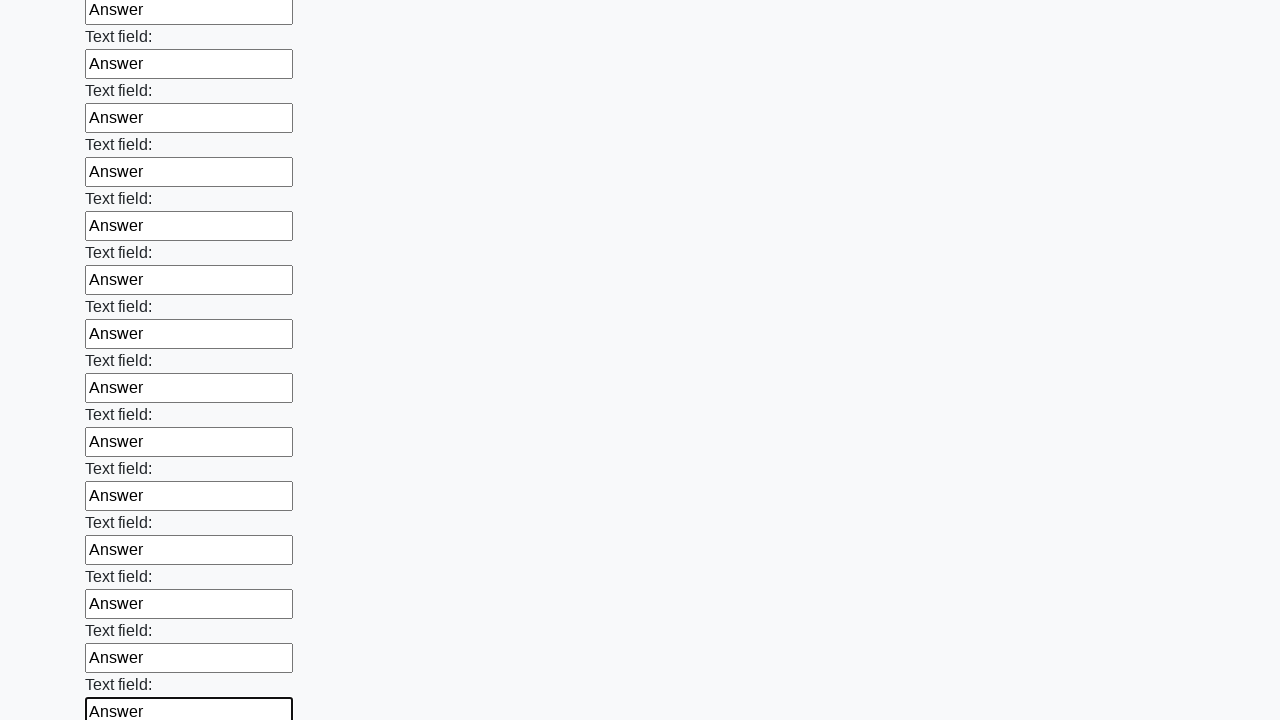

Filled an input field with 'Answer' on input >> nth=77
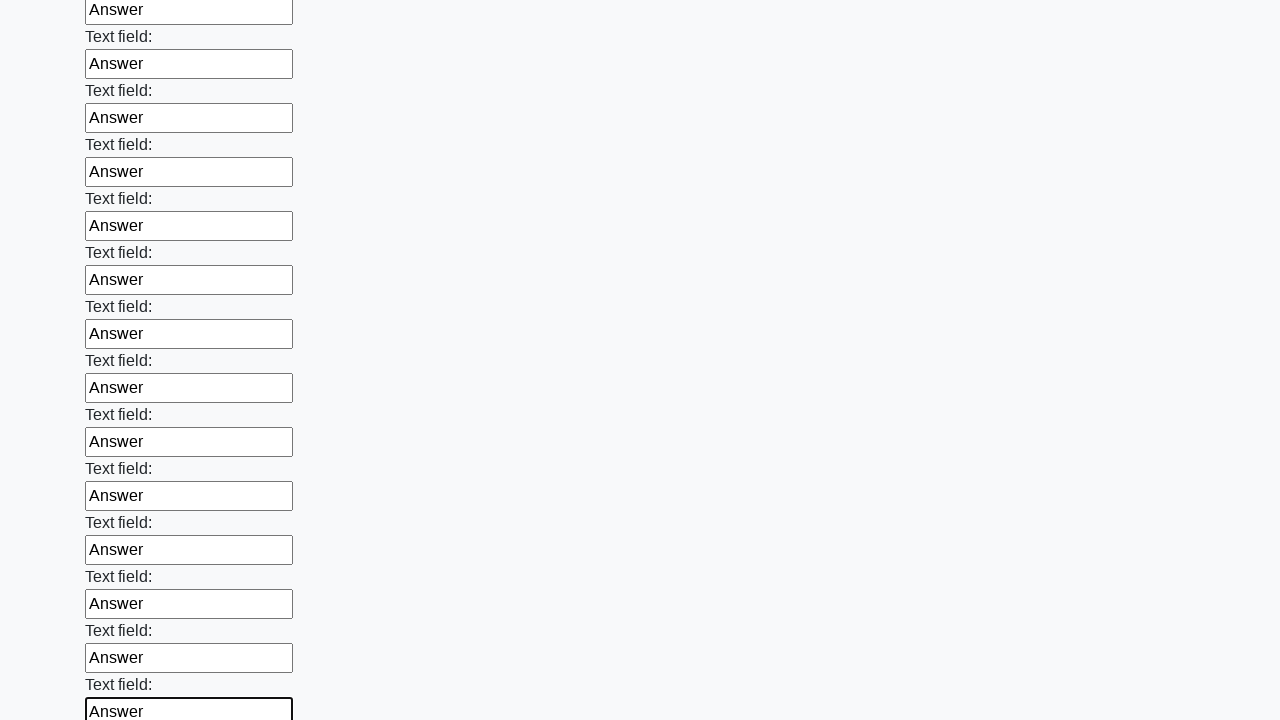

Filled an input field with 'Answer' on input >> nth=78
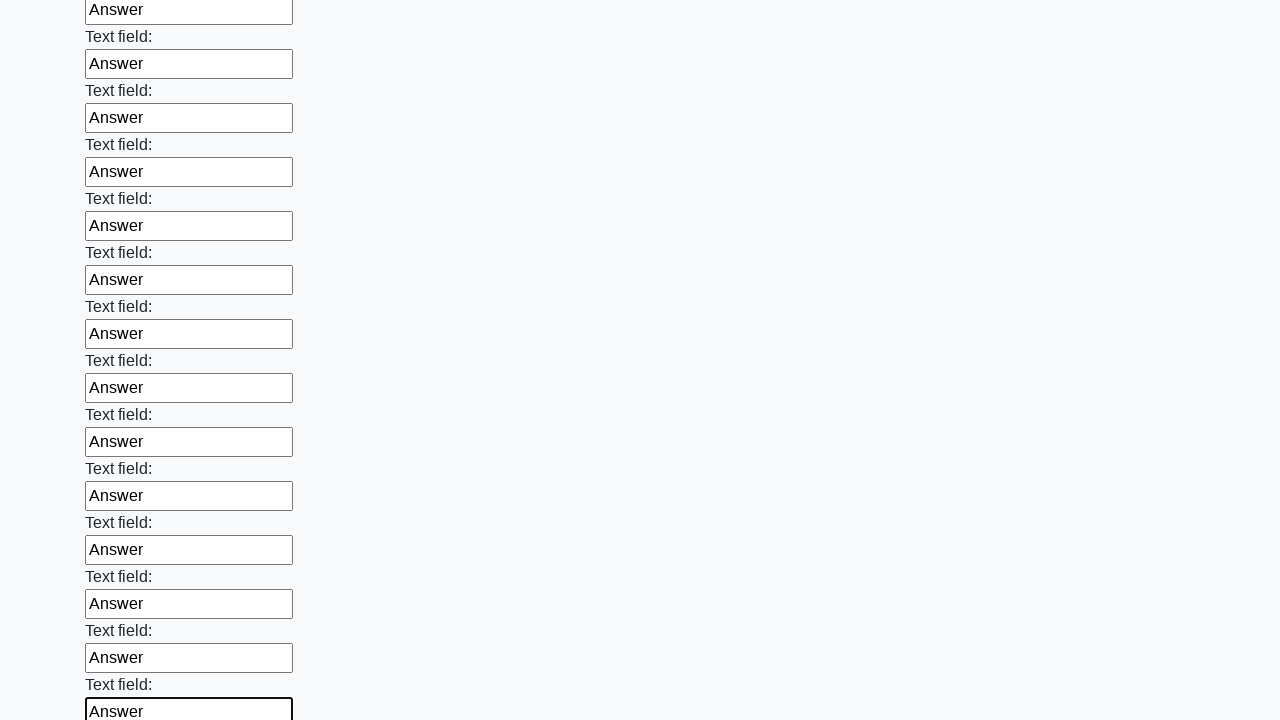

Filled an input field with 'Answer' on input >> nth=79
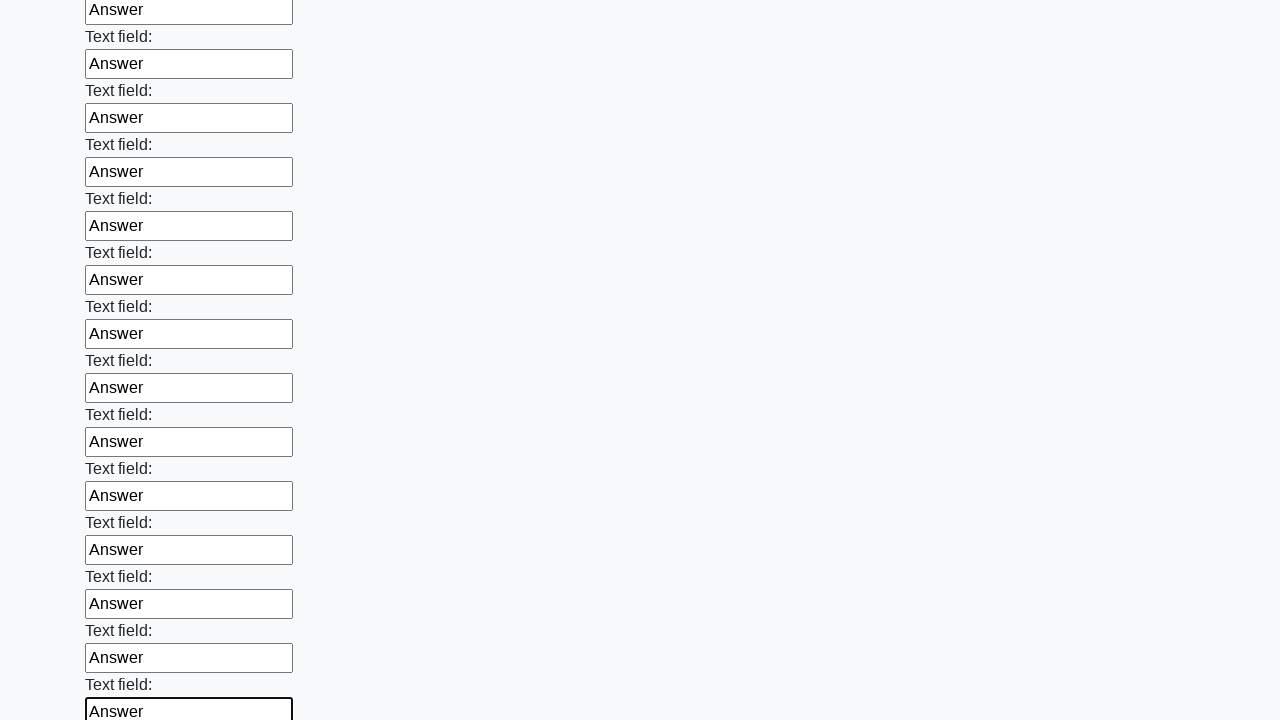

Filled an input field with 'Answer' on input >> nth=80
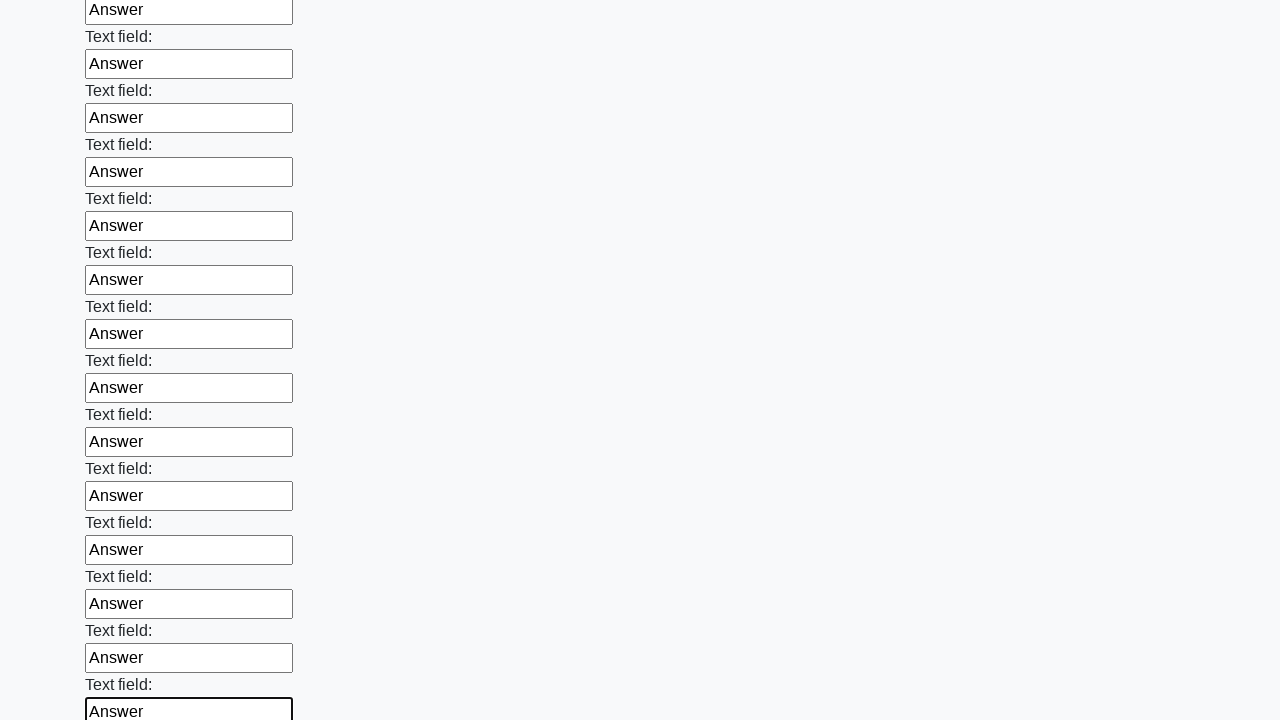

Filled an input field with 'Answer' on input >> nth=81
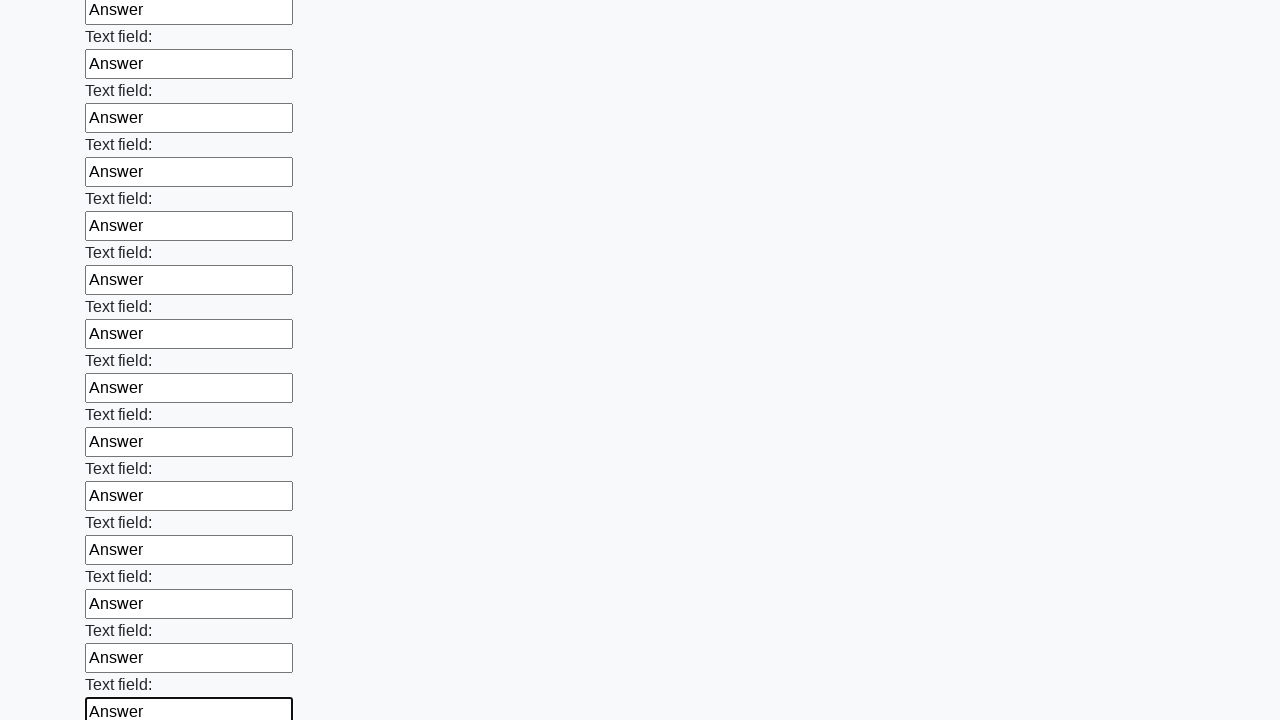

Filled an input field with 'Answer' on input >> nth=82
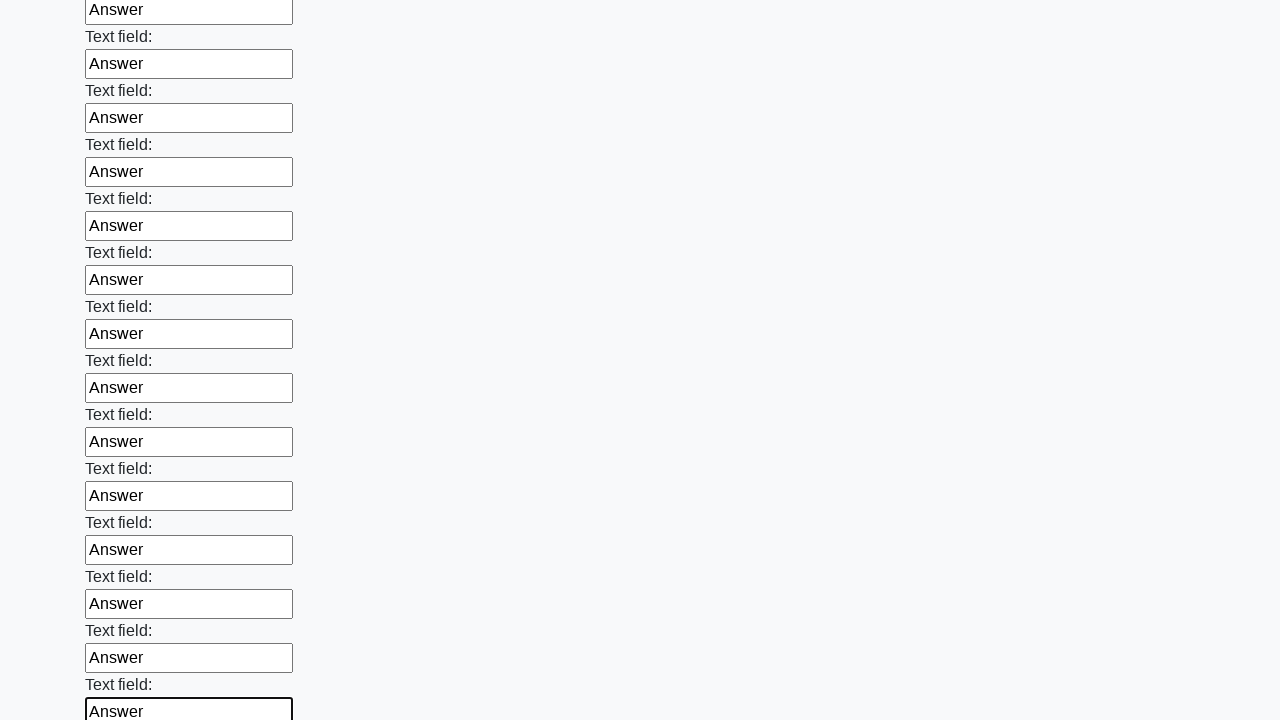

Filled an input field with 'Answer' on input >> nth=83
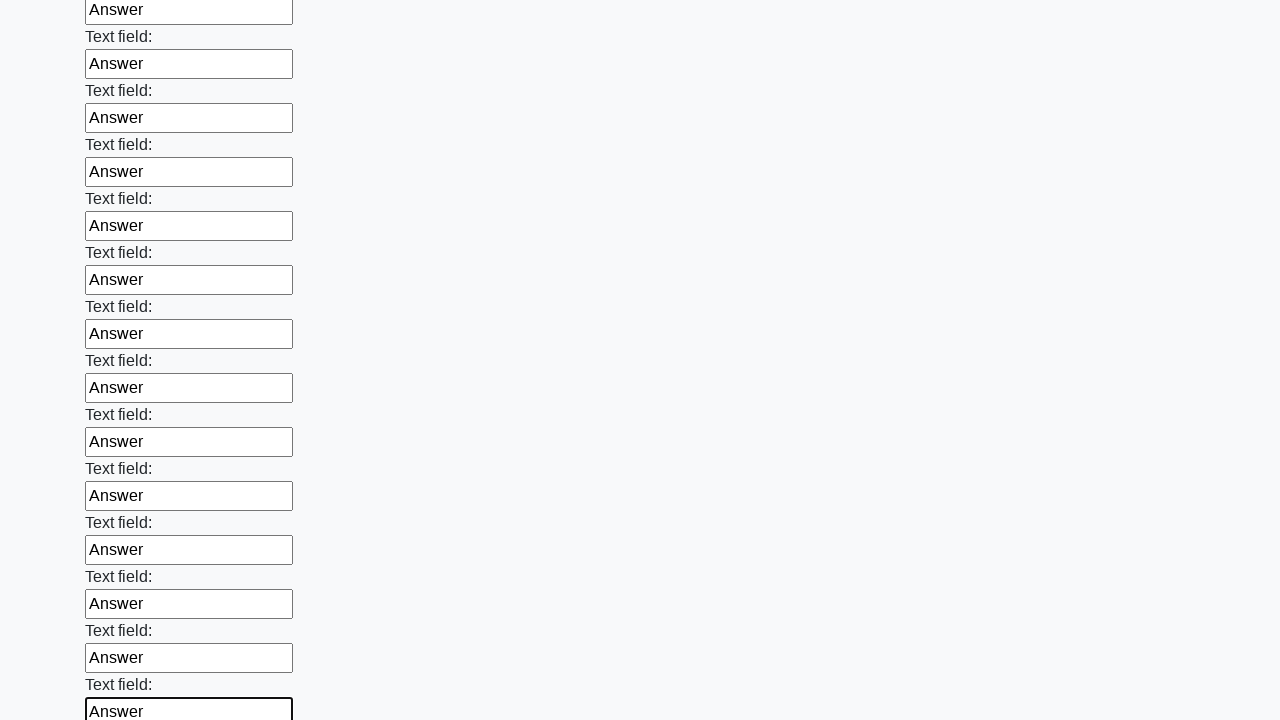

Filled an input field with 'Answer' on input >> nth=84
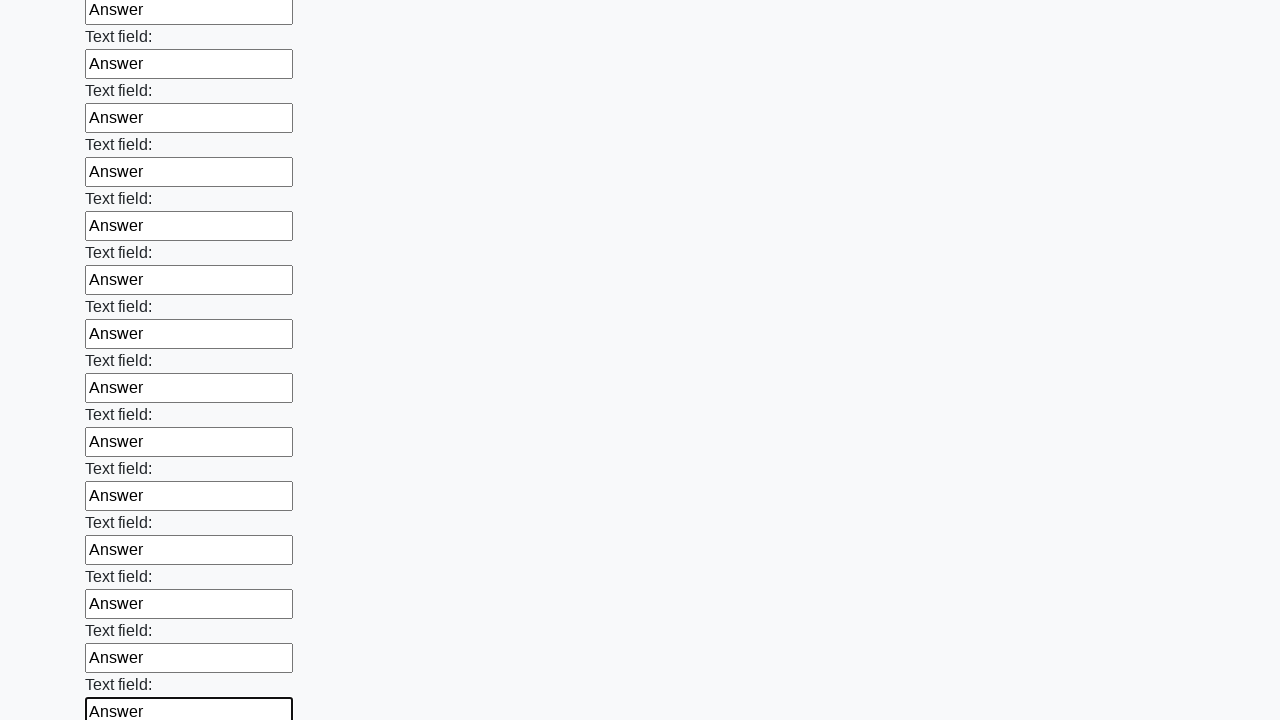

Filled an input field with 'Answer' on input >> nth=85
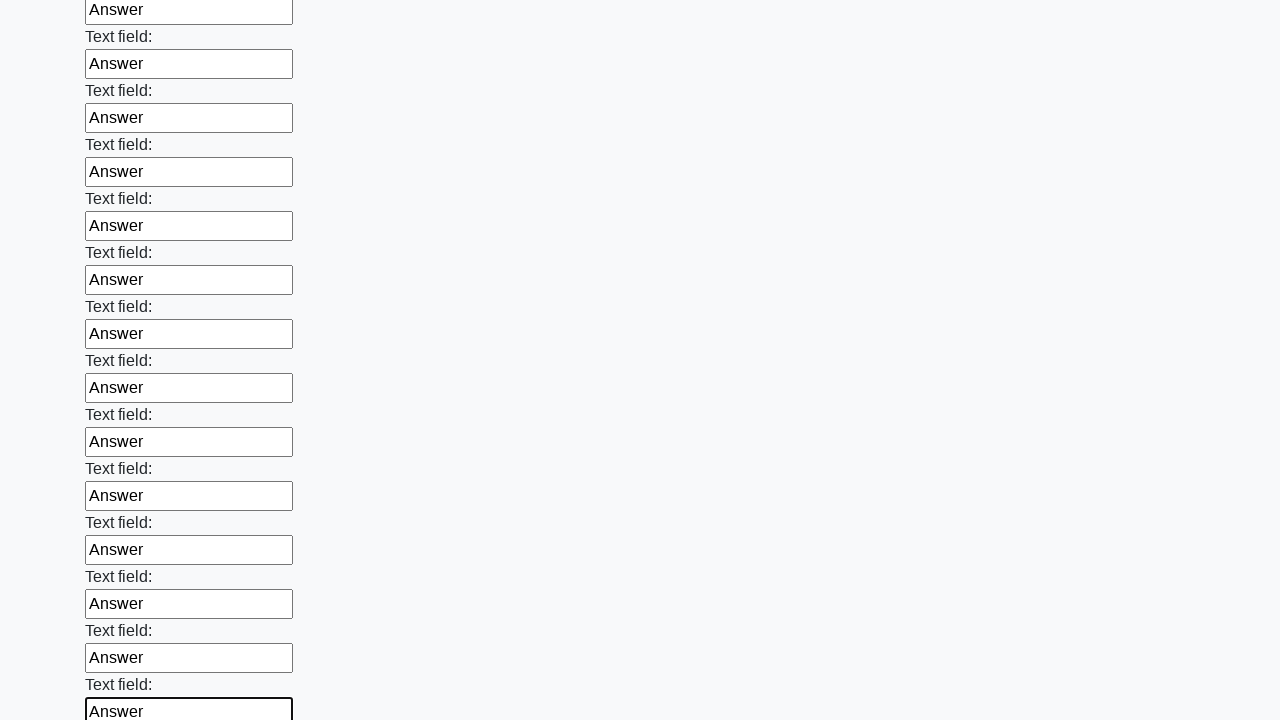

Filled an input field with 'Answer' on input >> nth=86
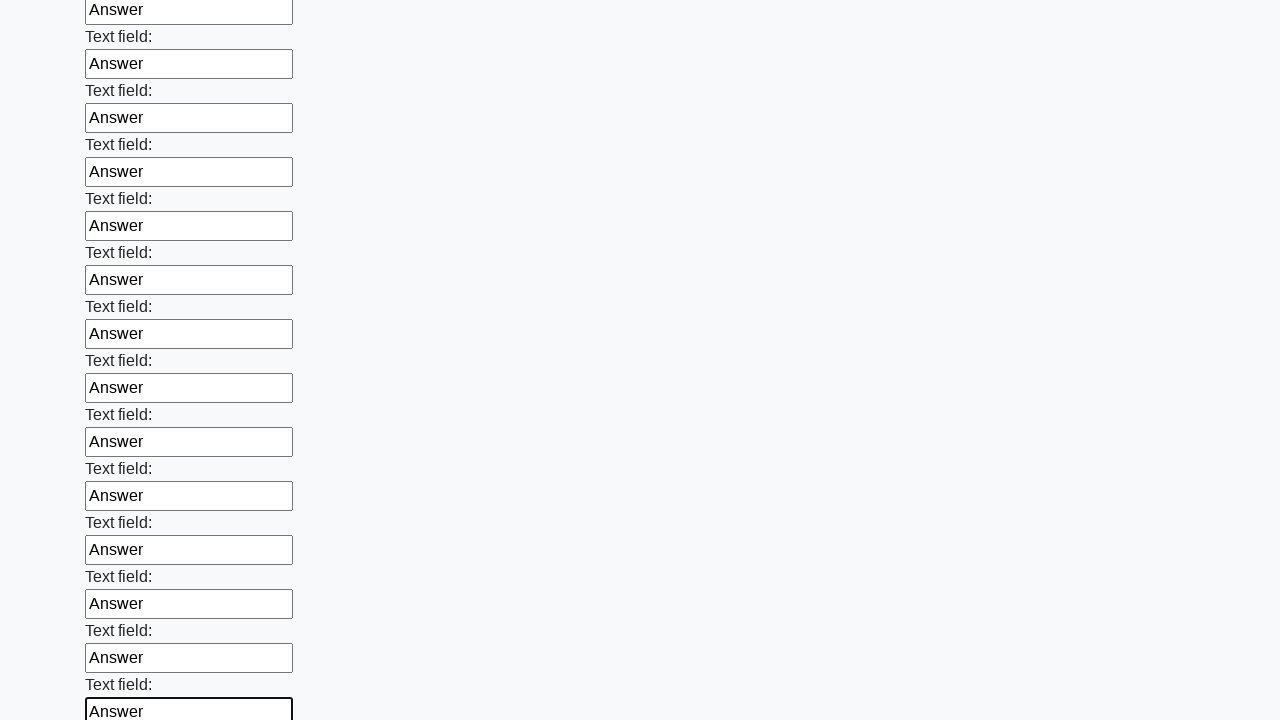

Filled an input field with 'Answer' on input >> nth=87
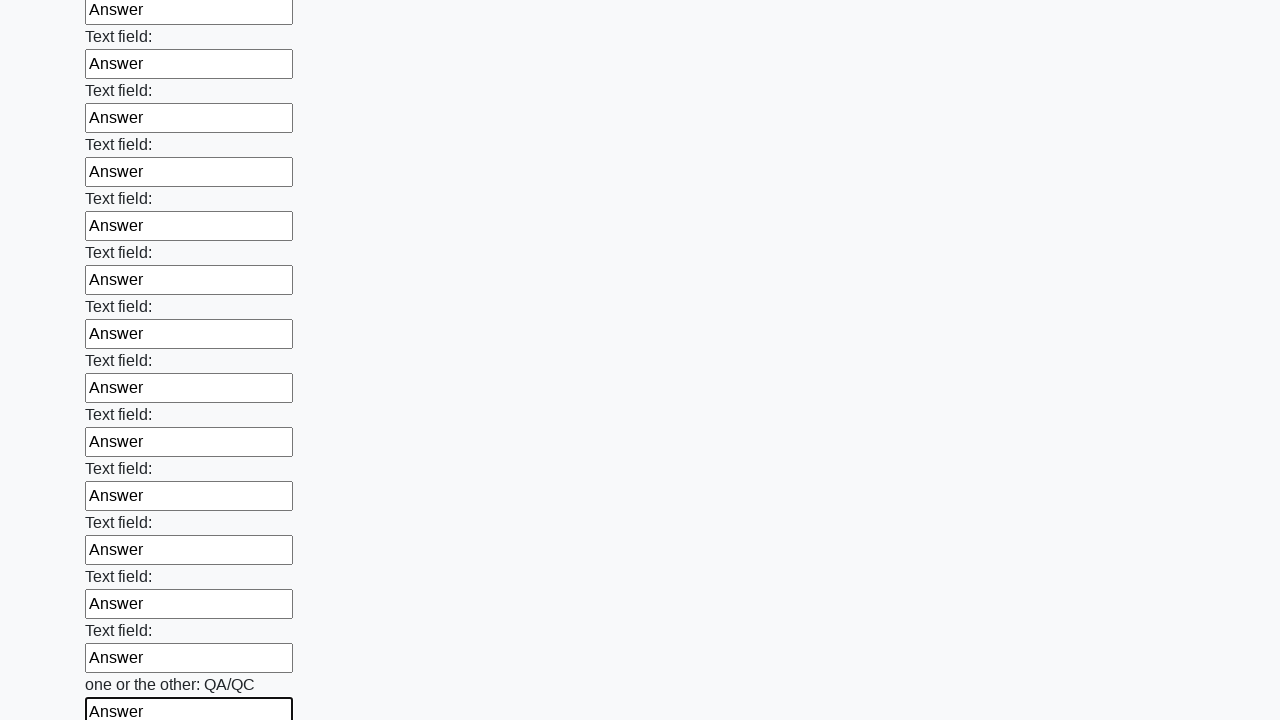

Filled an input field with 'Answer' on input >> nth=88
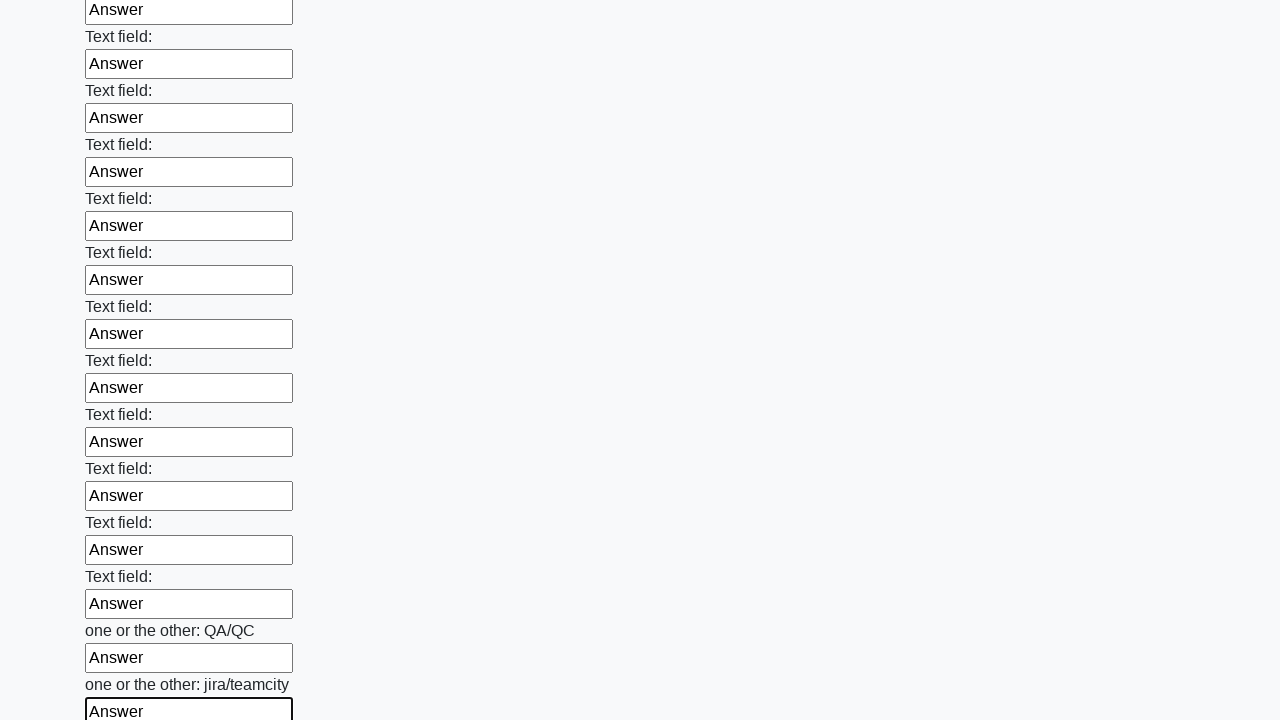

Filled an input field with 'Answer' on input >> nth=89
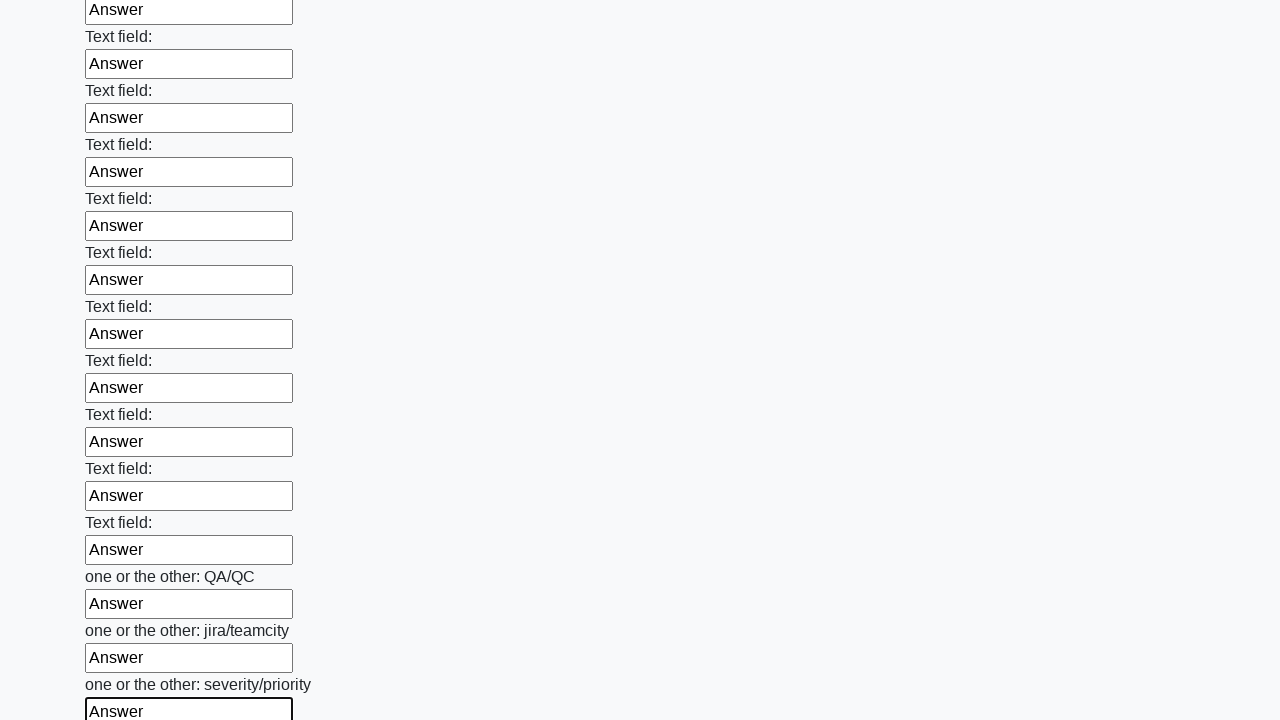

Filled an input field with 'Answer' on input >> nth=90
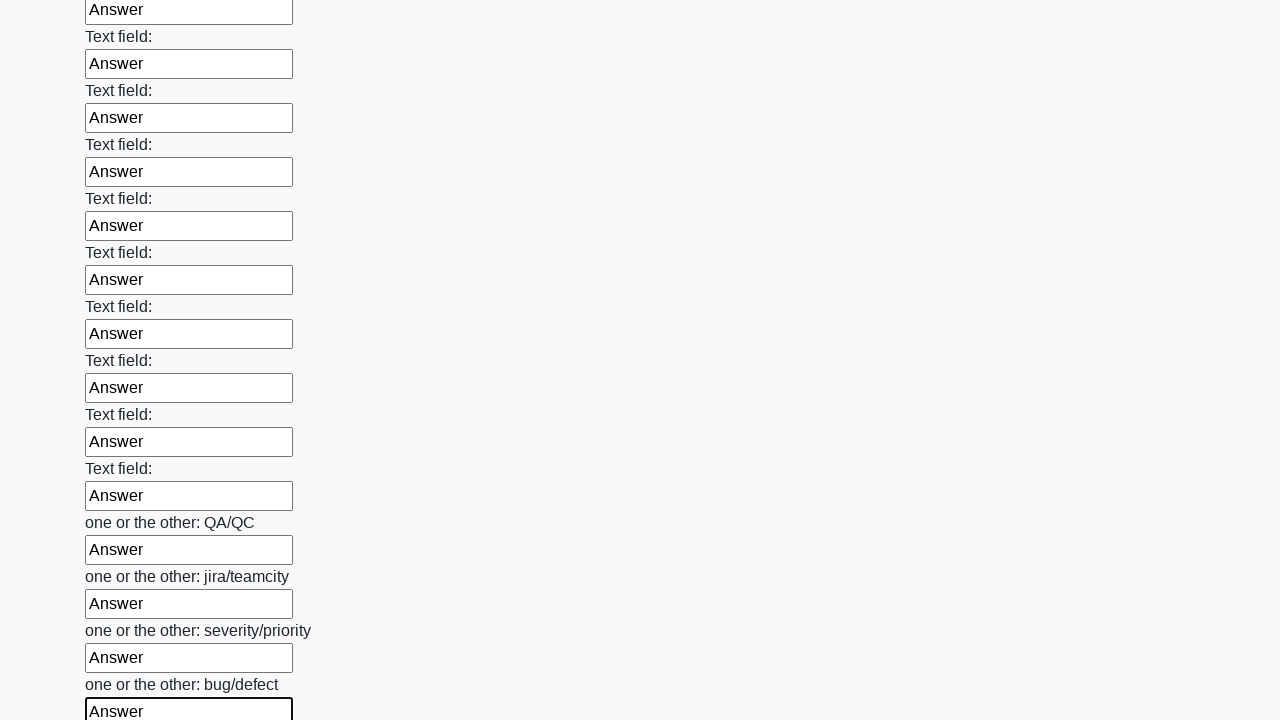

Filled an input field with 'Answer' on input >> nth=91
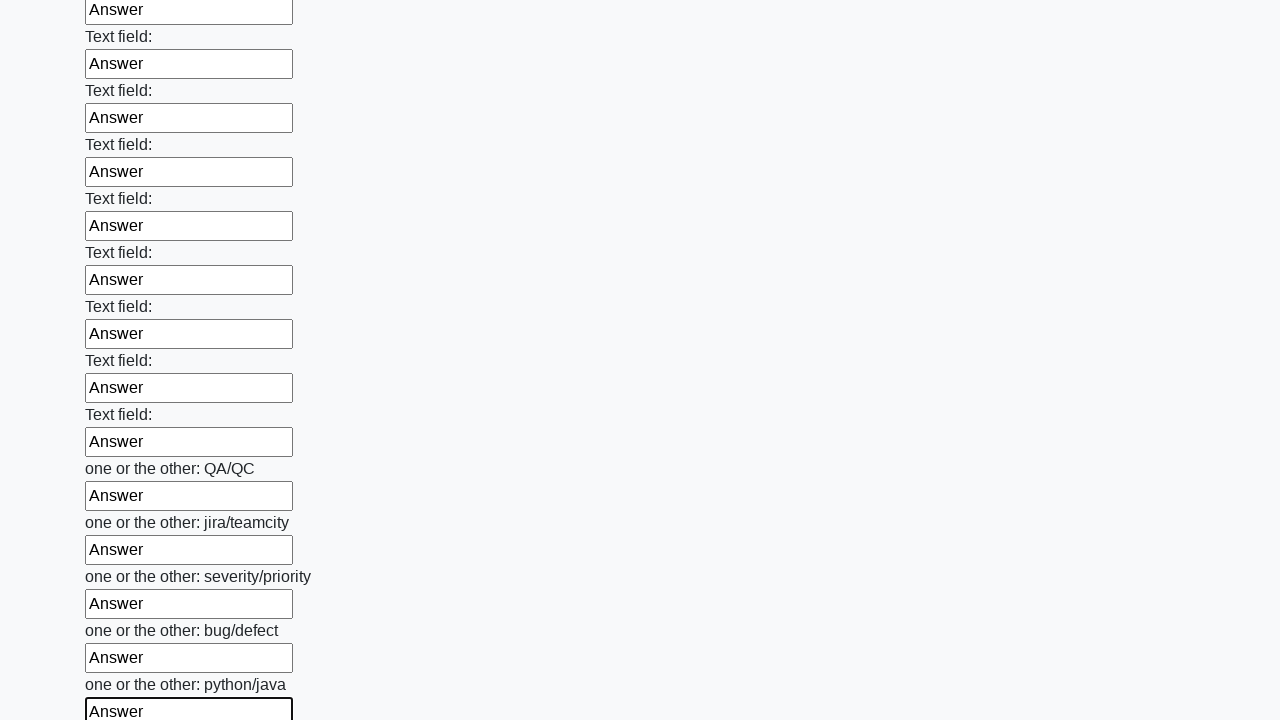

Filled an input field with 'Answer' on input >> nth=92
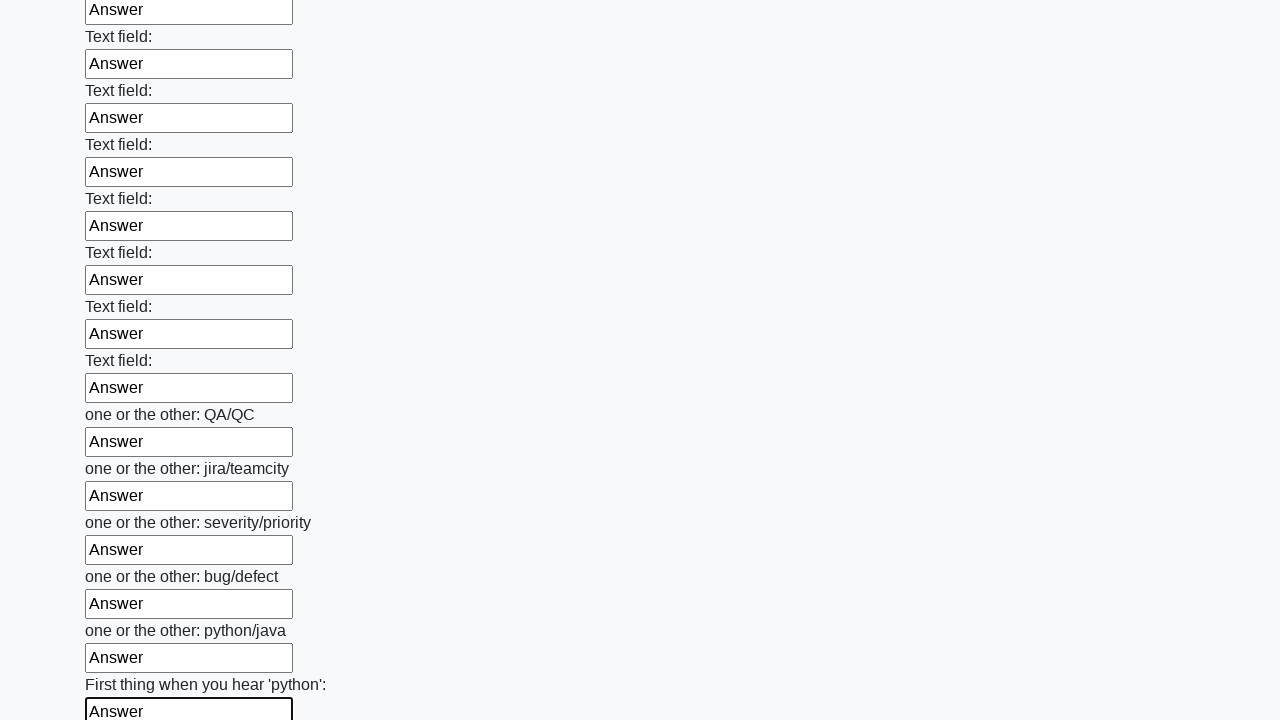

Filled an input field with 'Answer' on input >> nth=93
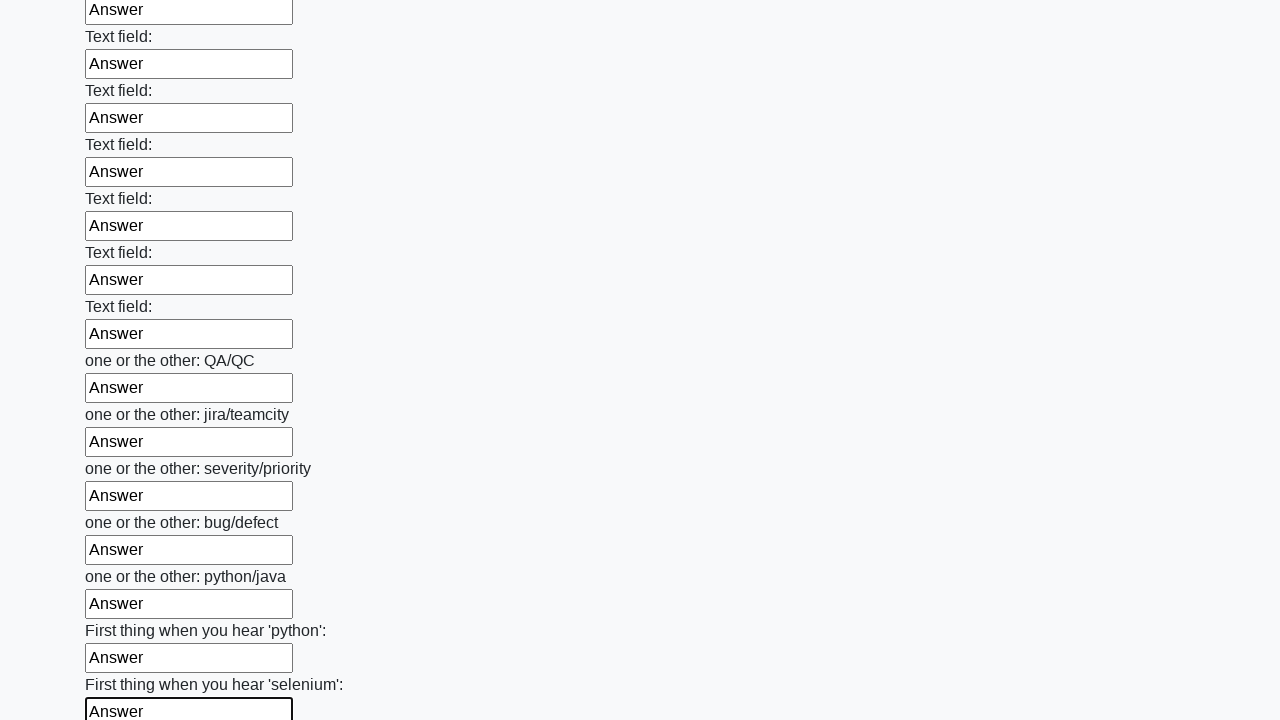

Filled an input field with 'Answer' on input >> nth=94
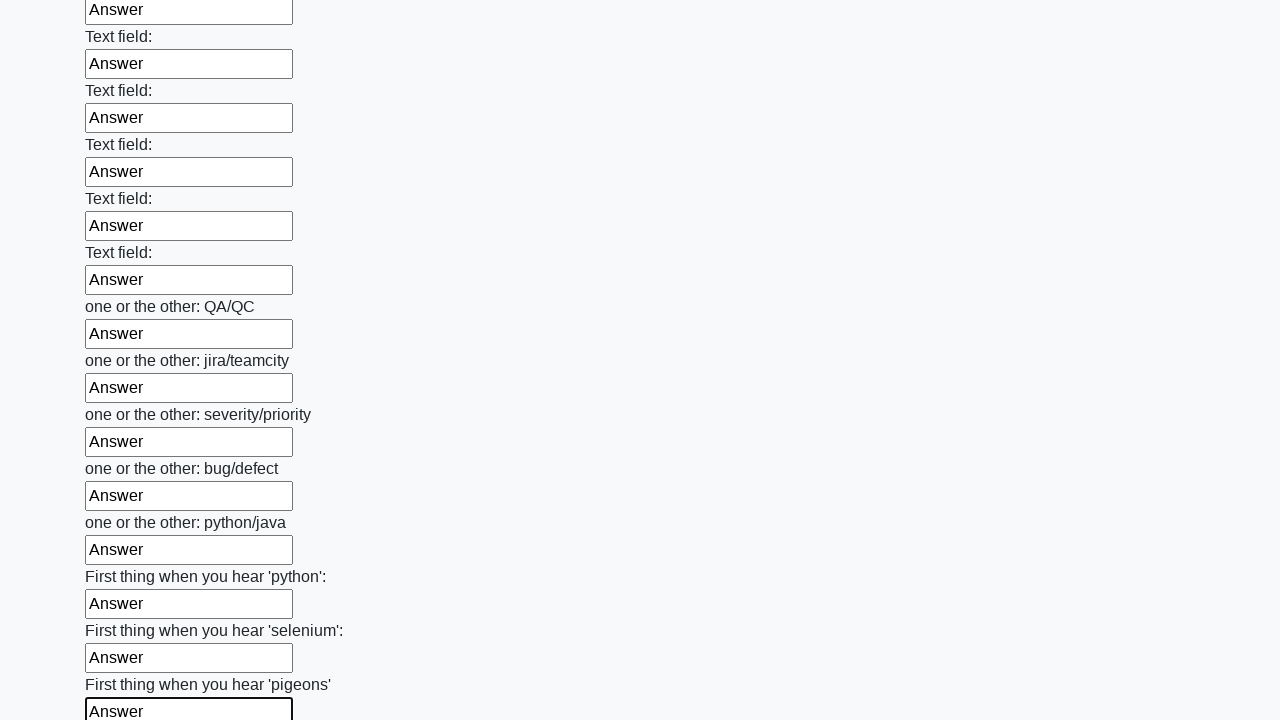

Filled an input field with 'Answer' on input >> nth=95
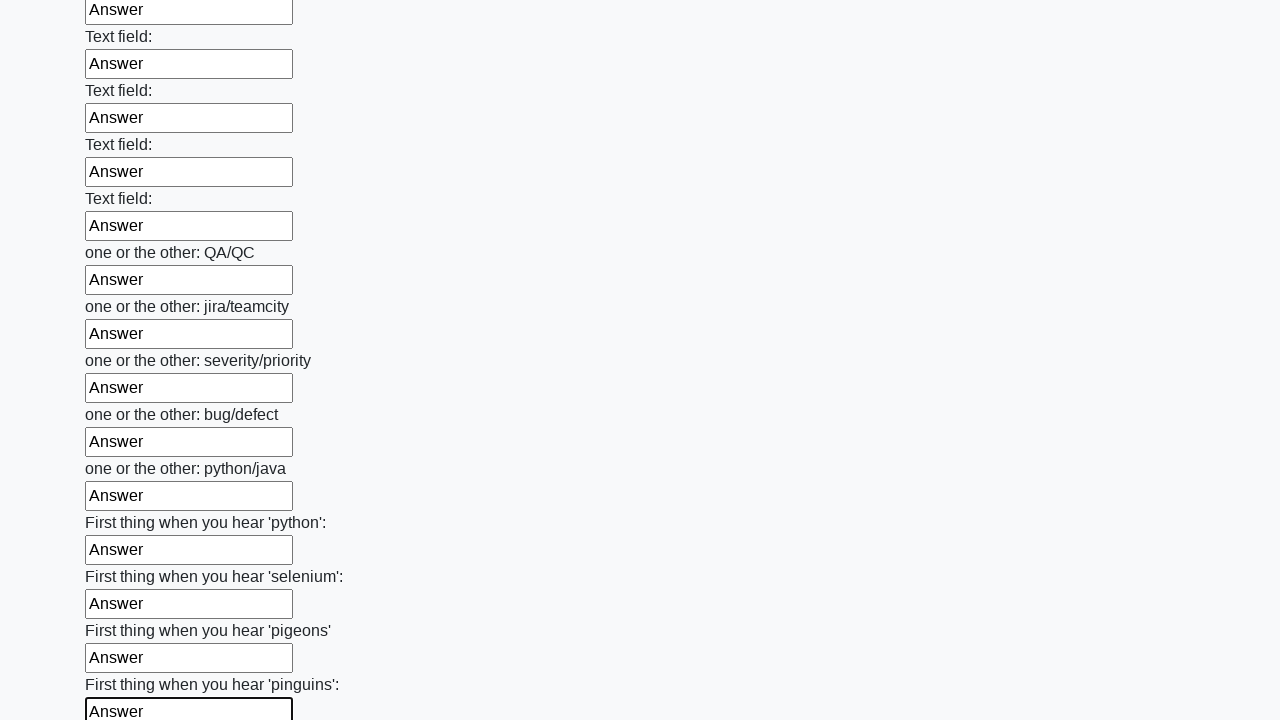

Filled an input field with 'Answer' on input >> nth=96
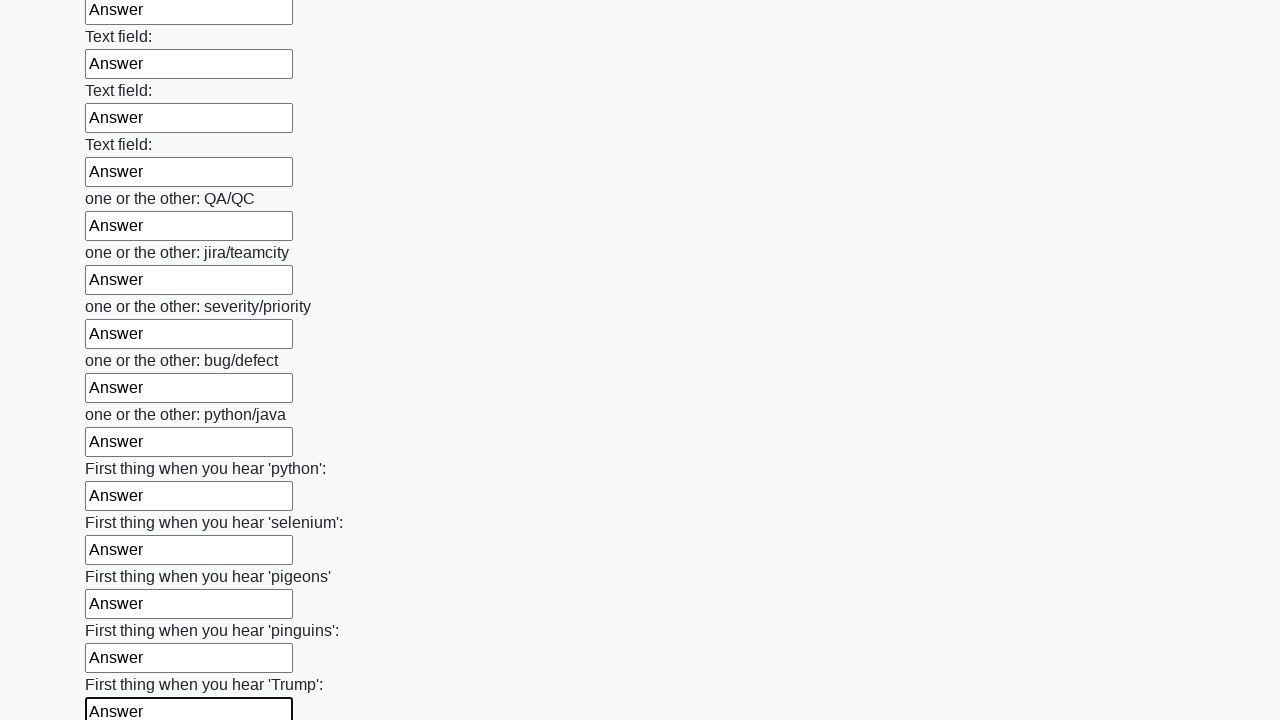

Filled an input field with 'Answer' on input >> nth=97
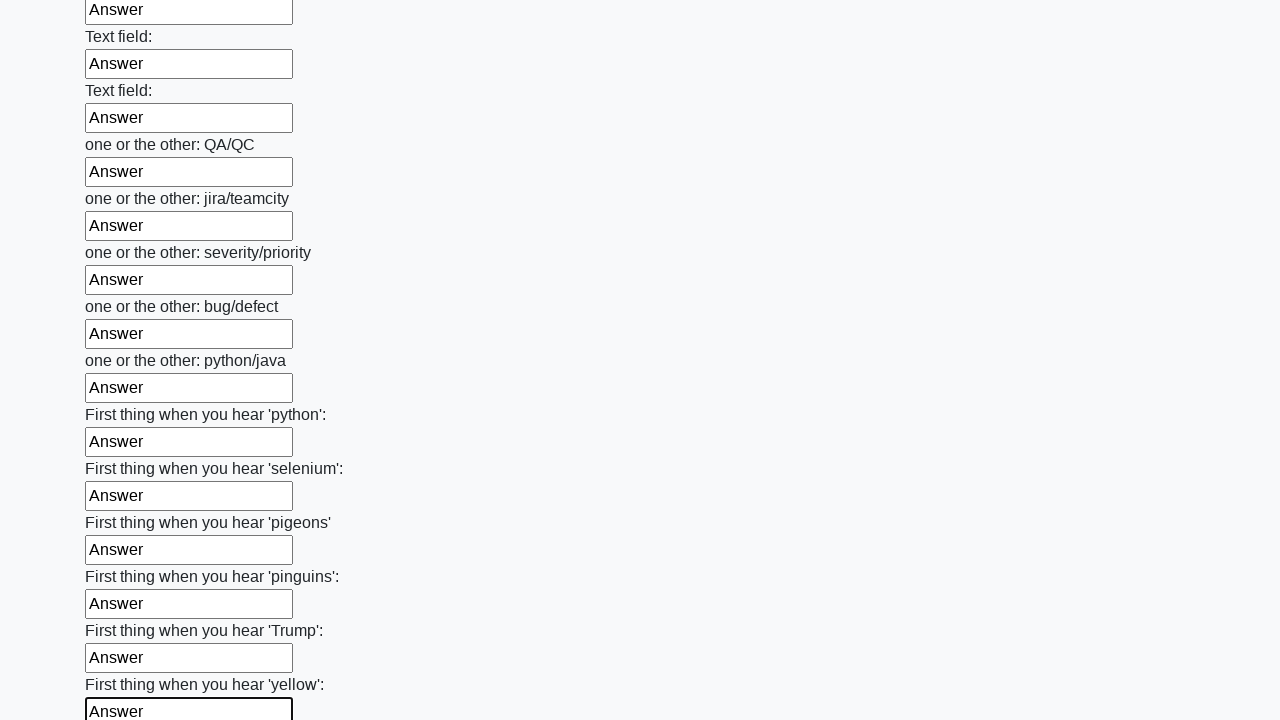

Filled an input field with 'Answer' on input >> nth=98
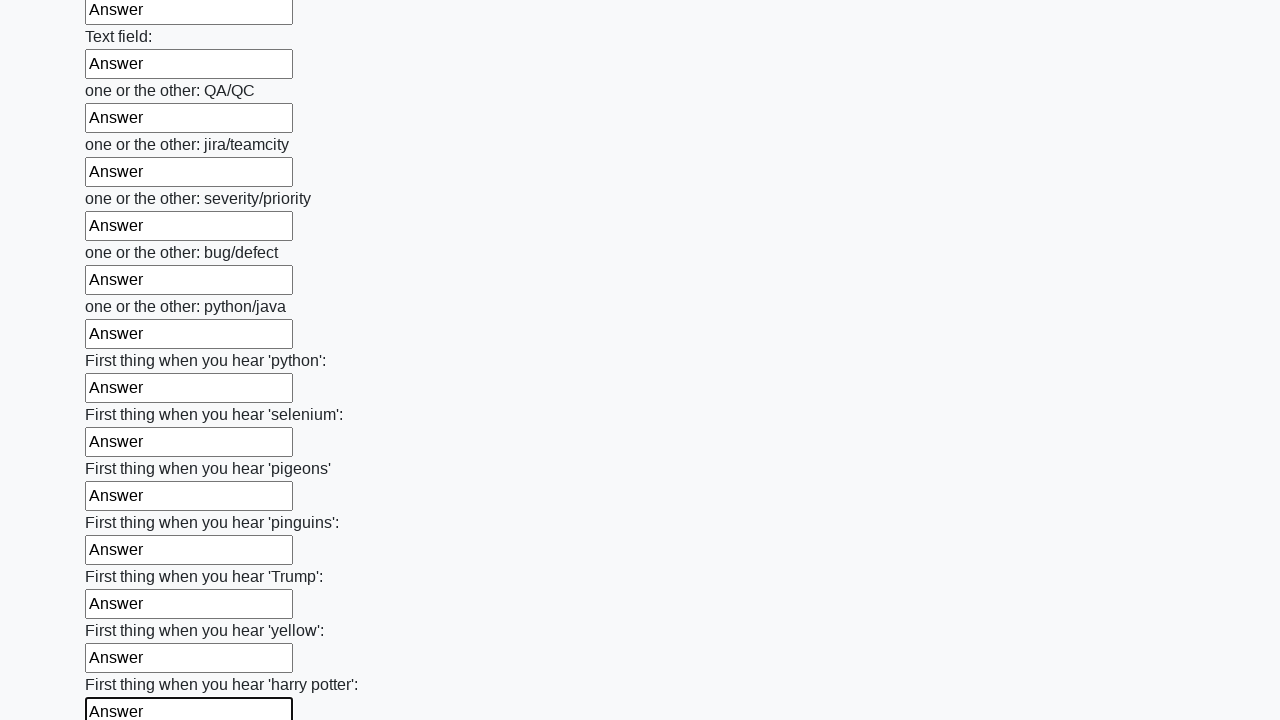

Filled an input field with 'Answer' on input >> nth=99
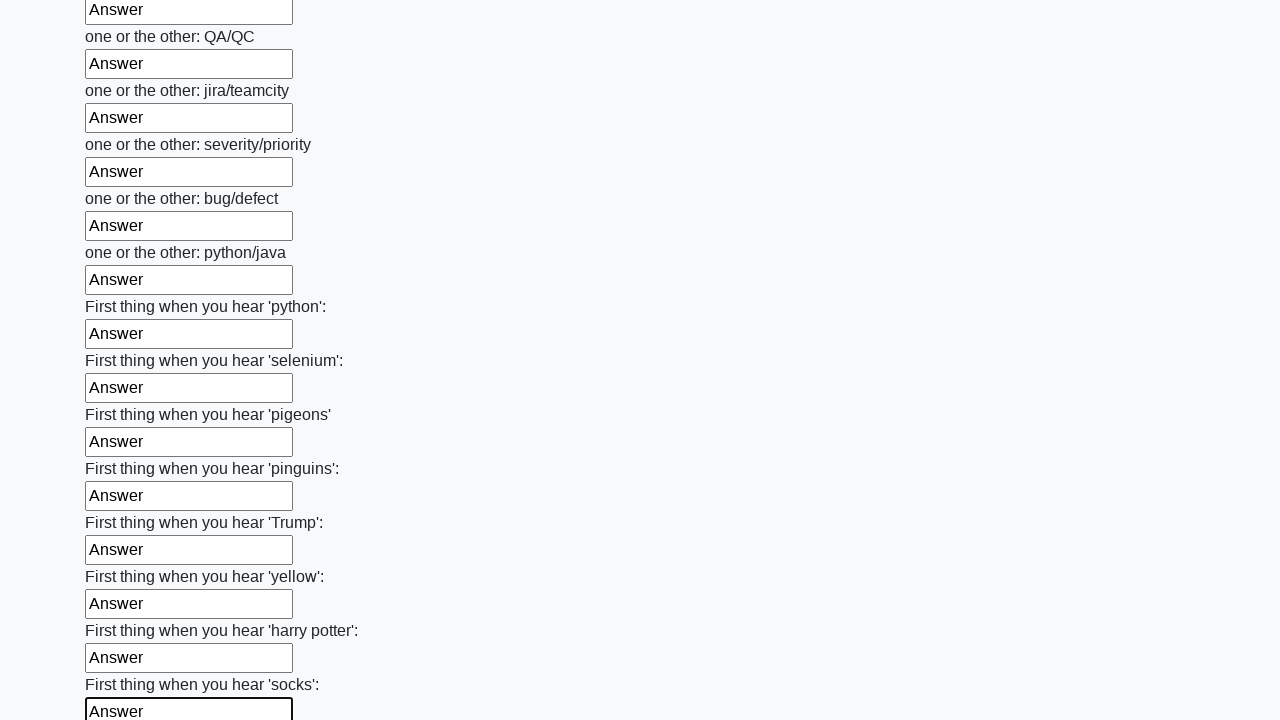

Clicked the submit button to submit the form at (123, 611) on button.btn
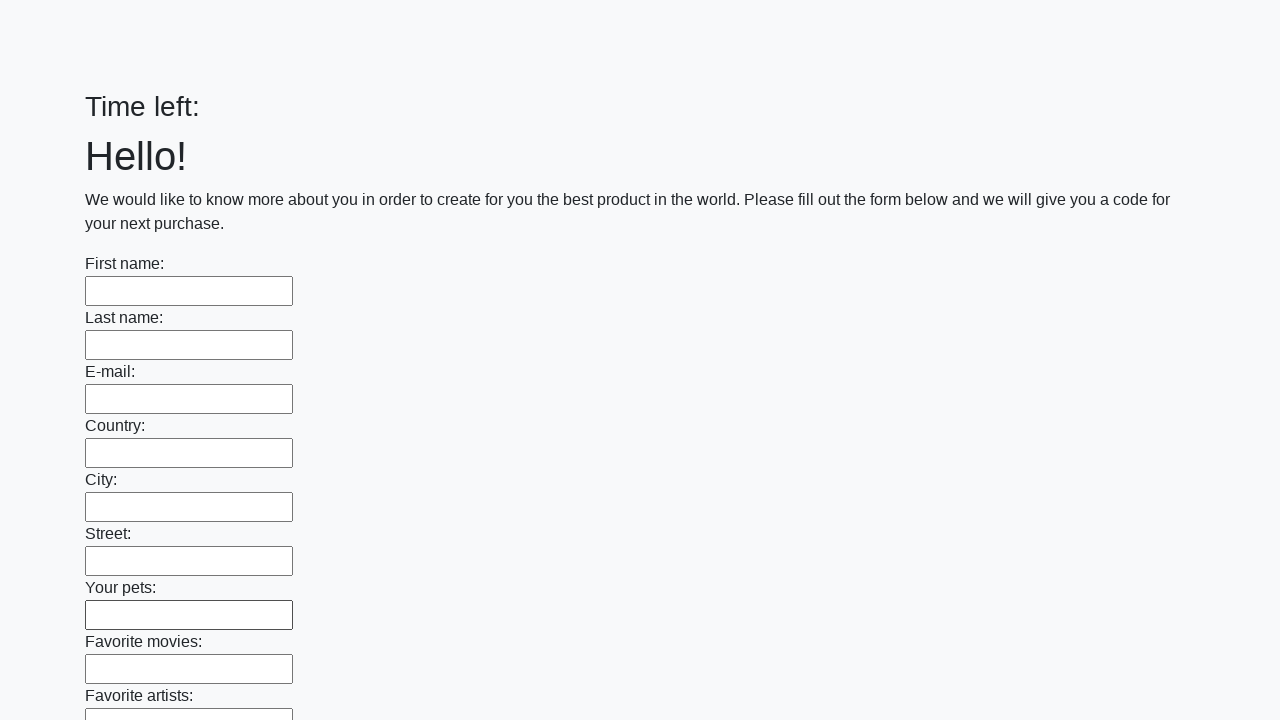

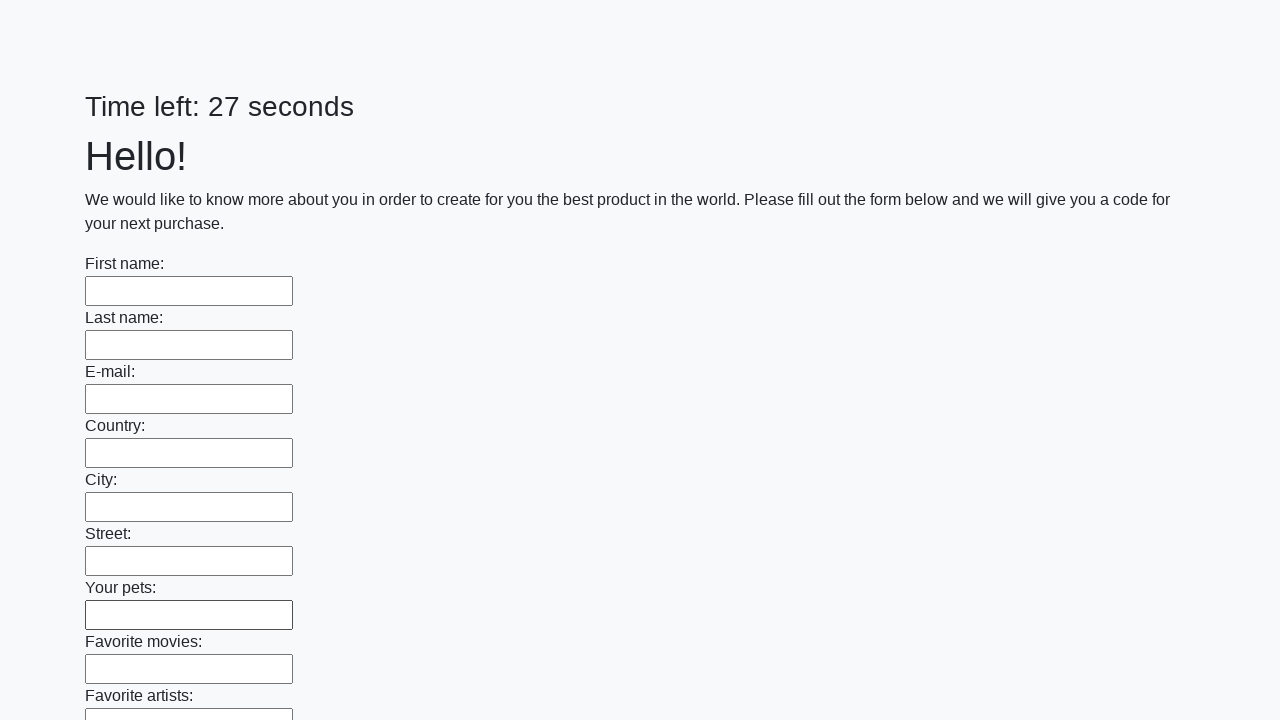